Tests a calendar date picker widget by clicking to open it, navigating through months until reaching June 2035, and selecting the 15th day.

Starting URL: https://testautomationpractice.blogspot.com/

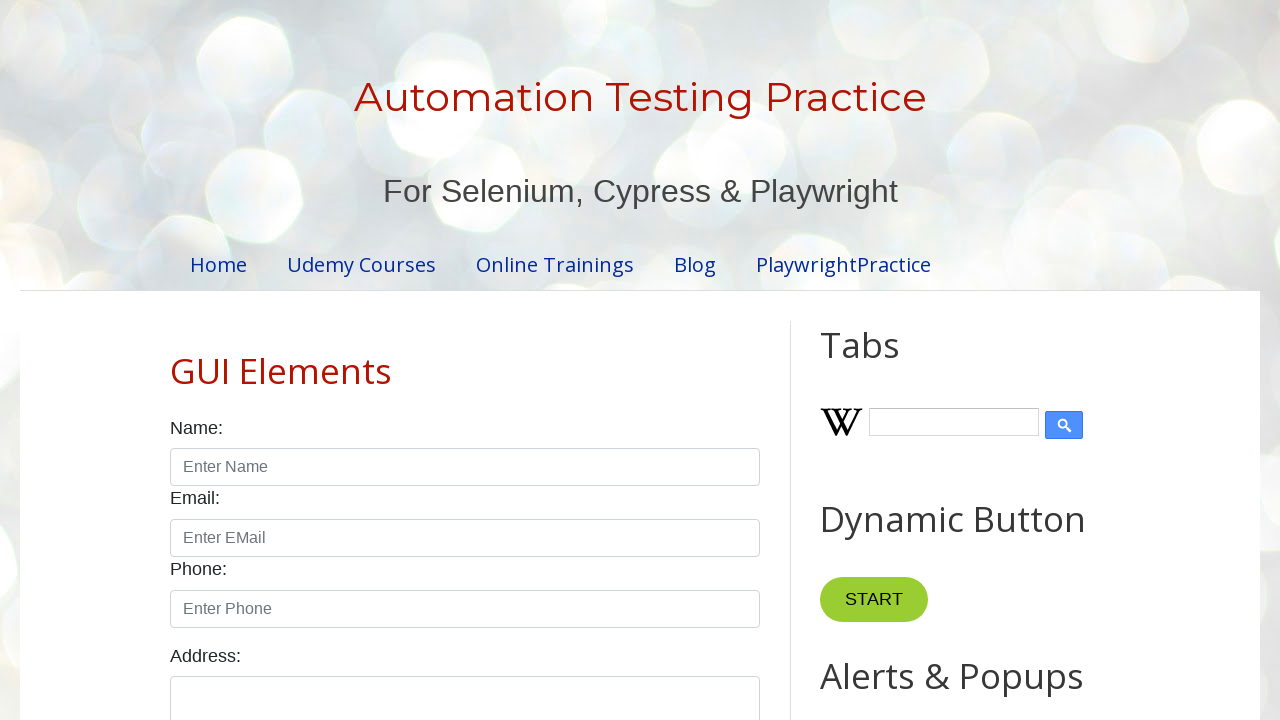

Clicked on datepicker input to open calendar at (515, 360) on #datepicker
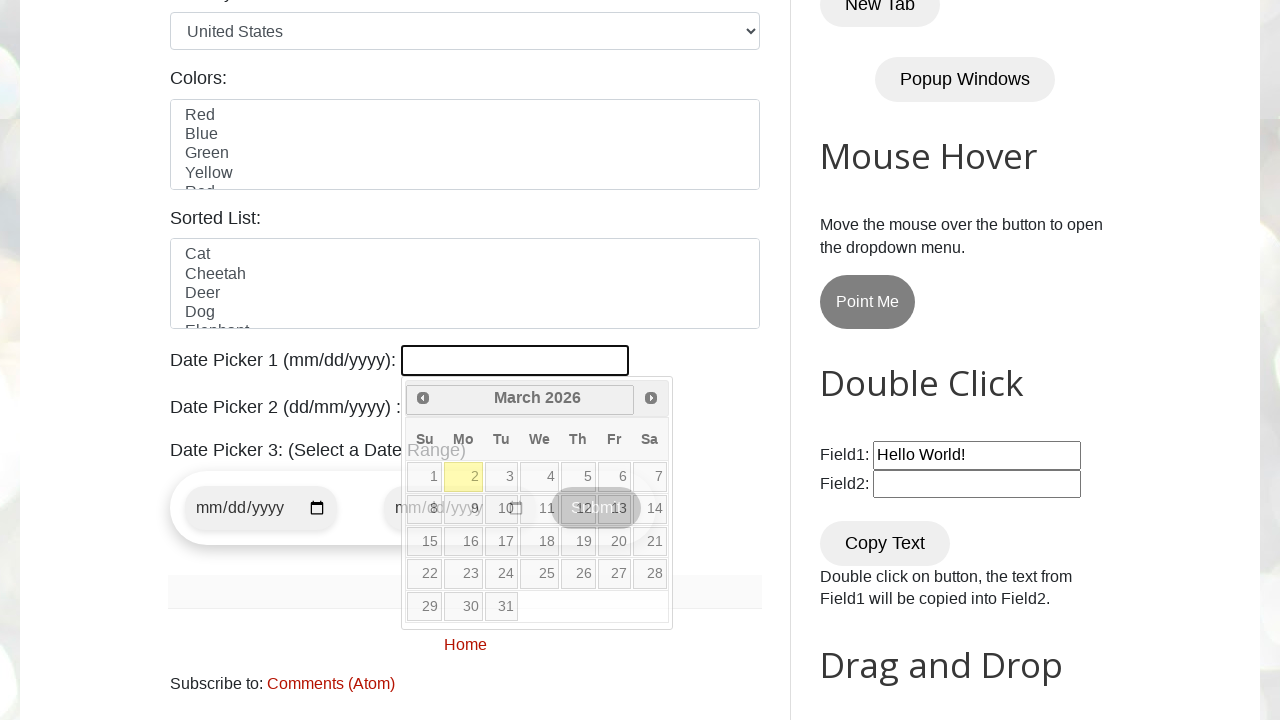

Datepicker calendar is now visible
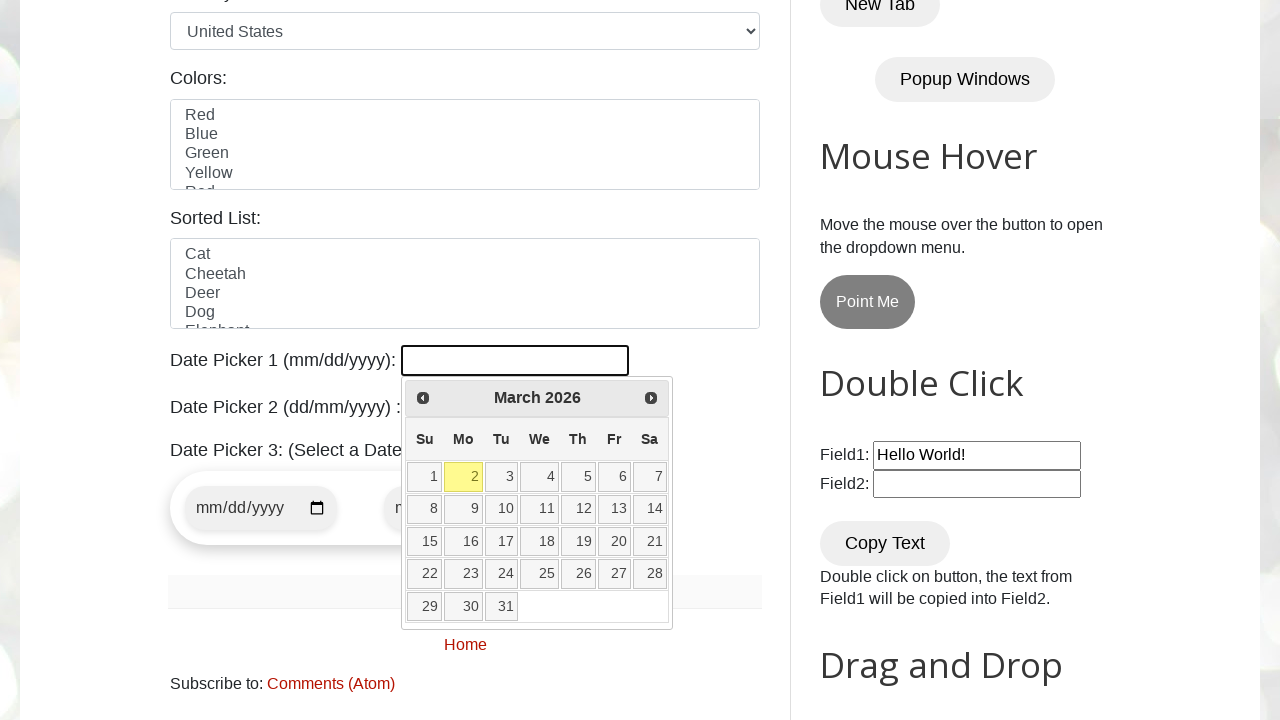

Navigated to next month (currently at March 2026) at (651, 398) on a[data-handler='next']
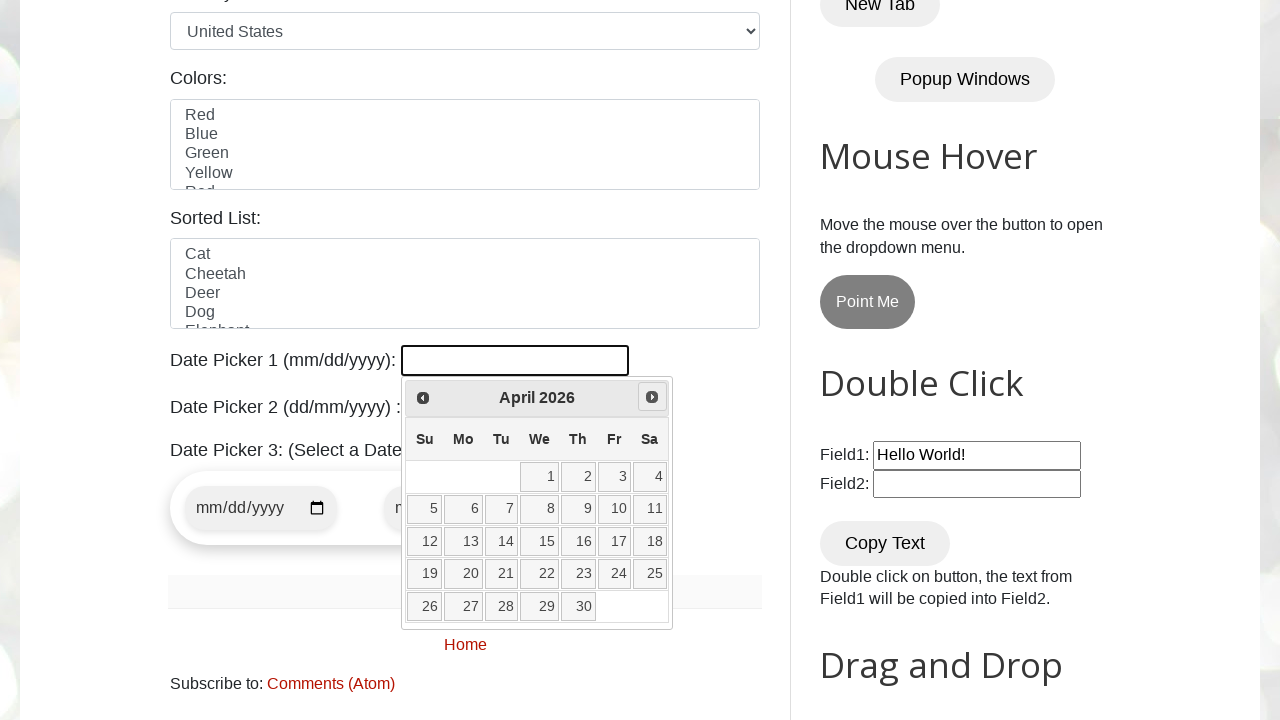

Navigated to next month (currently at April 2026) at (652, 397) on a[data-handler='next']
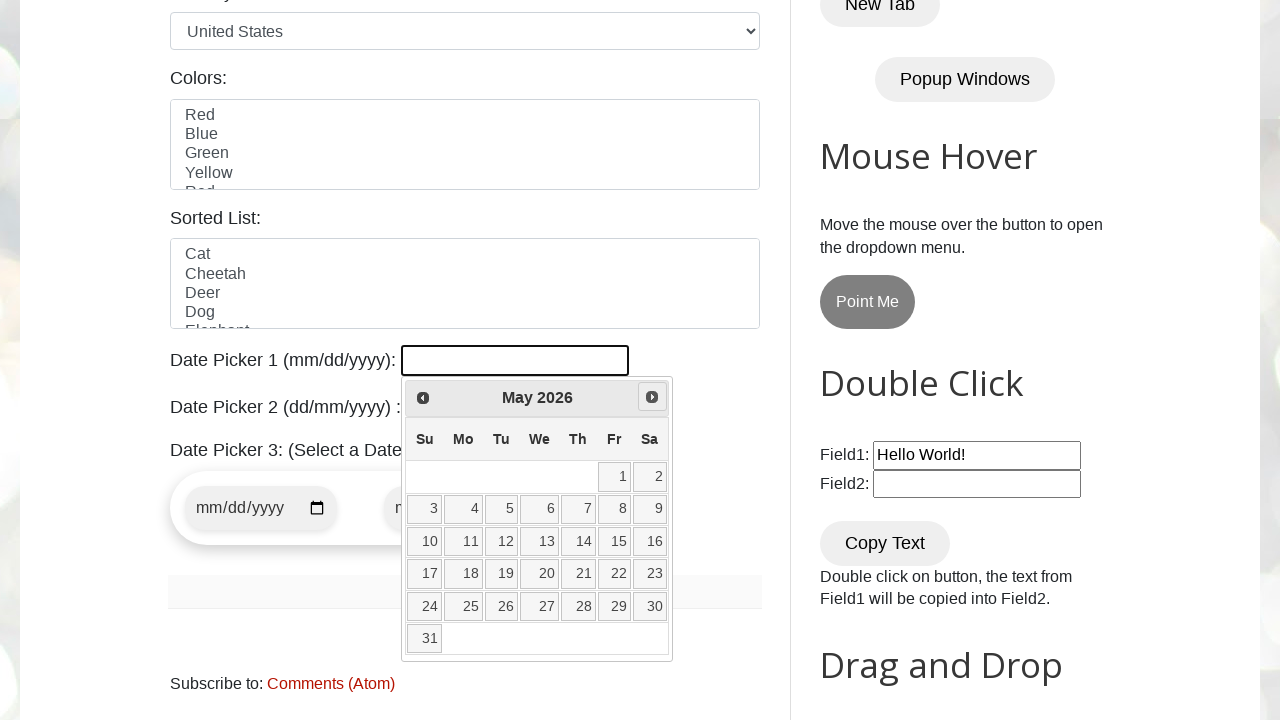

Navigated to next month (currently at May 2026) at (652, 397) on a[data-handler='next']
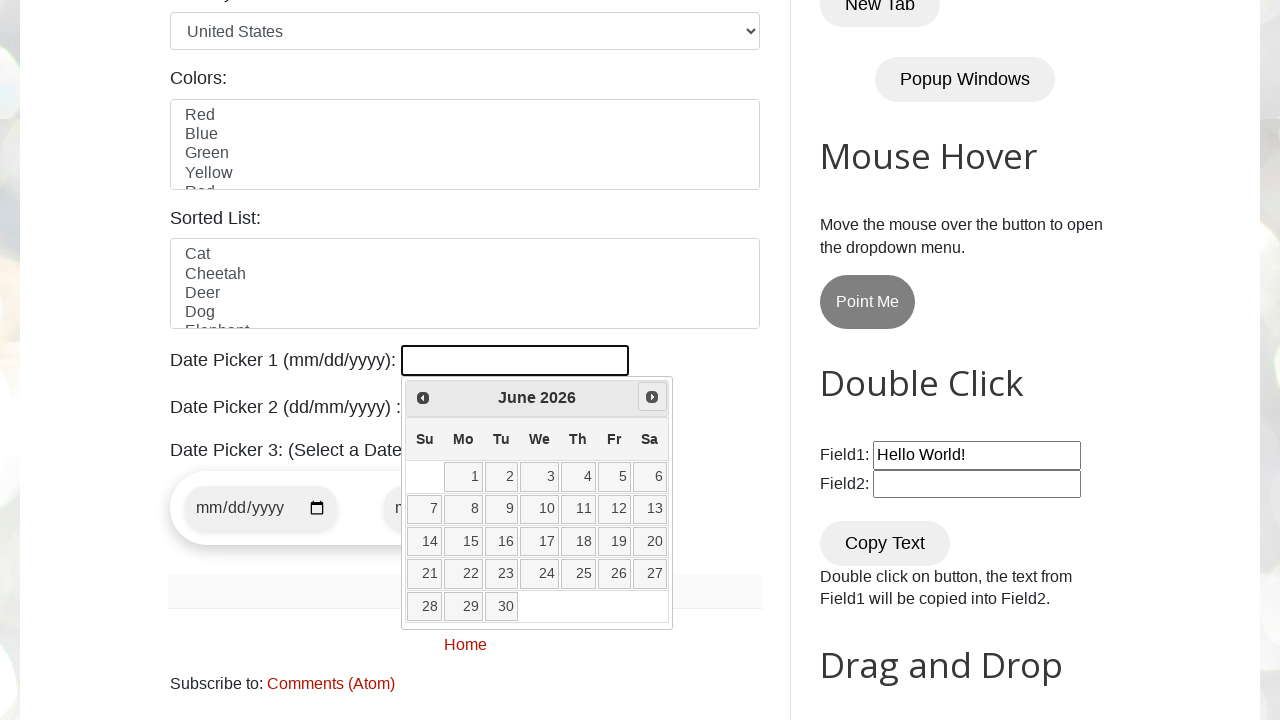

Navigated to next month (currently at June 2026) at (652, 397) on a[data-handler='next']
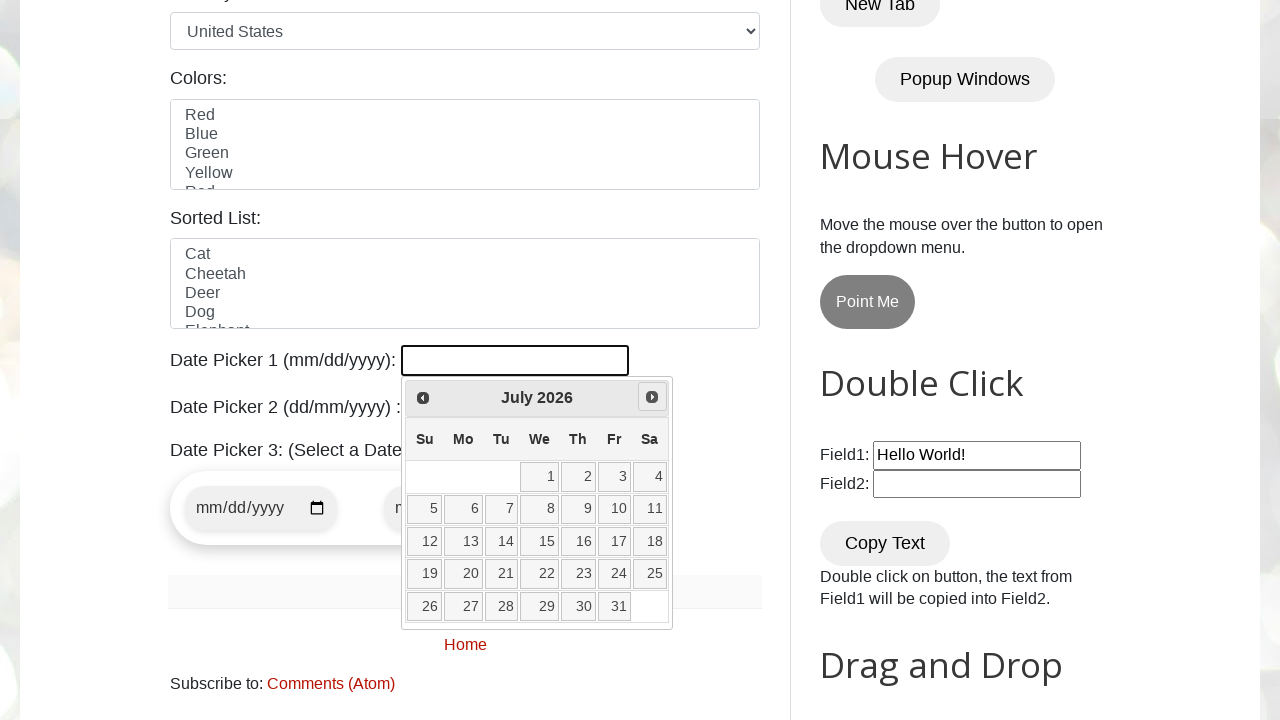

Navigated to next month (currently at July 2026) at (652, 397) on a[data-handler='next']
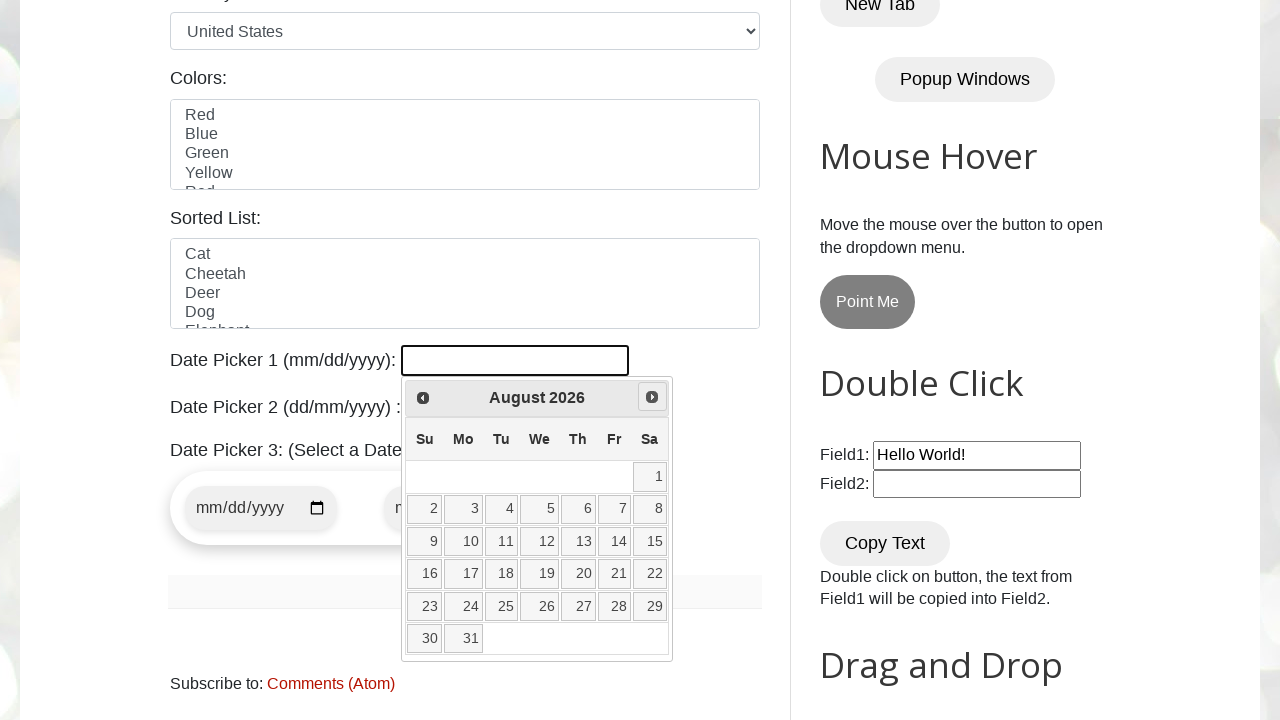

Navigated to next month (currently at August 2026) at (652, 397) on a[data-handler='next']
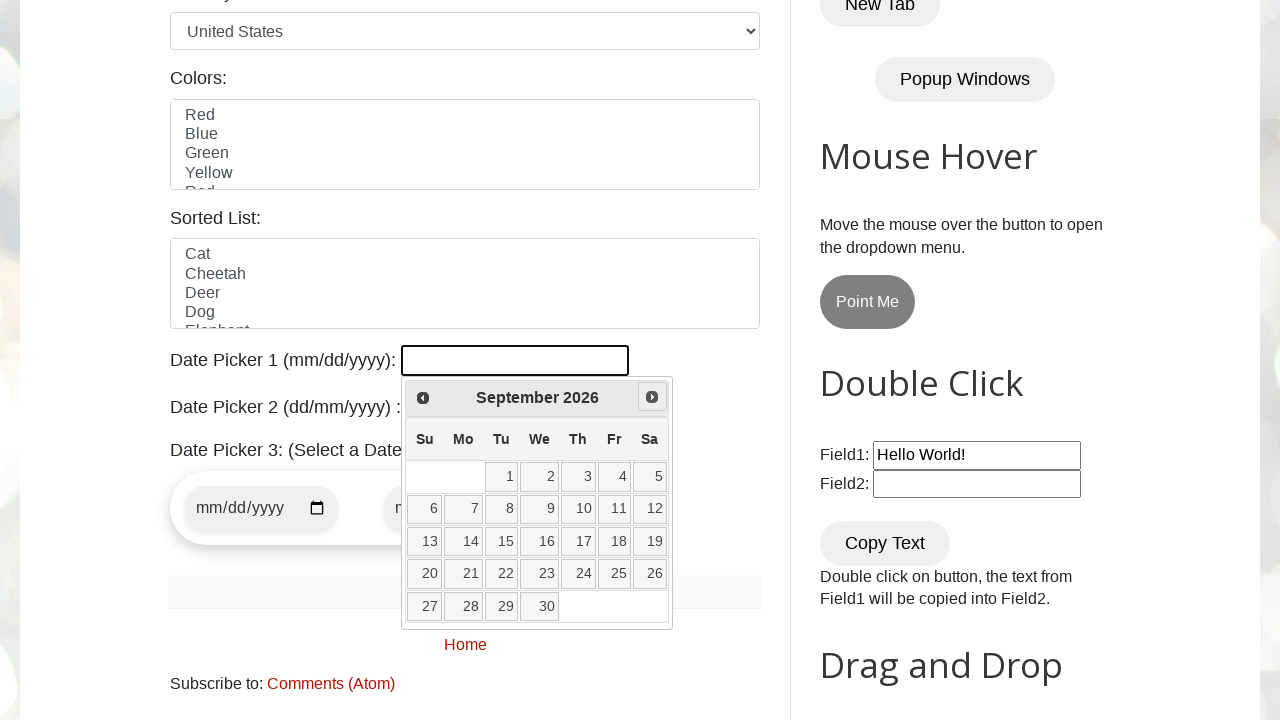

Navigated to next month (currently at September 2026) at (652, 397) on a[data-handler='next']
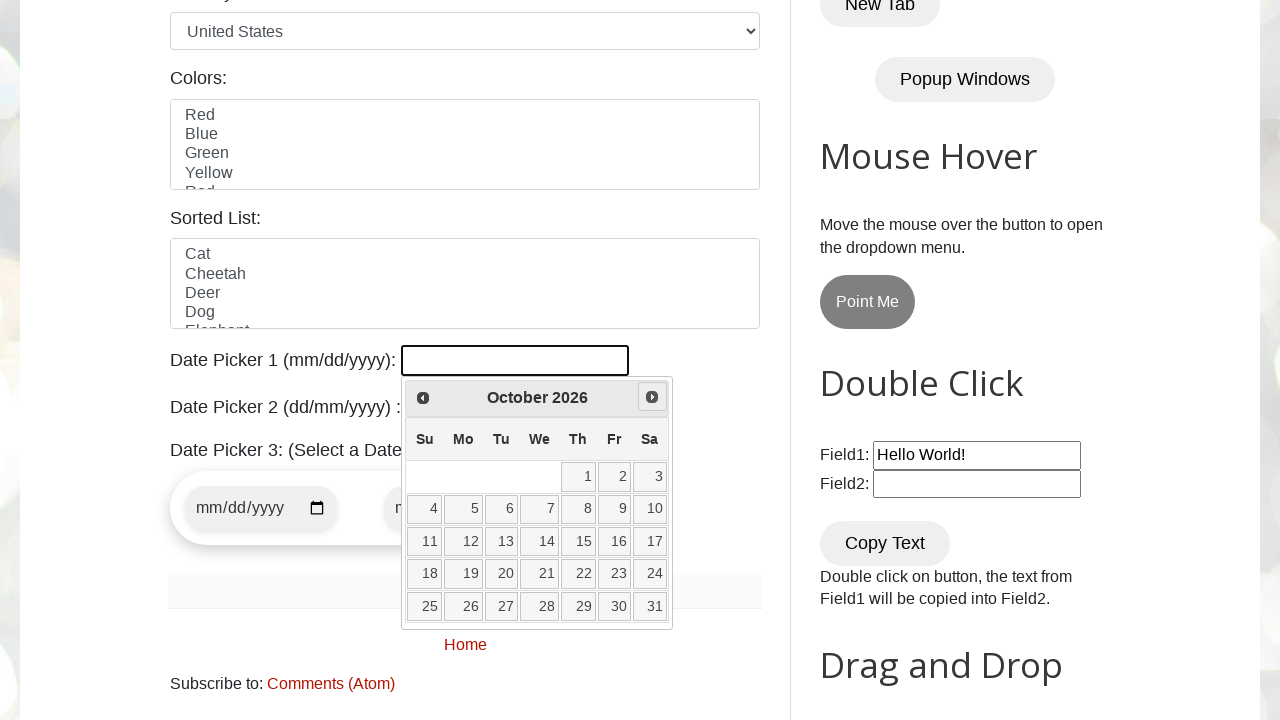

Navigated to next month (currently at October 2026) at (652, 397) on a[data-handler='next']
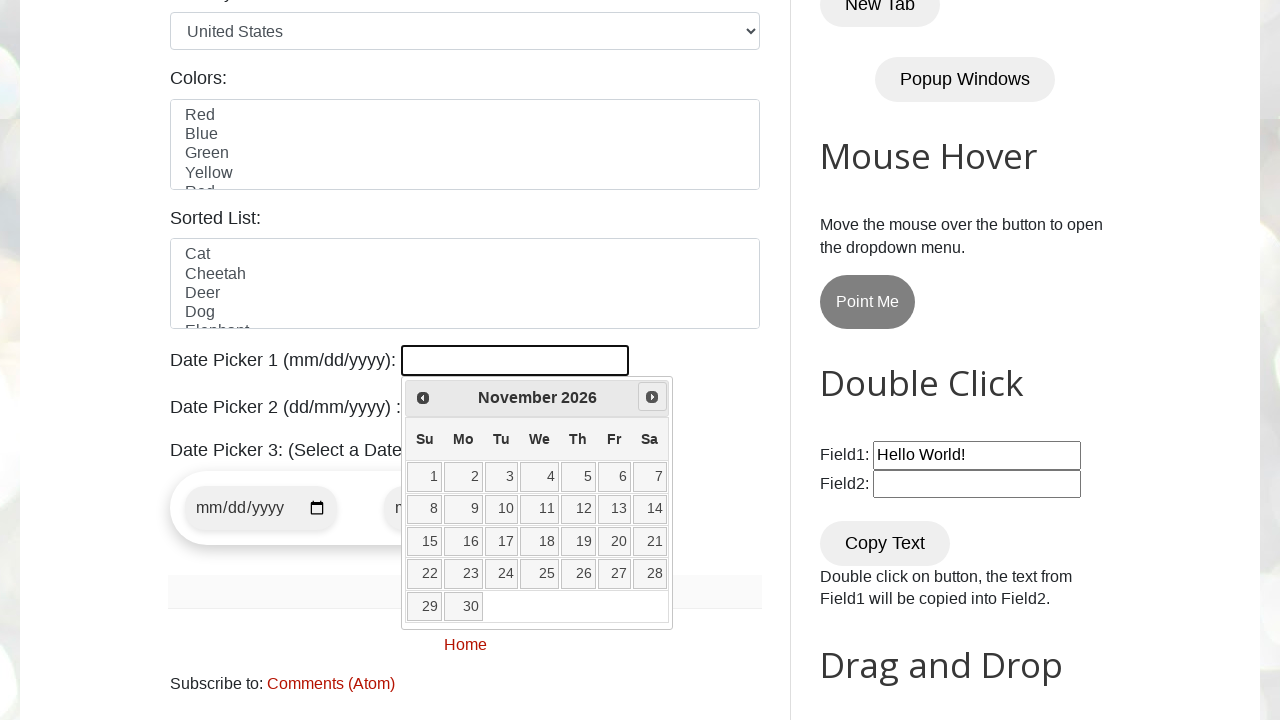

Navigated to next month (currently at November 2026) at (652, 397) on a[data-handler='next']
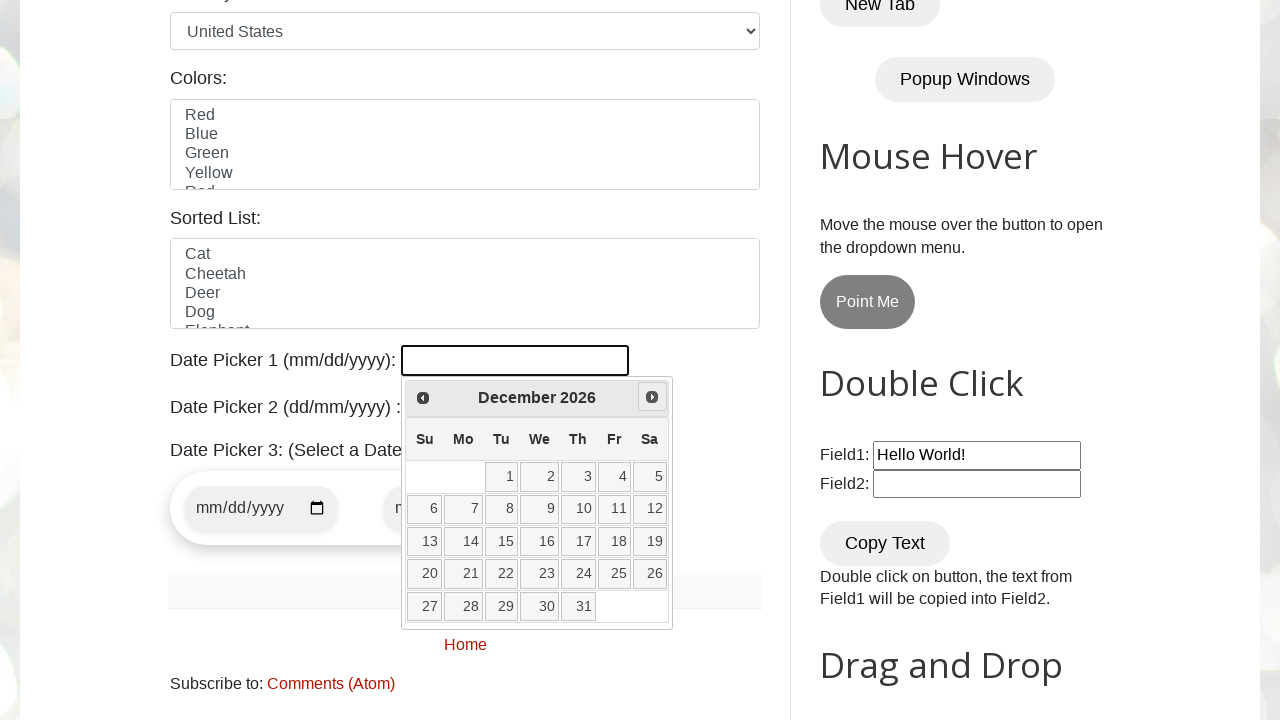

Navigated to next month (currently at December 2026) at (652, 397) on a[data-handler='next']
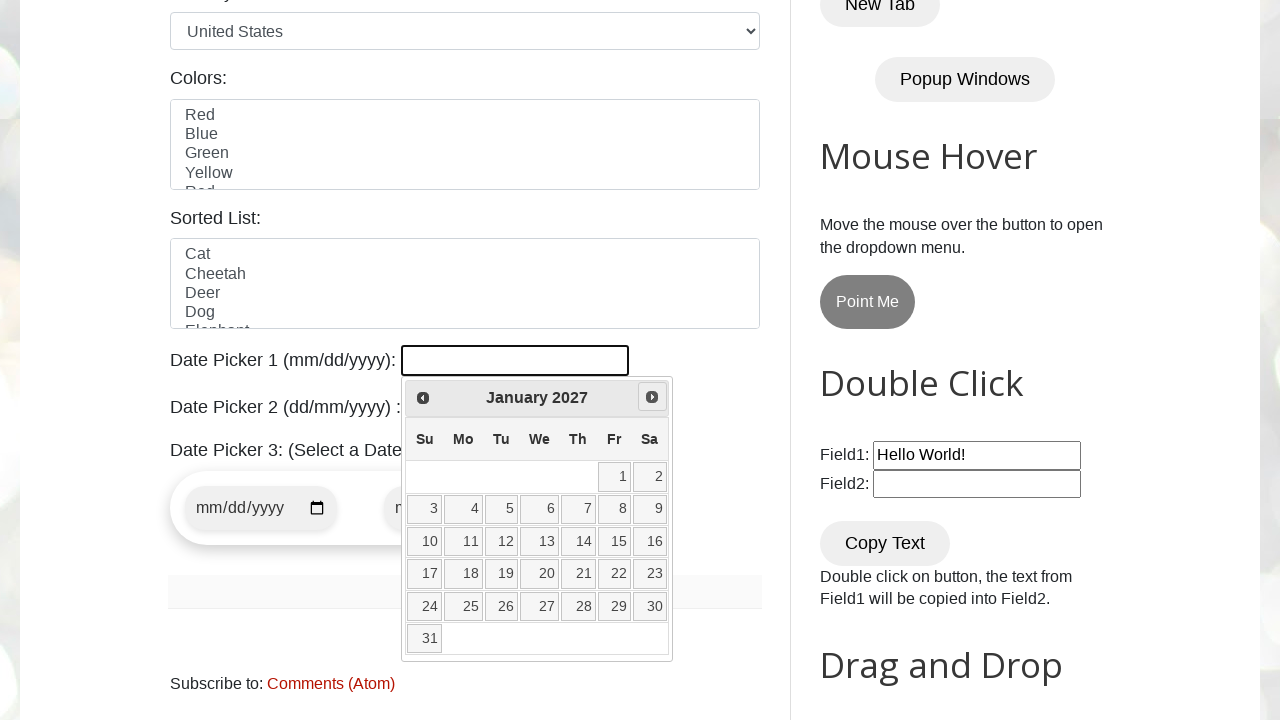

Navigated to next month (currently at January 2027) at (652, 397) on a[data-handler='next']
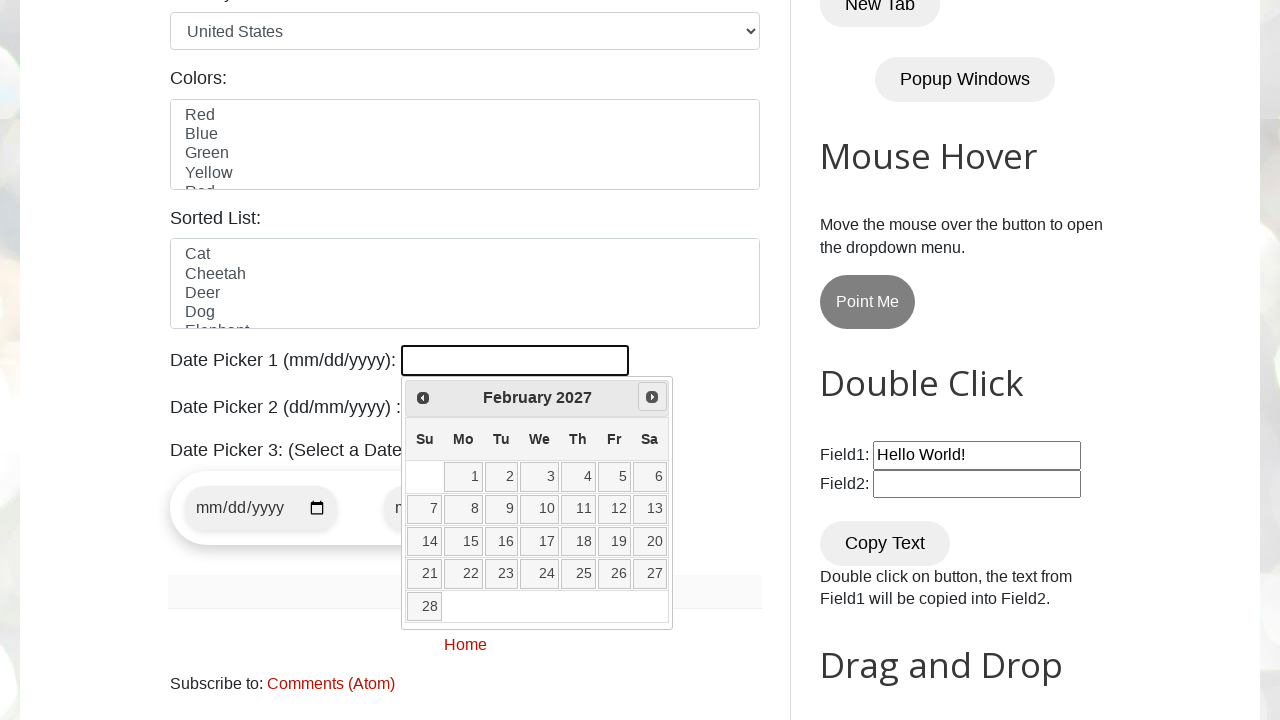

Navigated to next month (currently at February 2027) at (652, 397) on a[data-handler='next']
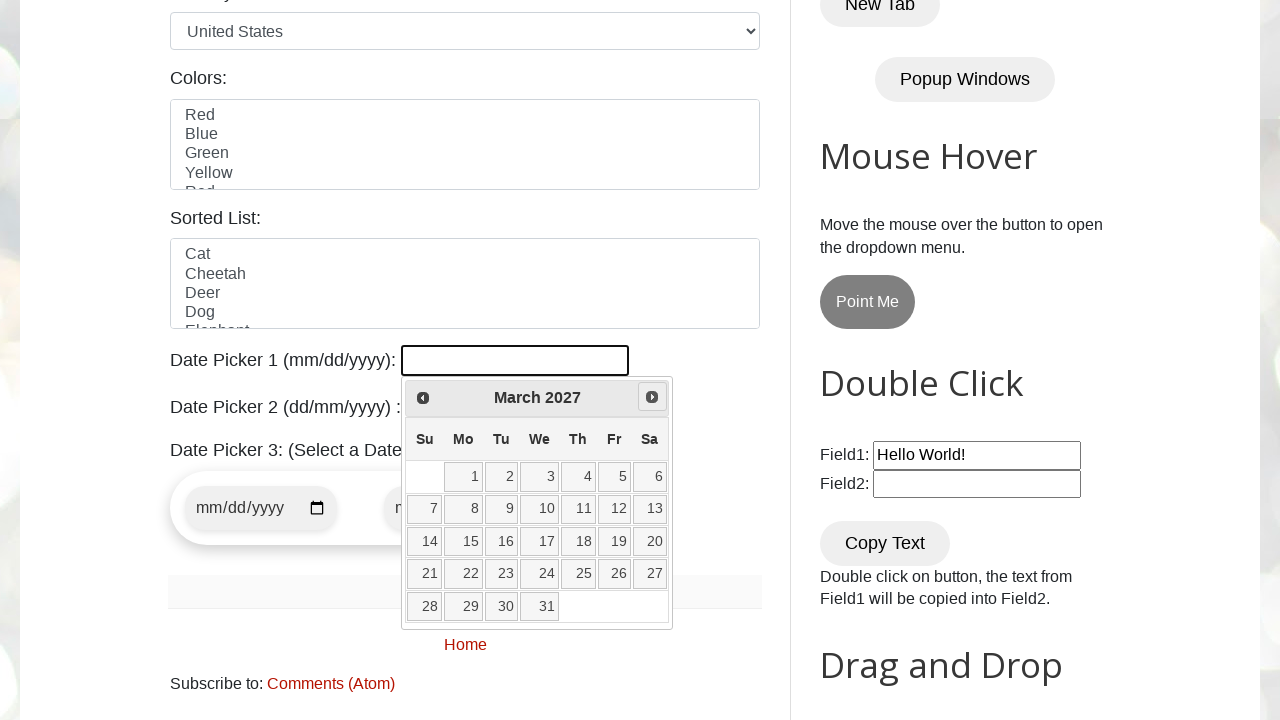

Navigated to next month (currently at March 2027) at (652, 397) on a[data-handler='next']
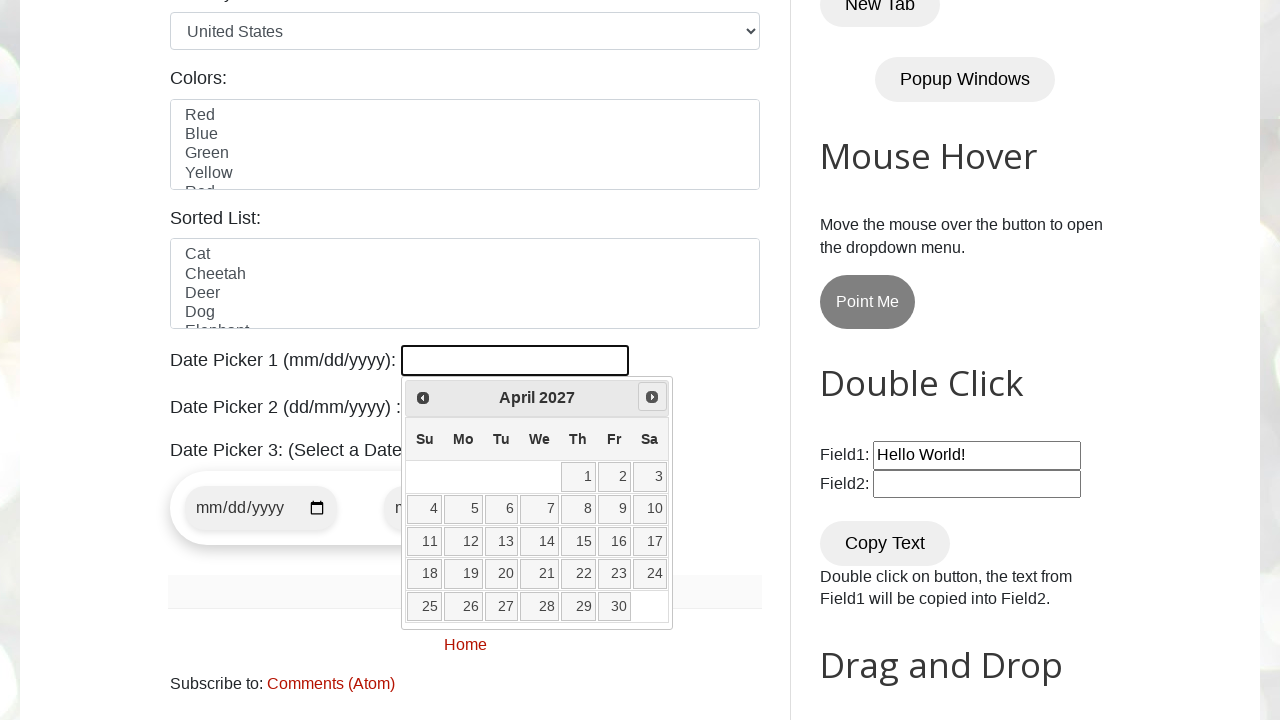

Navigated to next month (currently at April 2027) at (652, 397) on a[data-handler='next']
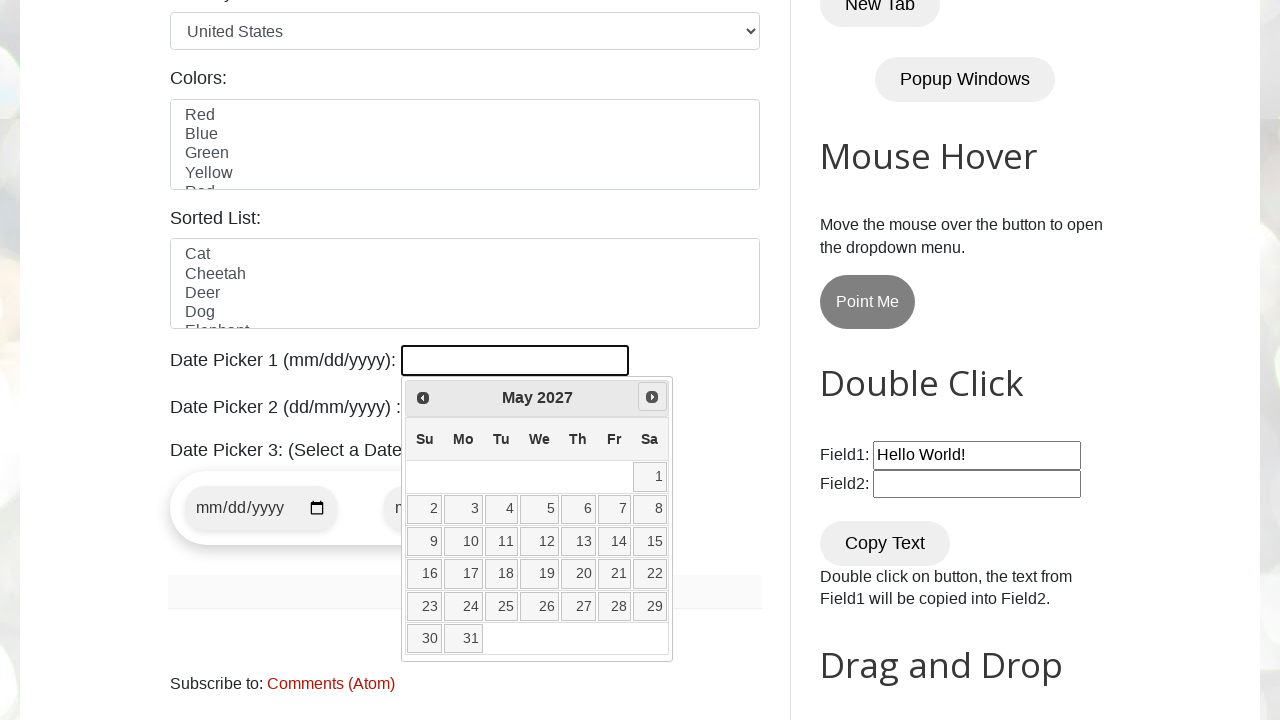

Navigated to next month (currently at May 2027) at (652, 397) on a[data-handler='next']
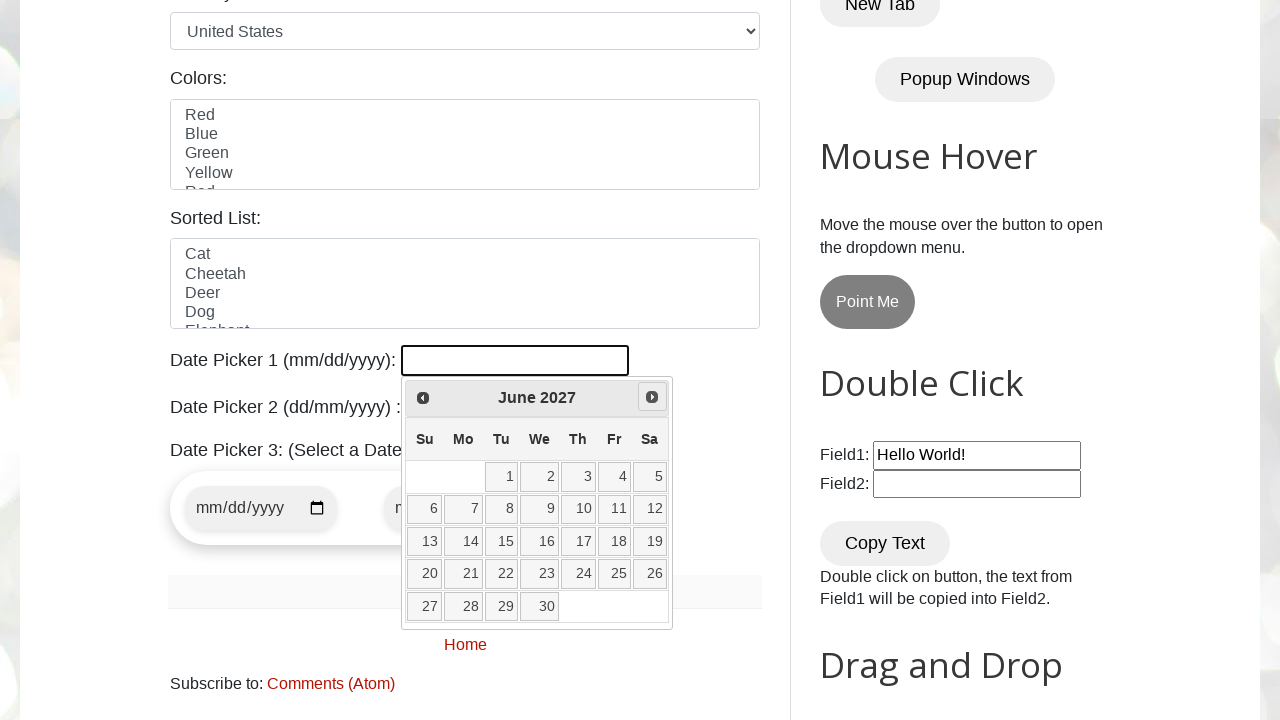

Navigated to next month (currently at June 2027) at (652, 397) on a[data-handler='next']
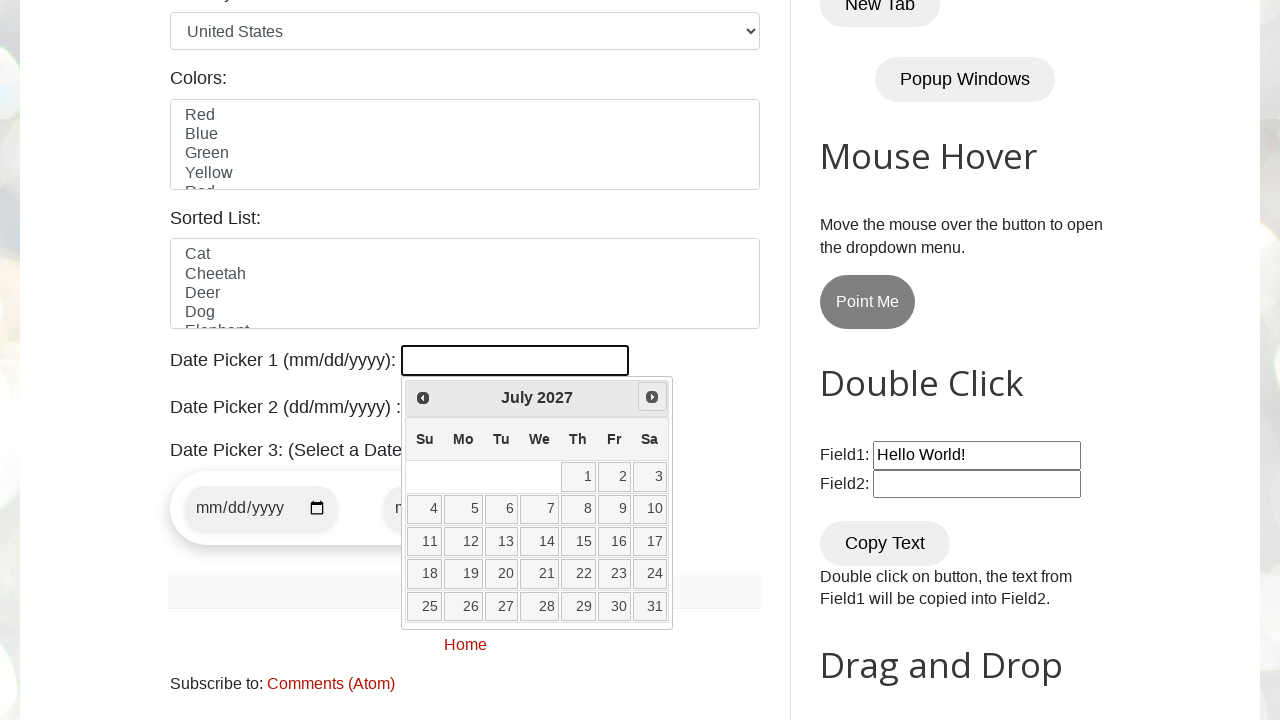

Navigated to next month (currently at July 2027) at (652, 397) on a[data-handler='next']
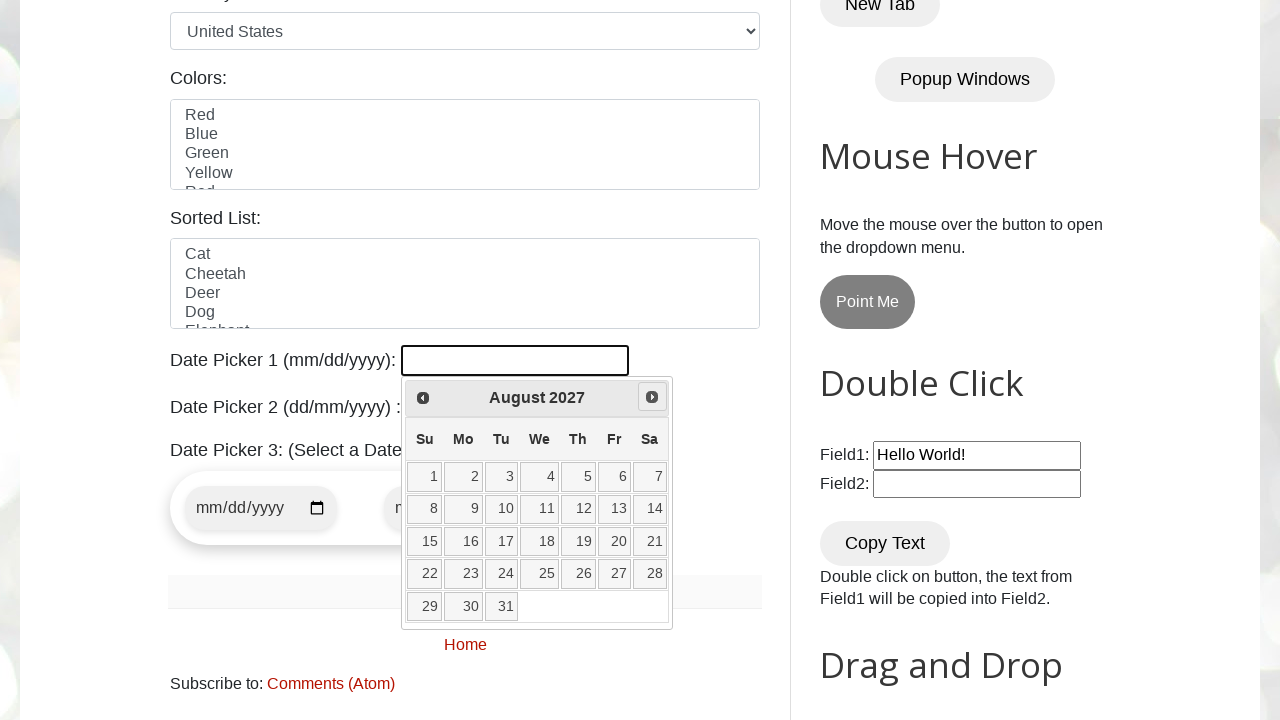

Navigated to next month (currently at August 2027) at (652, 397) on a[data-handler='next']
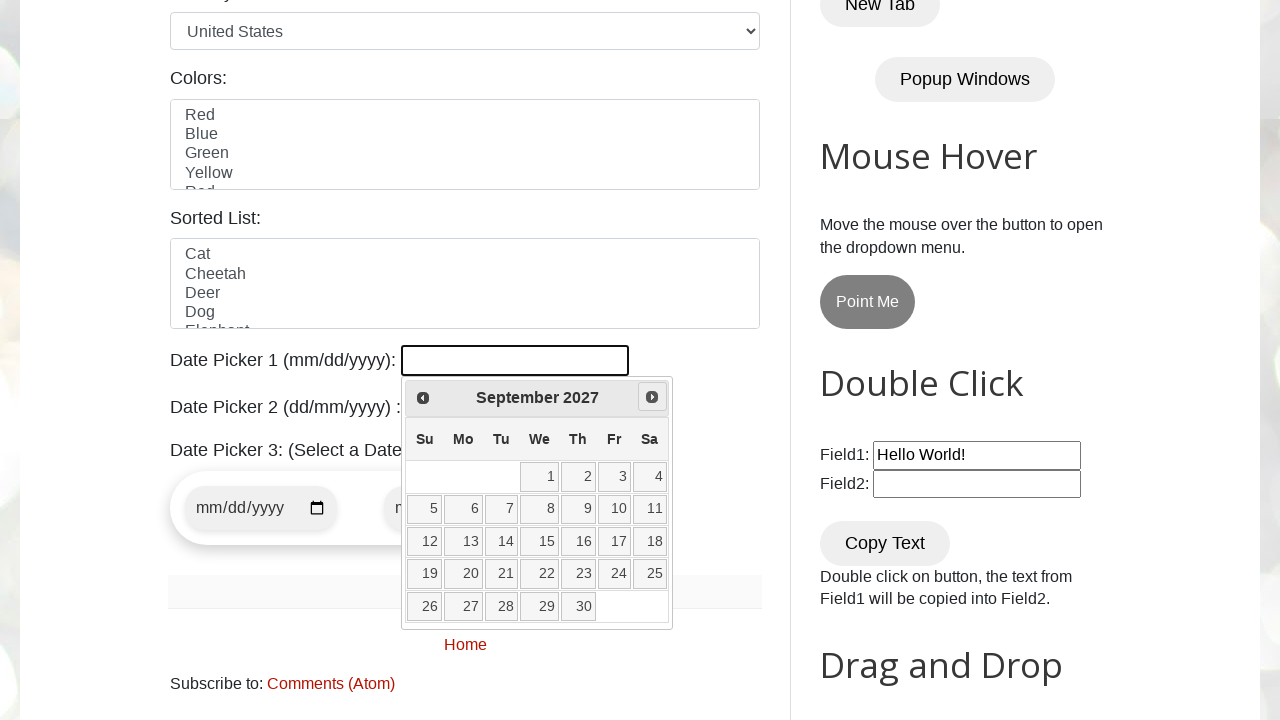

Navigated to next month (currently at September 2027) at (652, 397) on a[data-handler='next']
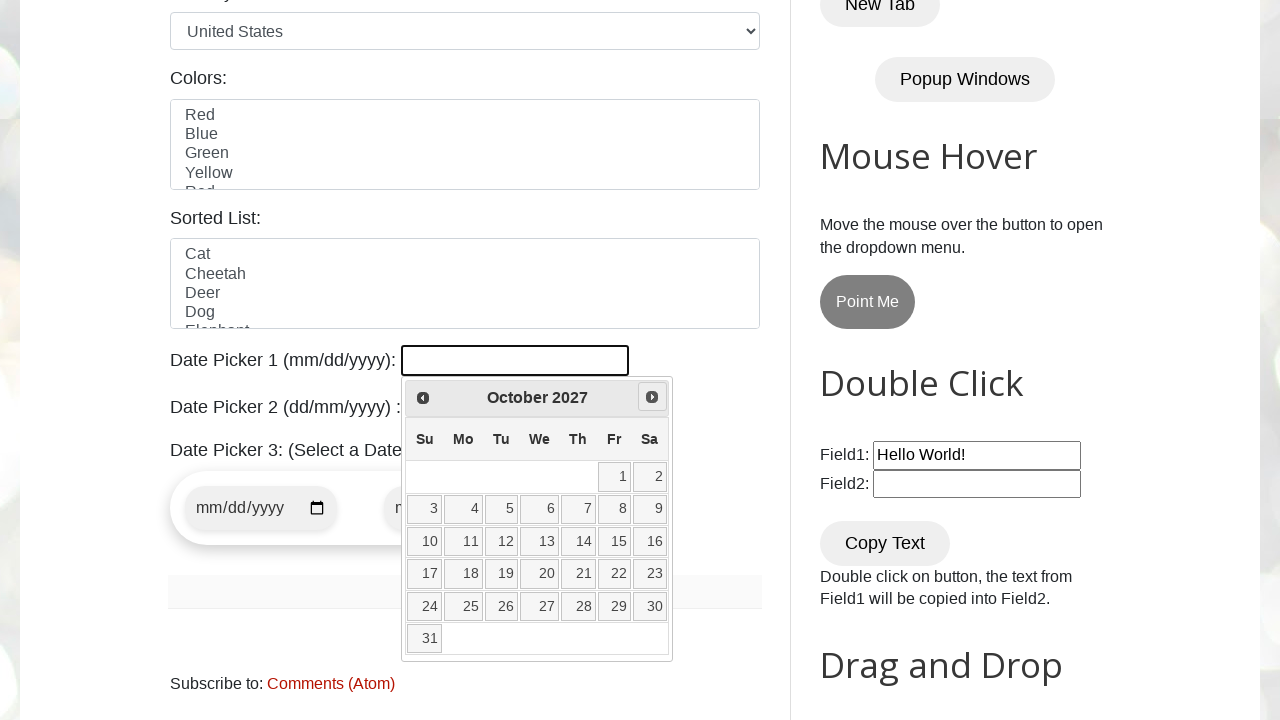

Navigated to next month (currently at October 2027) at (652, 397) on a[data-handler='next']
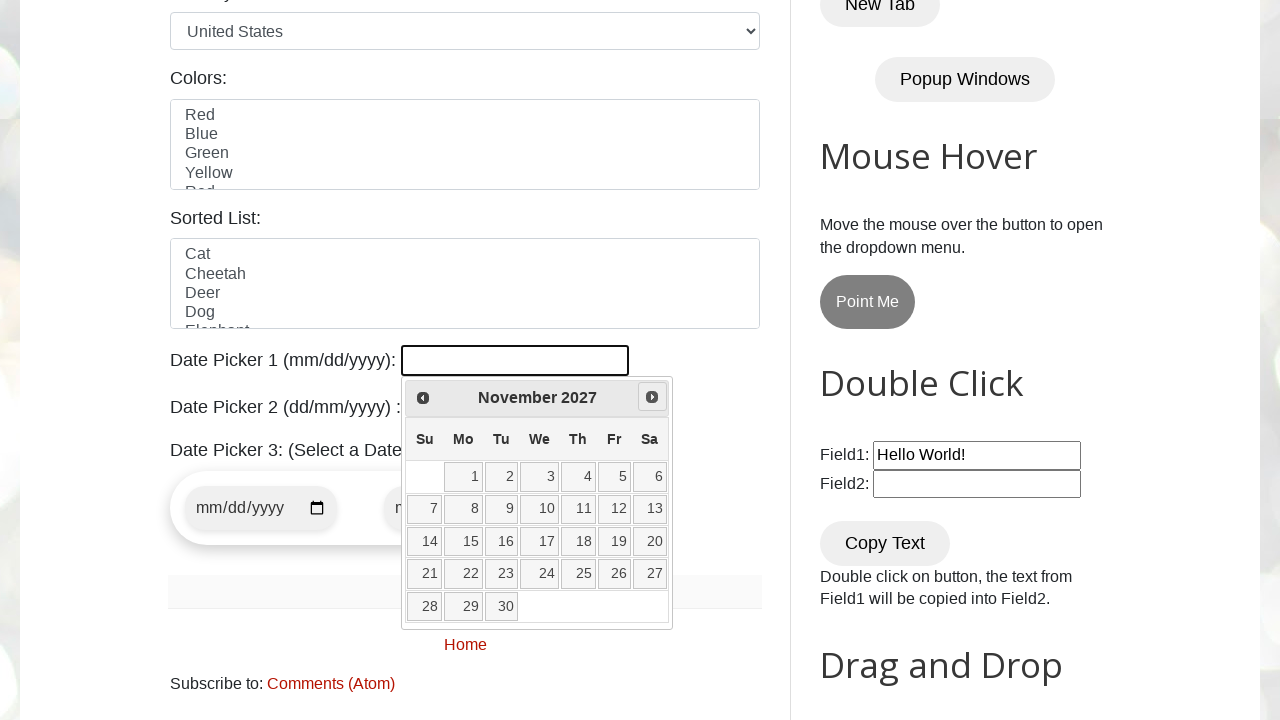

Navigated to next month (currently at November 2027) at (652, 397) on a[data-handler='next']
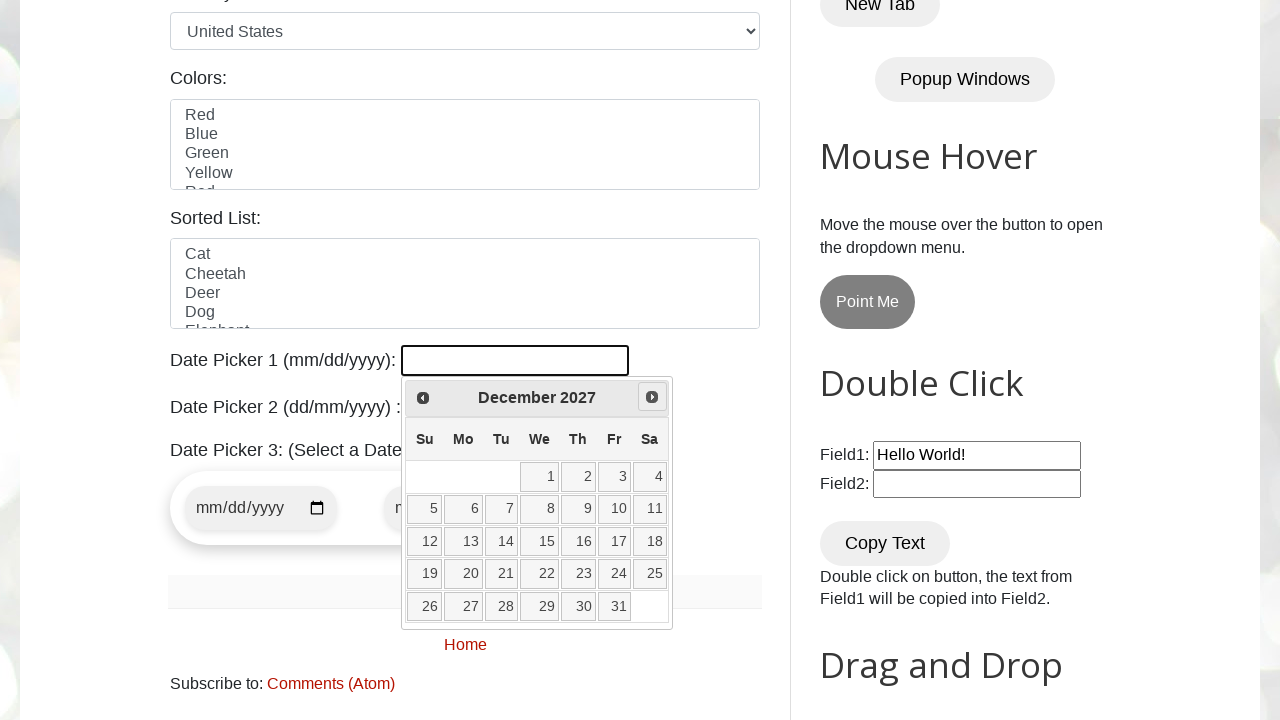

Navigated to next month (currently at December 2027) at (652, 397) on a[data-handler='next']
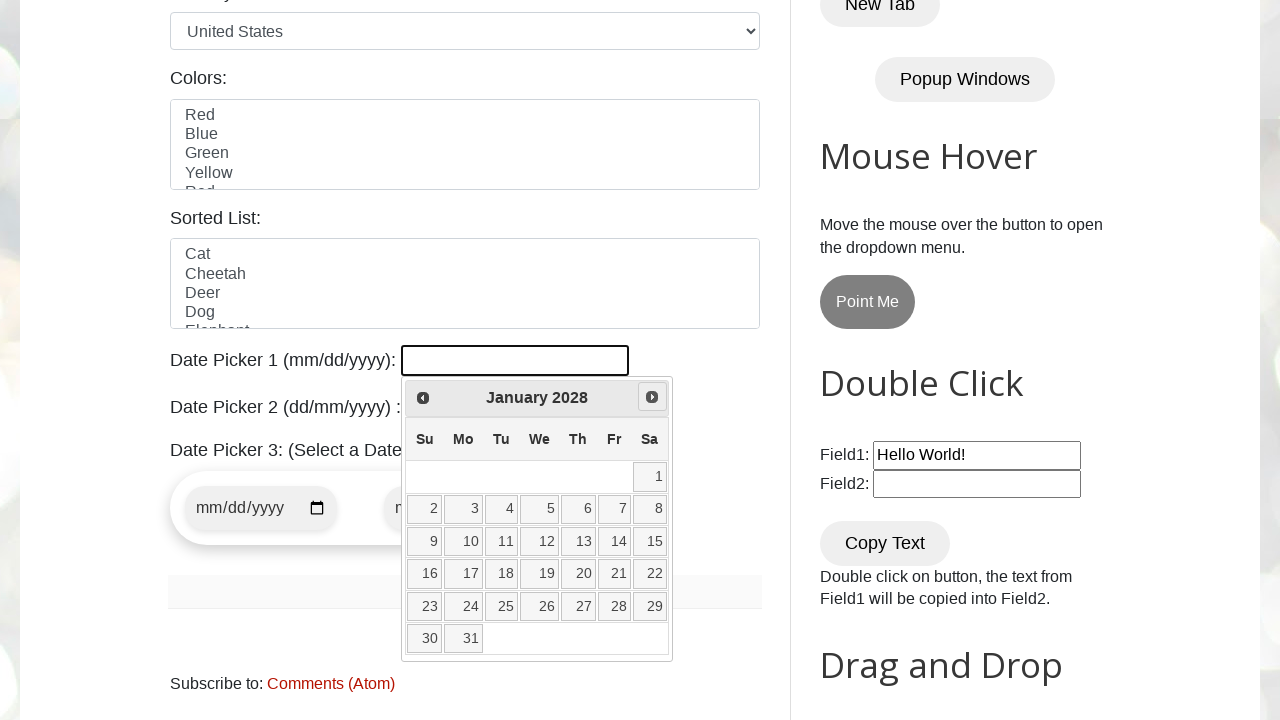

Navigated to next month (currently at January 2028) at (652, 397) on a[data-handler='next']
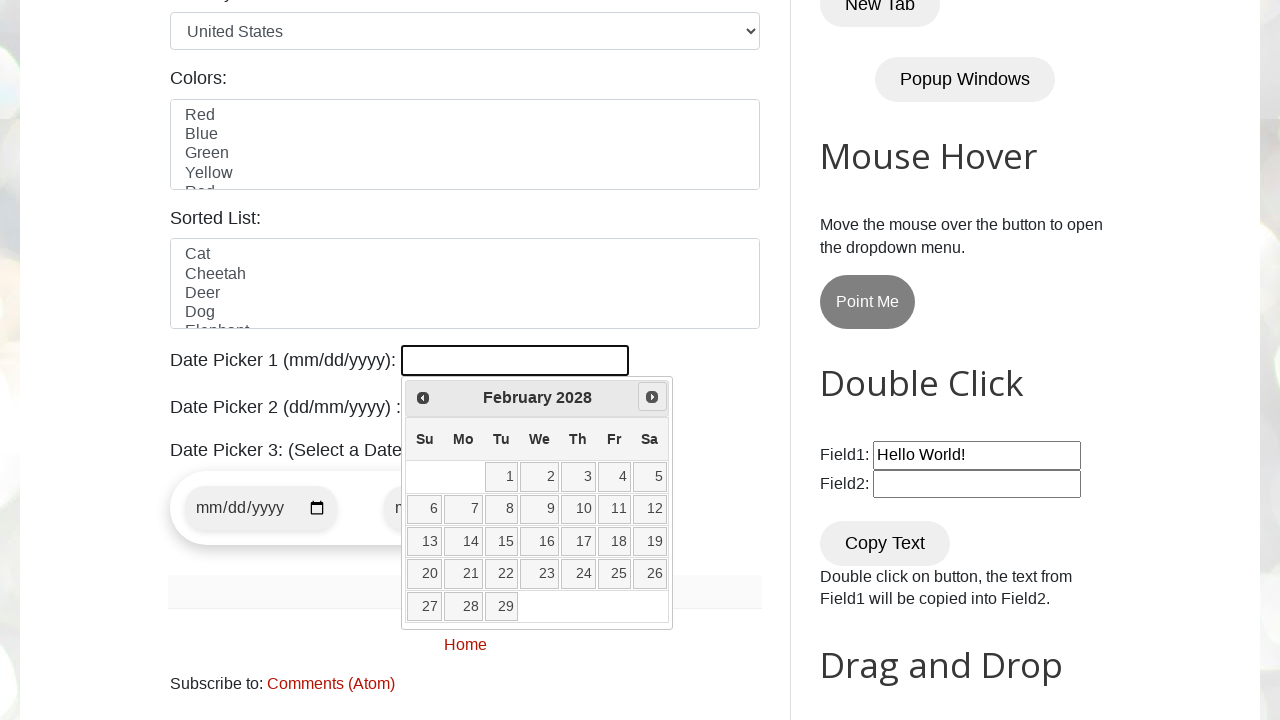

Navigated to next month (currently at February 2028) at (652, 397) on a[data-handler='next']
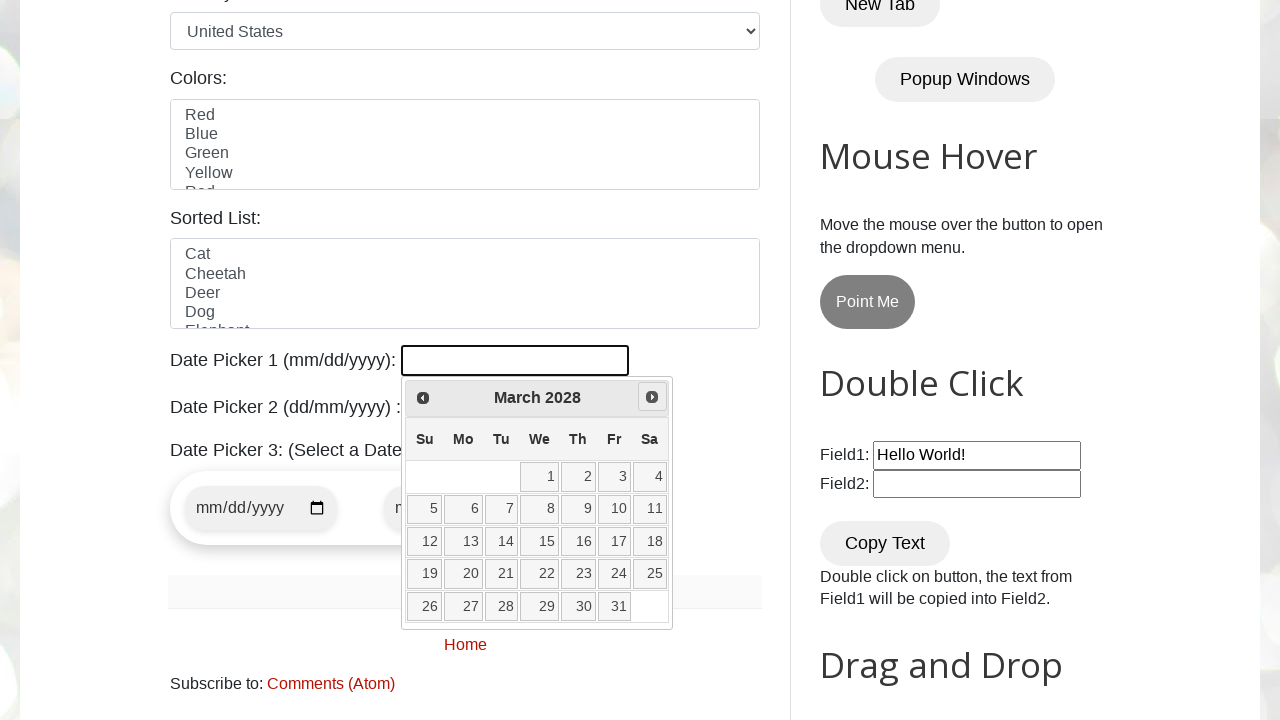

Navigated to next month (currently at March 2028) at (652, 397) on a[data-handler='next']
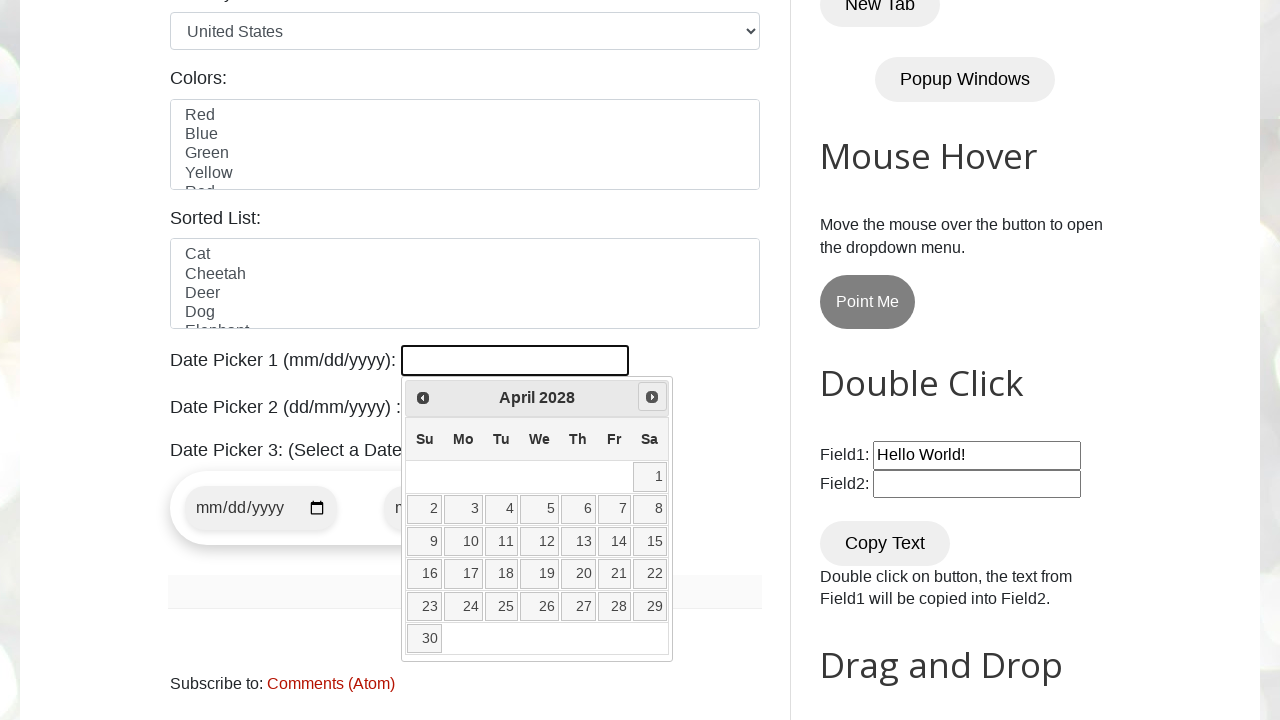

Navigated to next month (currently at April 2028) at (652, 397) on a[data-handler='next']
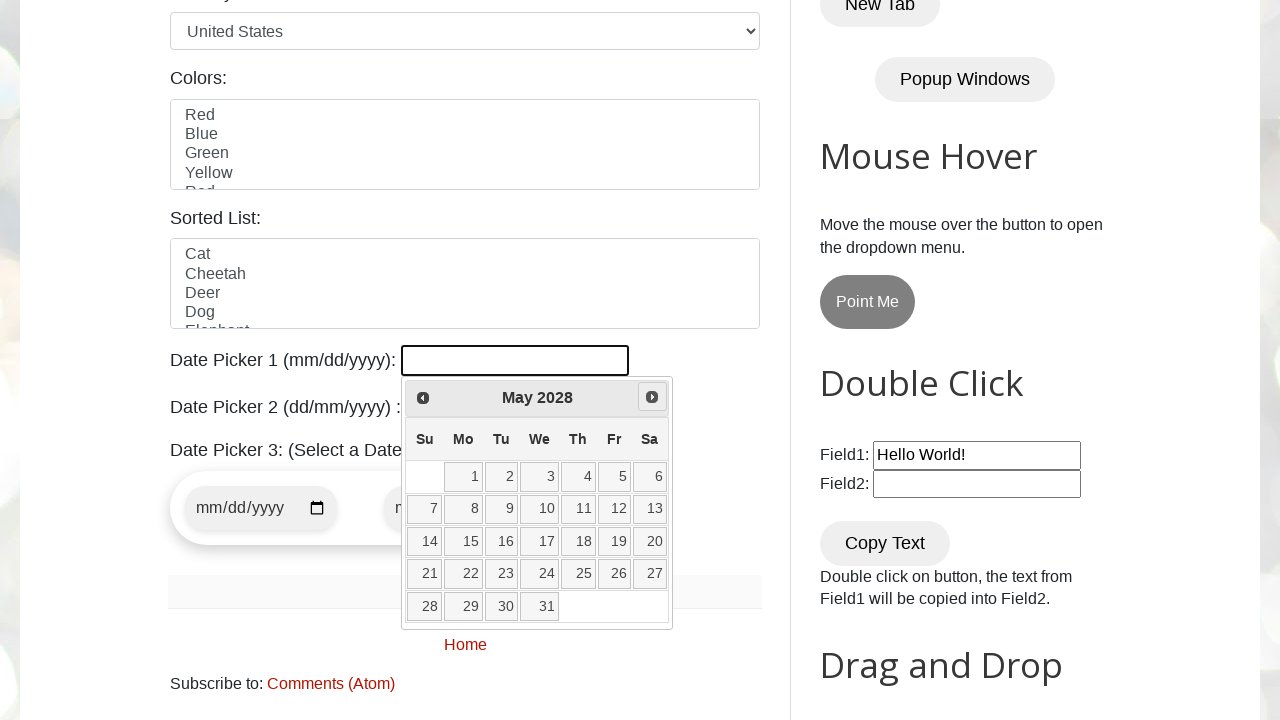

Navigated to next month (currently at May 2028) at (652, 397) on a[data-handler='next']
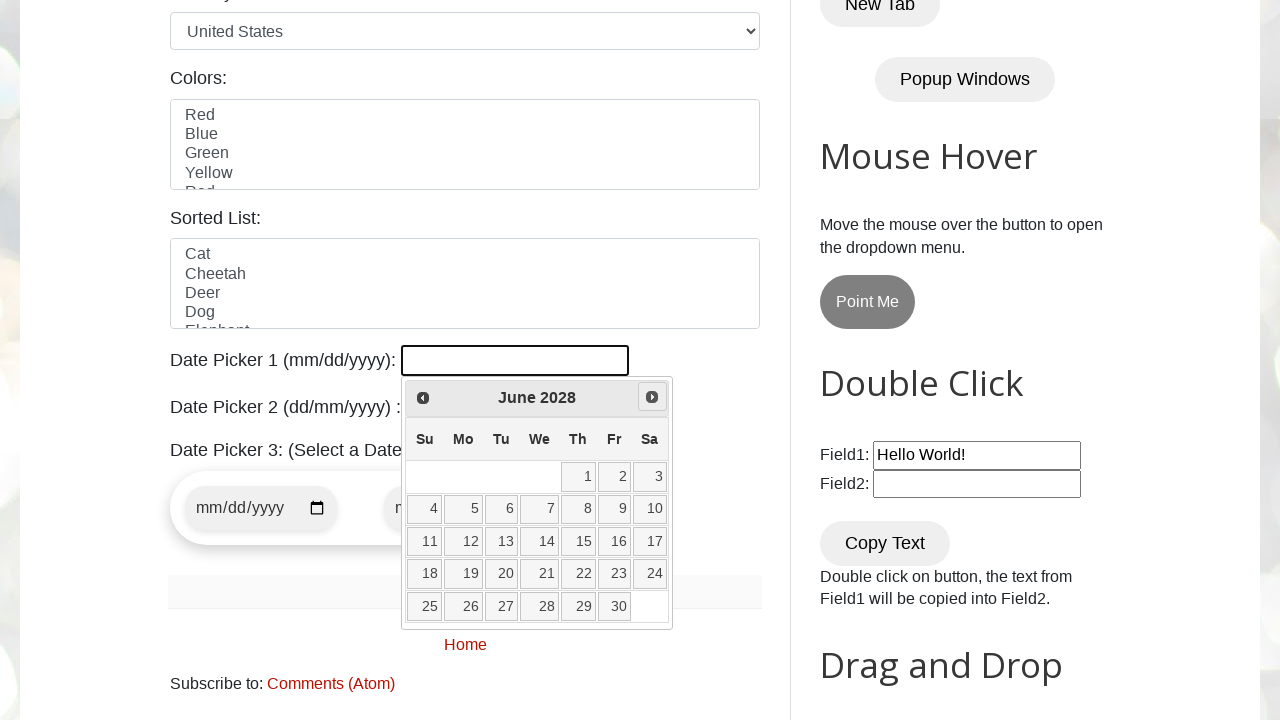

Navigated to next month (currently at June 2028) at (652, 397) on a[data-handler='next']
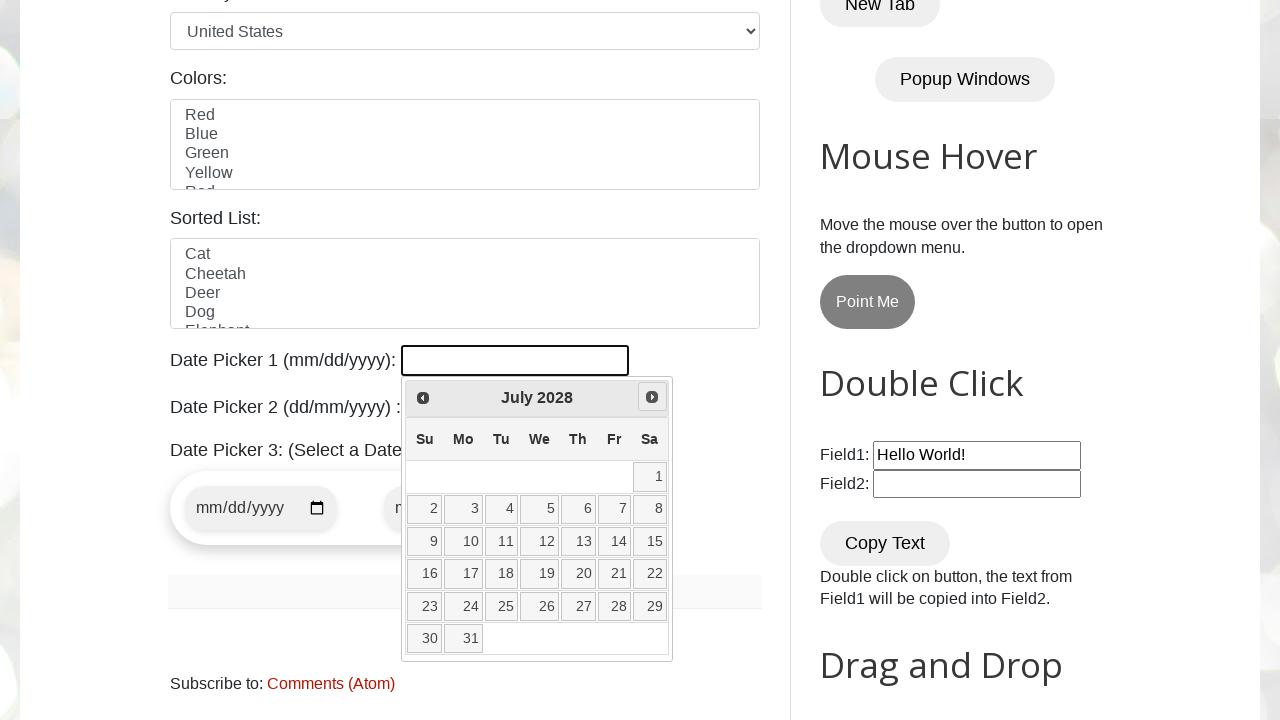

Navigated to next month (currently at July 2028) at (652, 397) on a[data-handler='next']
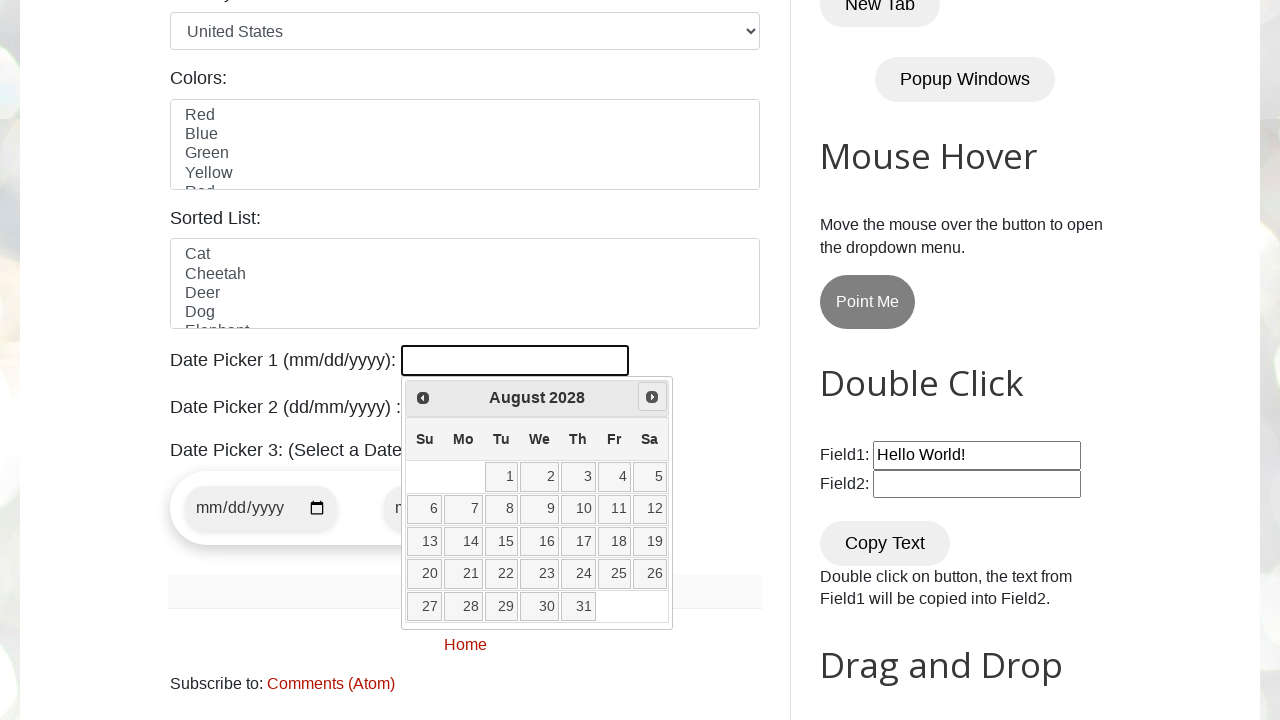

Navigated to next month (currently at August 2028) at (652, 397) on a[data-handler='next']
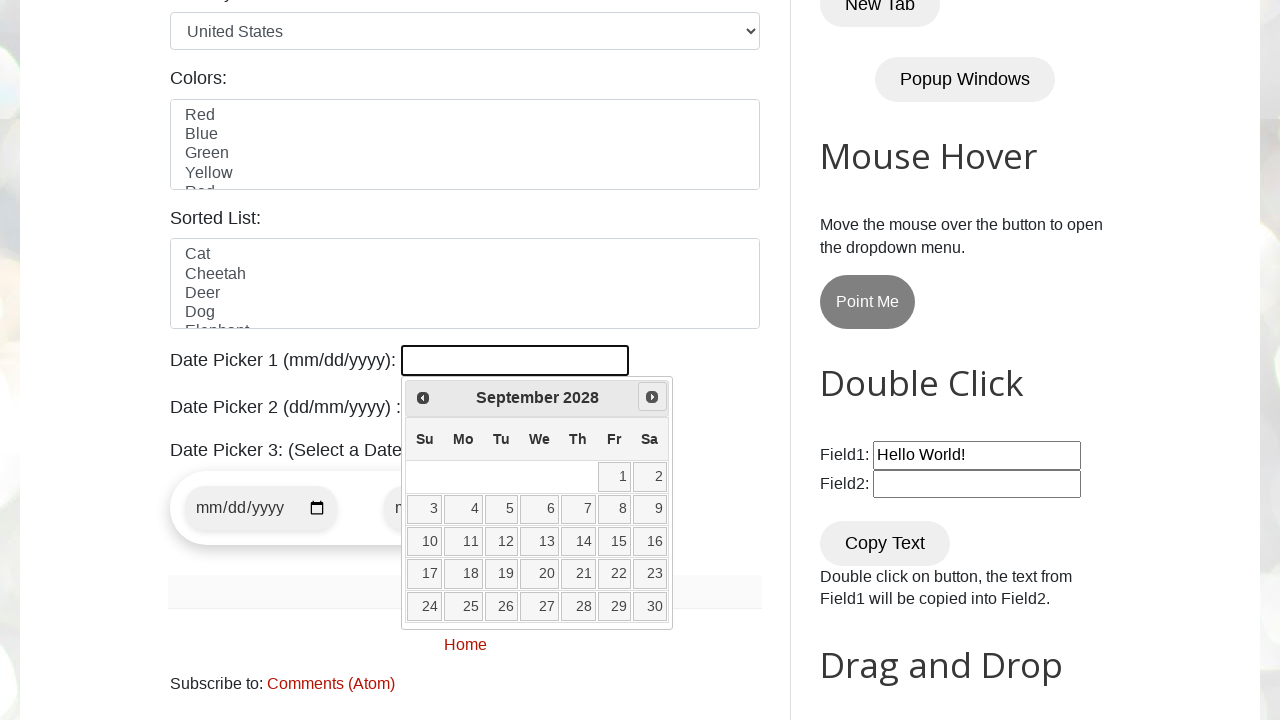

Navigated to next month (currently at September 2028) at (652, 397) on a[data-handler='next']
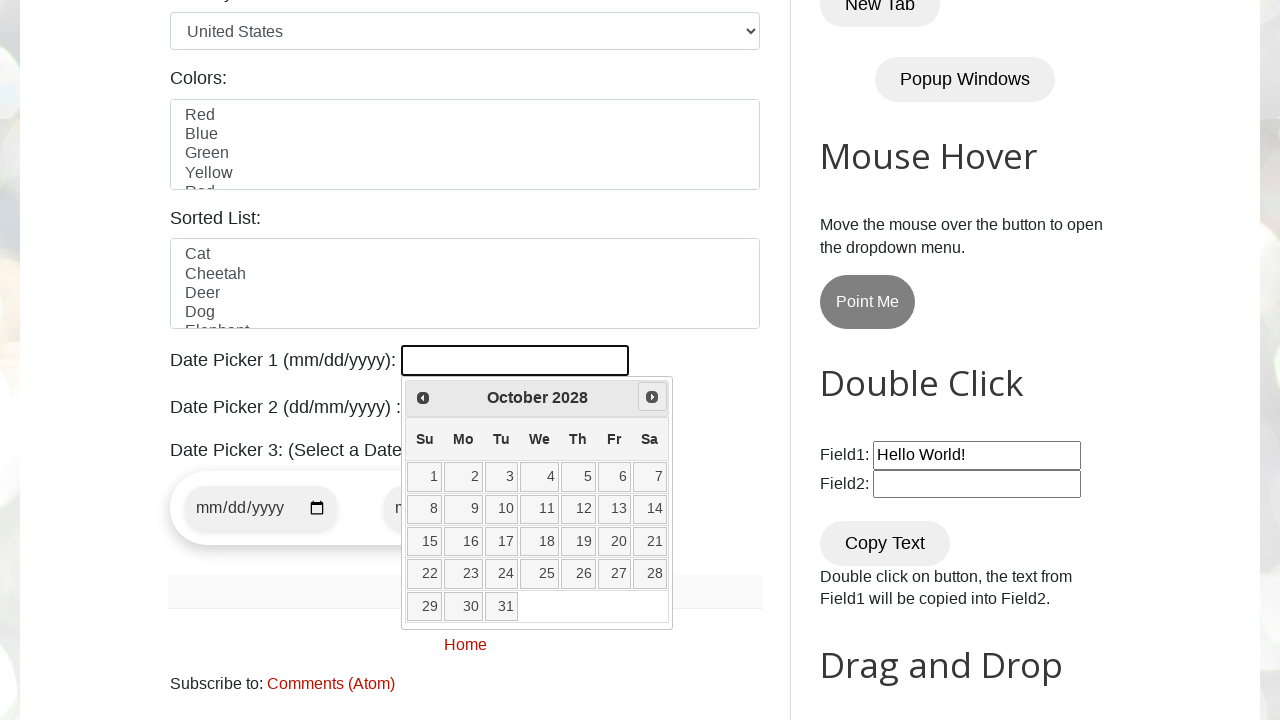

Navigated to next month (currently at October 2028) at (652, 397) on a[data-handler='next']
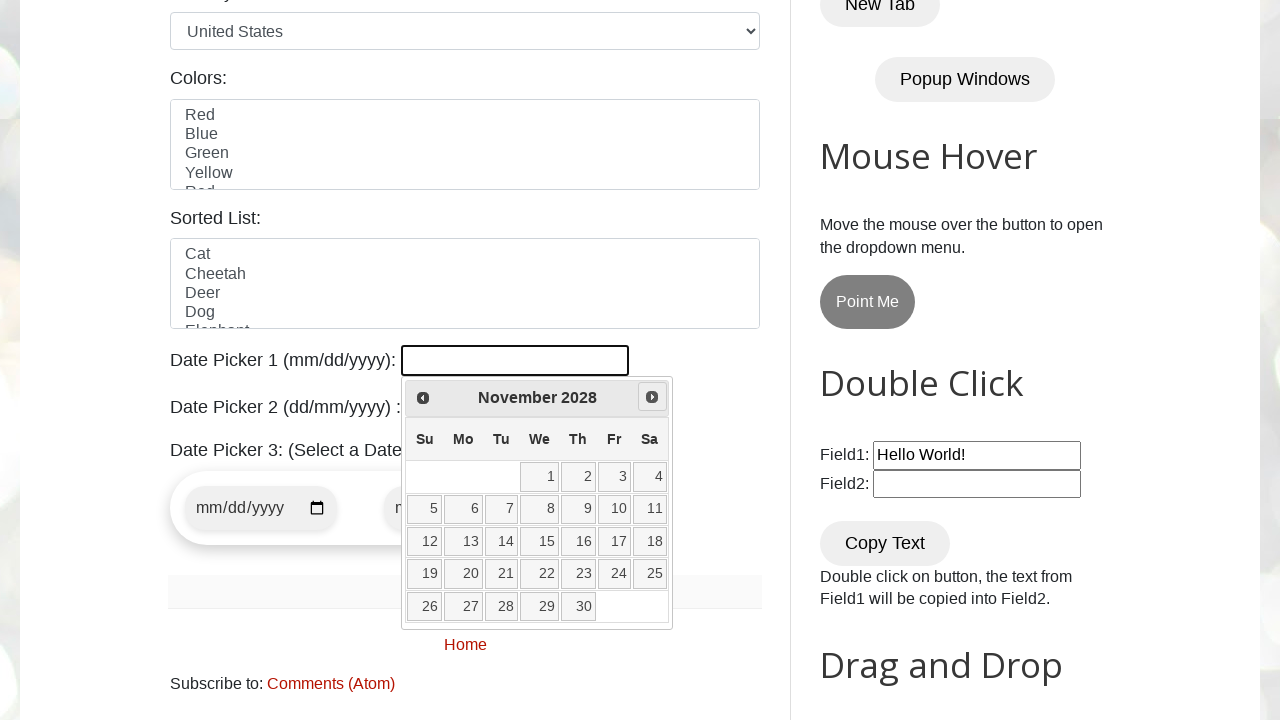

Navigated to next month (currently at November 2028) at (652, 397) on a[data-handler='next']
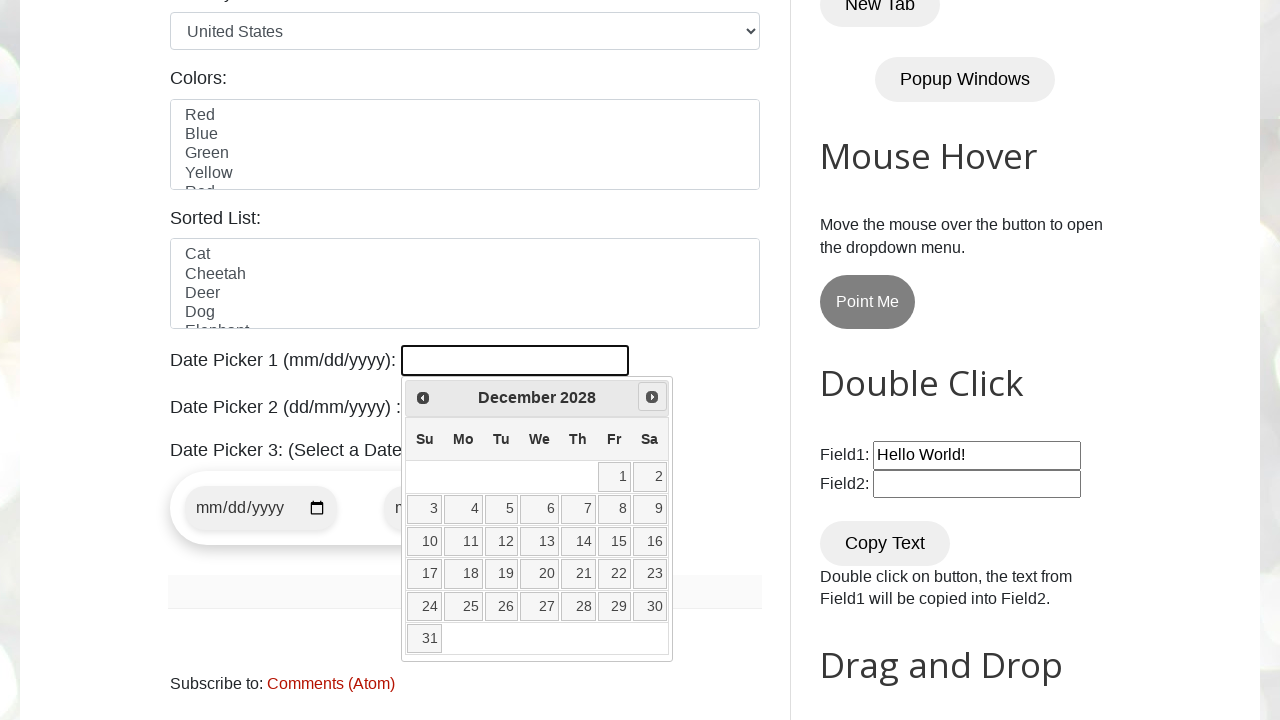

Navigated to next month (currently at December 2028) at (652, 397) on a[data-handler='next']
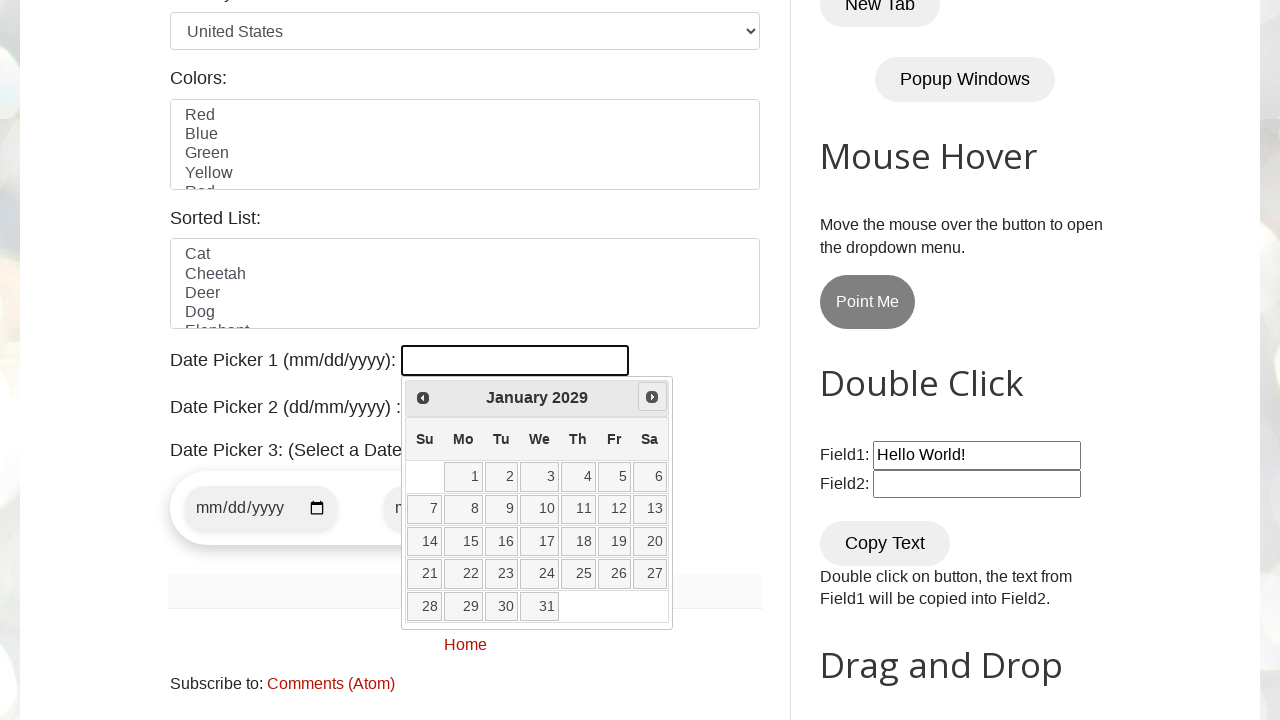

Navigated to next month (currently at January 2029) at (652, 397) on a[data-handler='next']
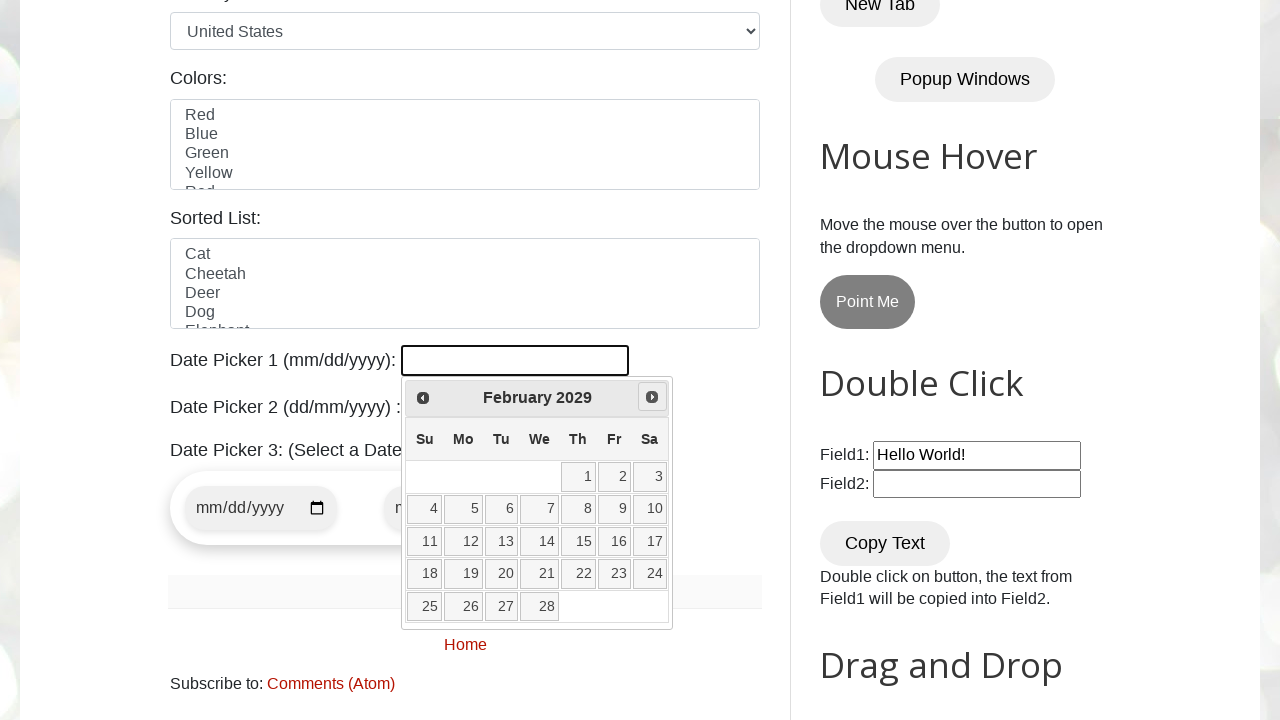

Navigated to next month (currently at February 2029) at (652, 397) on a[data-handler='next']
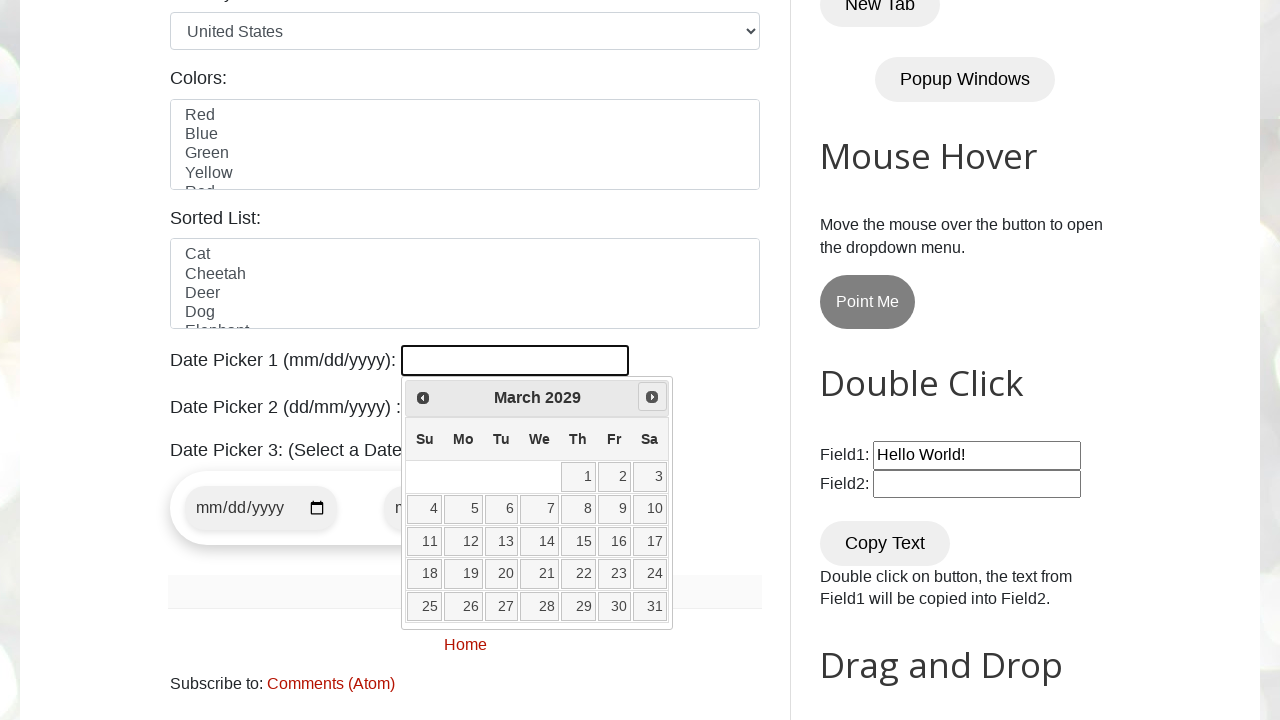

Navigated to next month (currently at March 2029) at (652, 397) on a[data-handler='next']
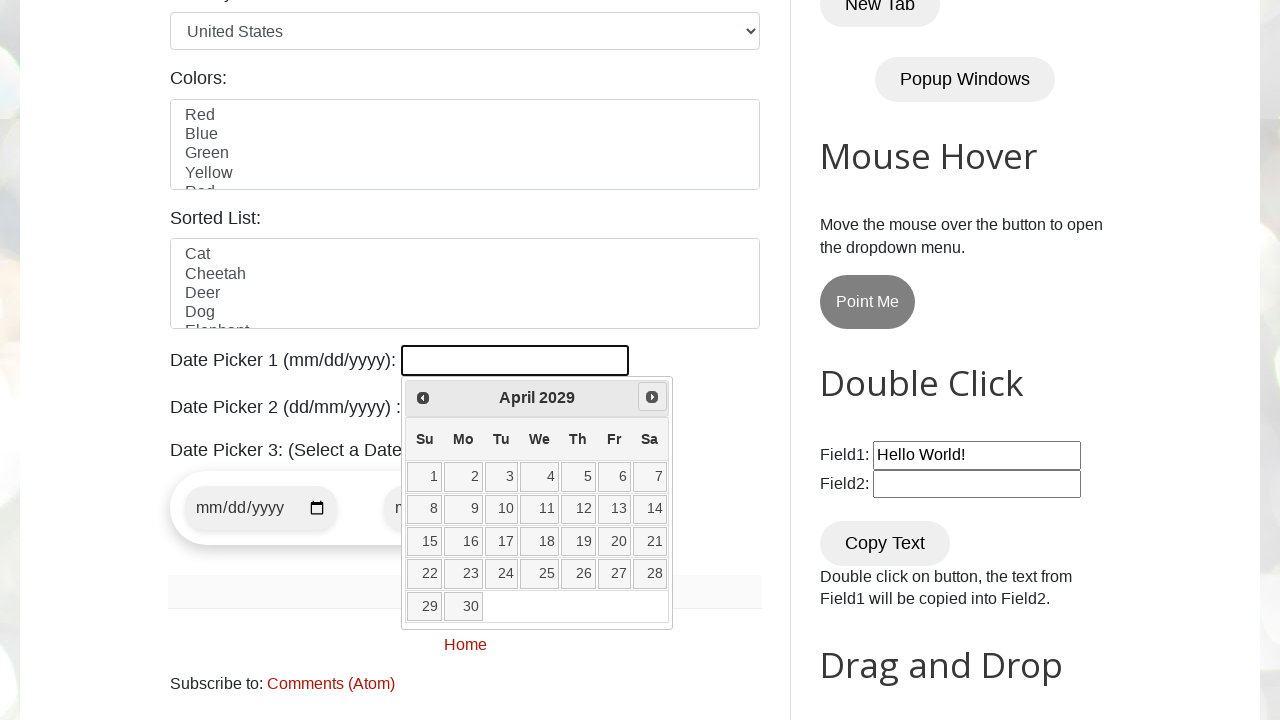

Navigated to next month (currently at April 2029) at (652, 397) on a[data-handler='next']
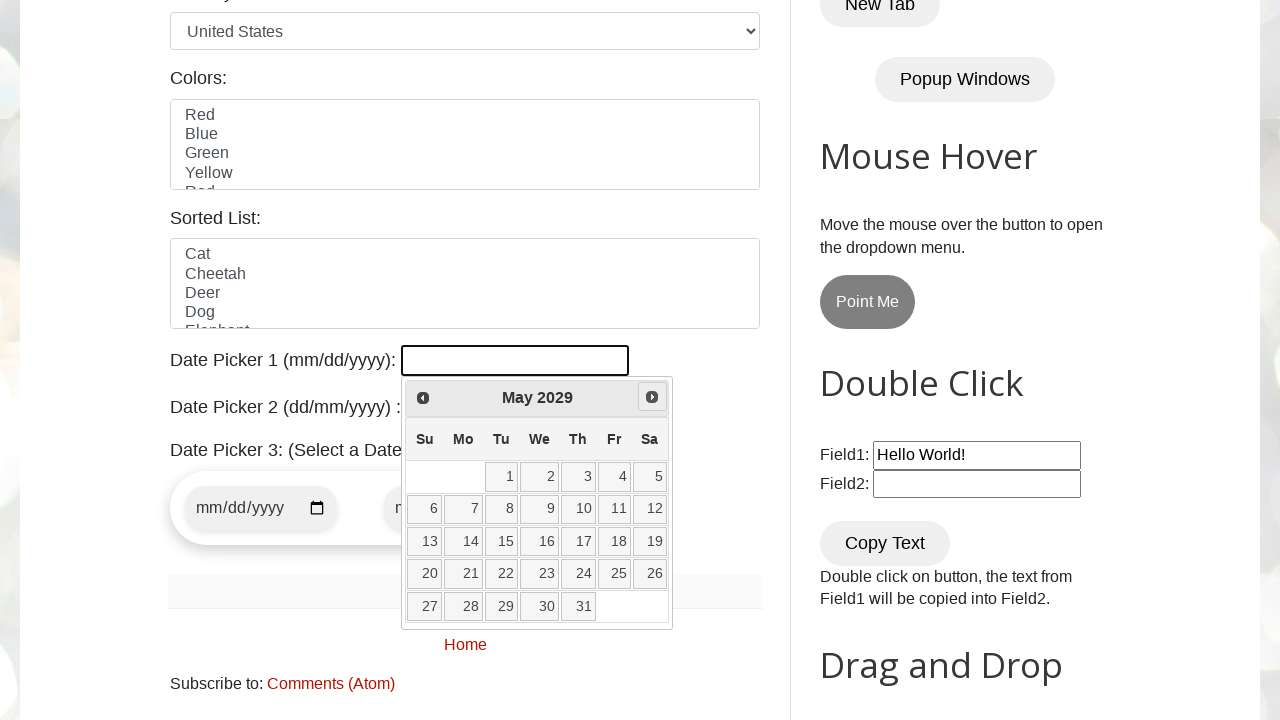

Navigated to next month (currently at May 2029) at (652, 397) on a[data-handler='next']
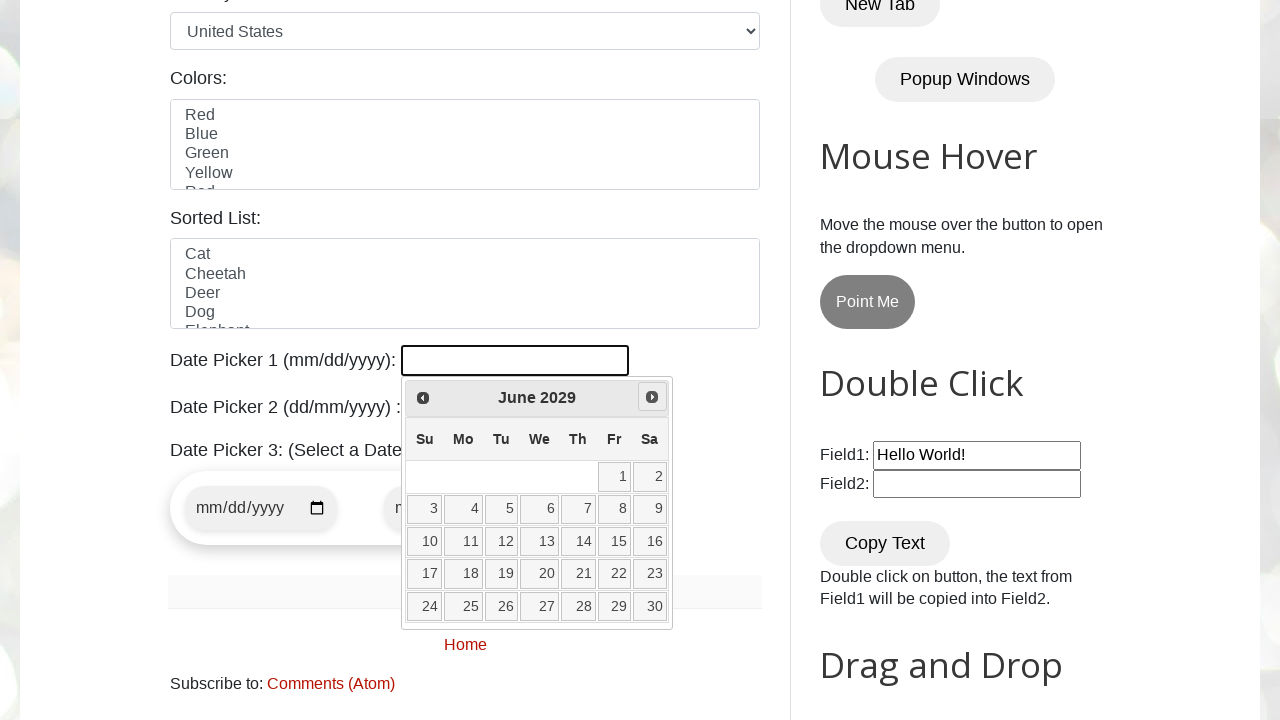

Navigated to next month (currently at June 2029) at (652, 397) on a[data-handler='next']
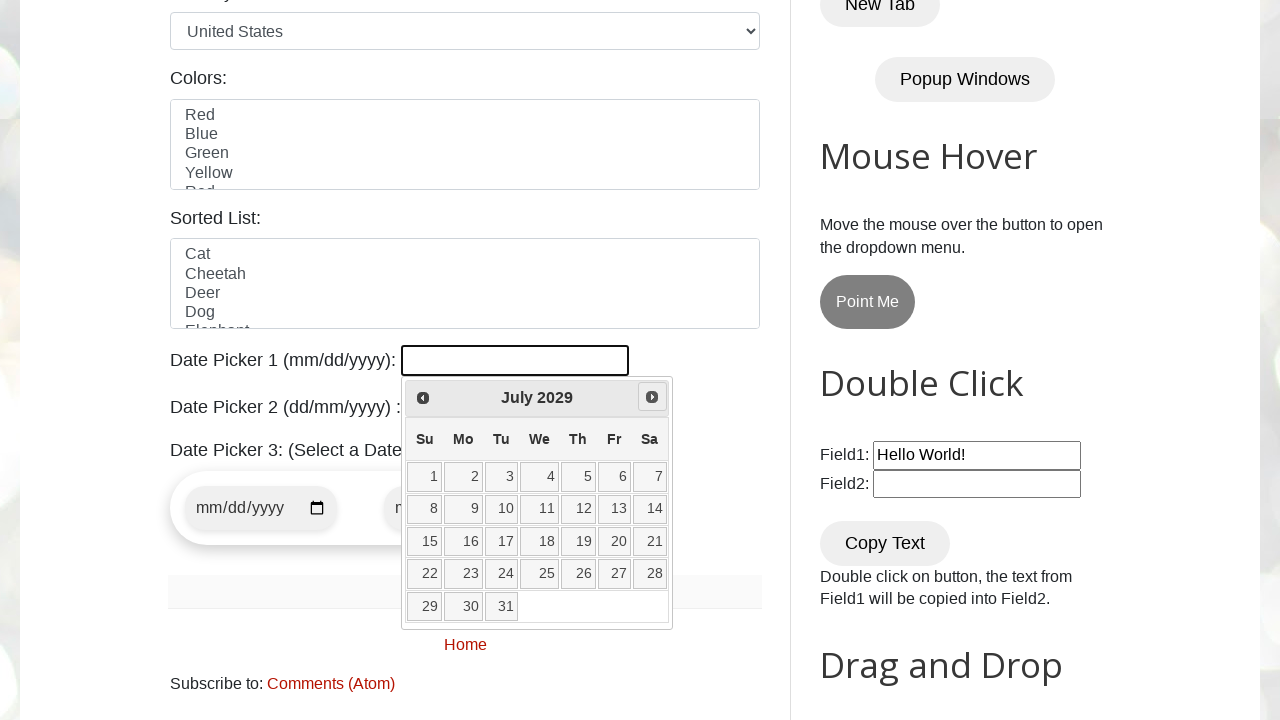

Navigated to next month (currently at July 2029) at (652, 397) on a[data-handler='next']
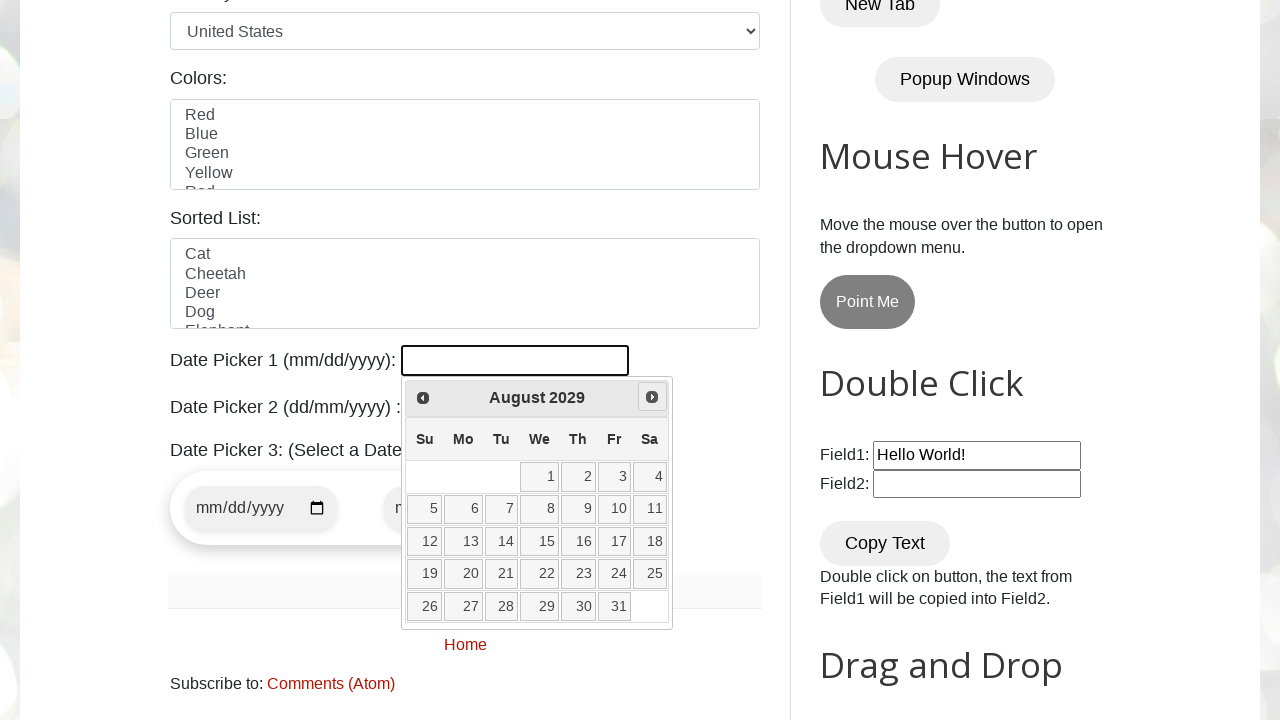

Navigated to next month (currently at August 2029) at (652, 397) on a[data-handler='next']
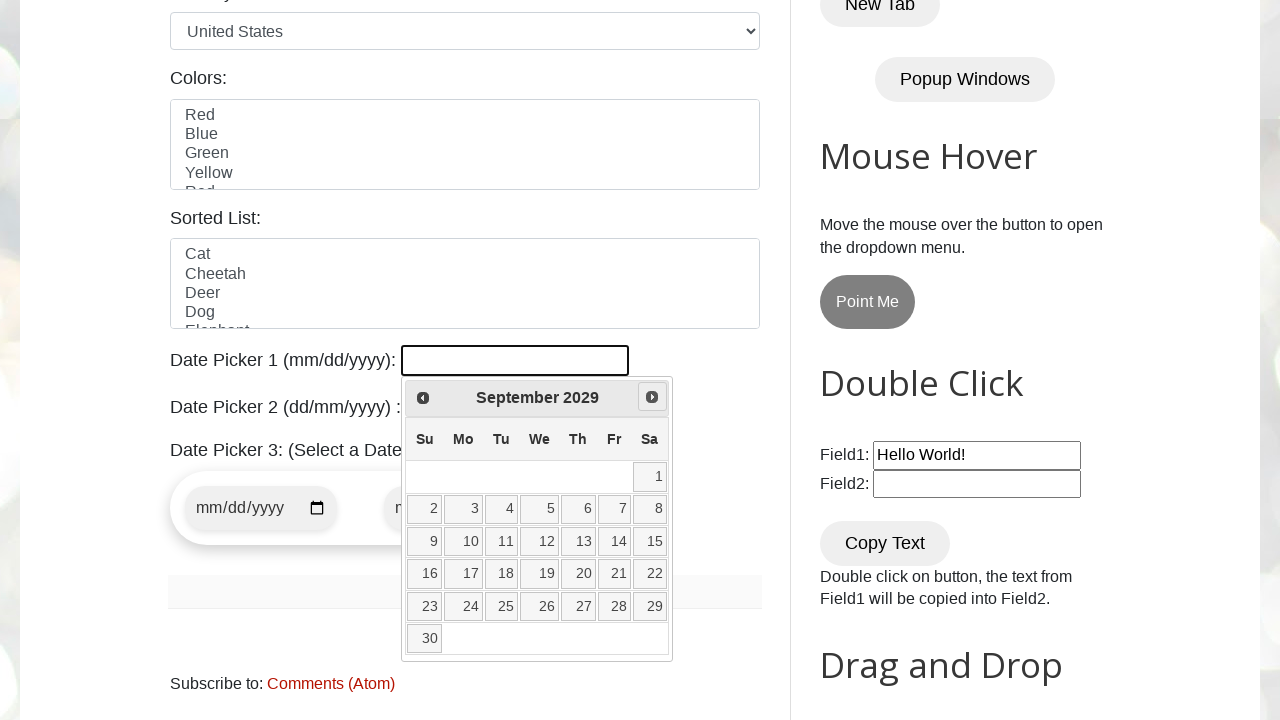

Navigated to next month (currently at September 2029) at (652, 397) on a[data-handler='next']
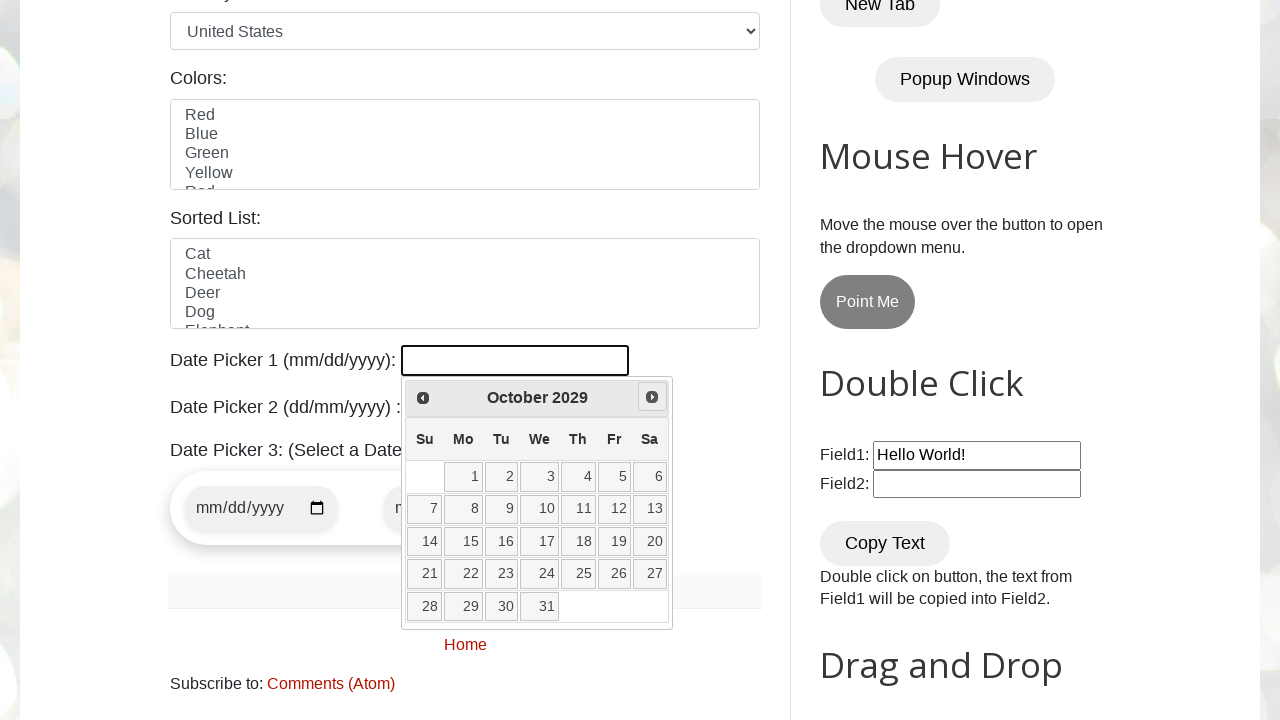

Navigated to next month (currently at October 2029) at (652, 397) on a[data-handler='next']
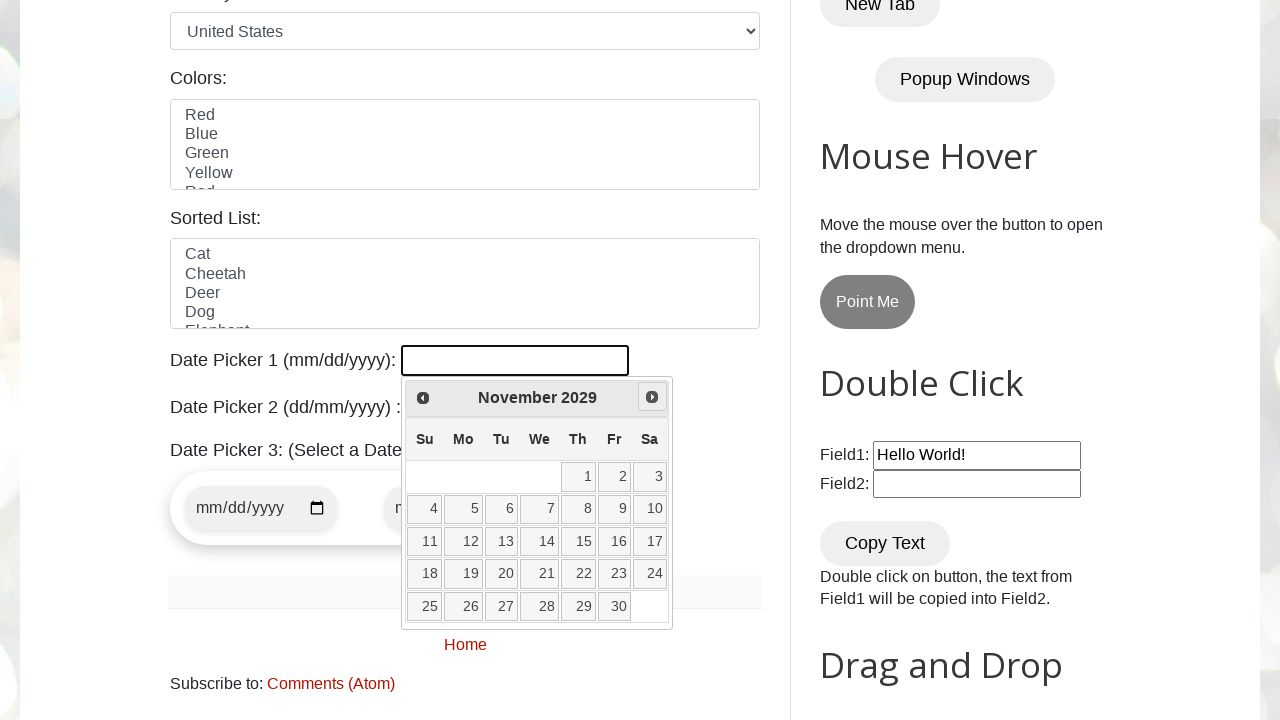

Navigated to next month (currently at November 2029) at (652, 397) on a[data-handler='next']
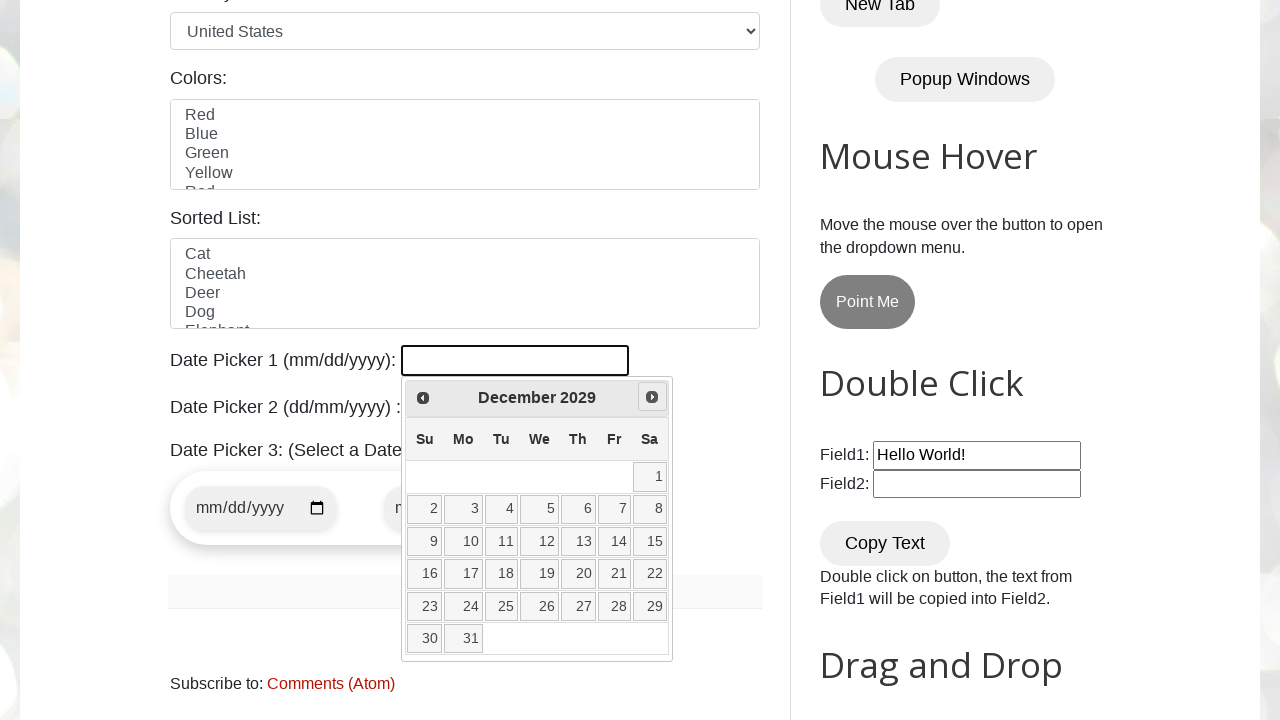

Navigated to next month (currently at December 2029) at (652, 397) on a[data-handler='next']
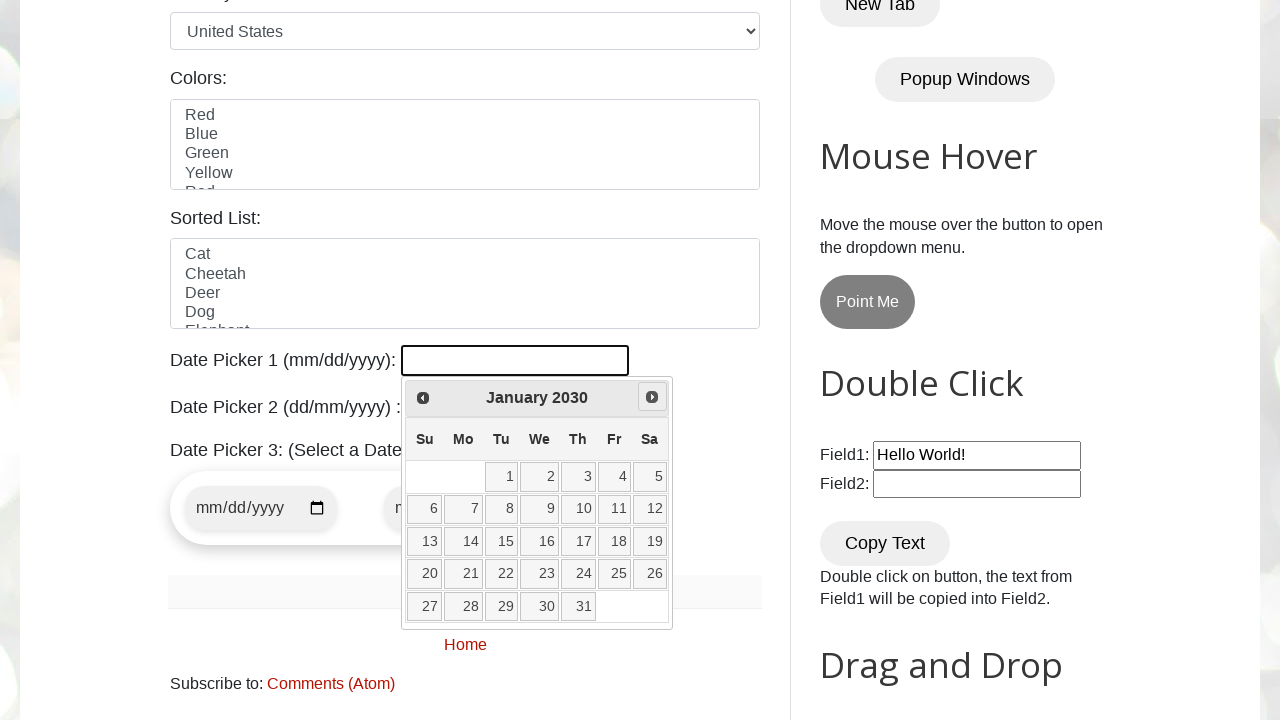

Navigated to next month (currently at January 2030) at (652, 397) on a[data-handler='next']
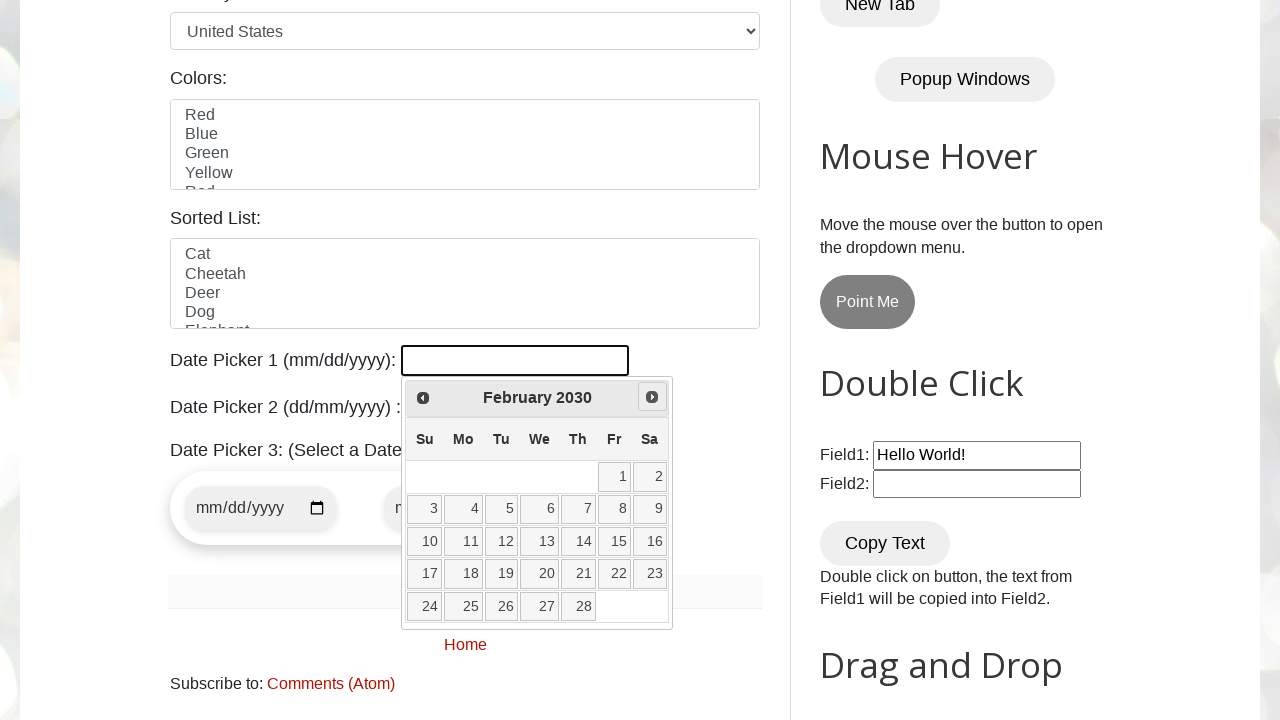

Navigated to next month (currently at February 2030) at (652, 397) on a[data-handler='next']
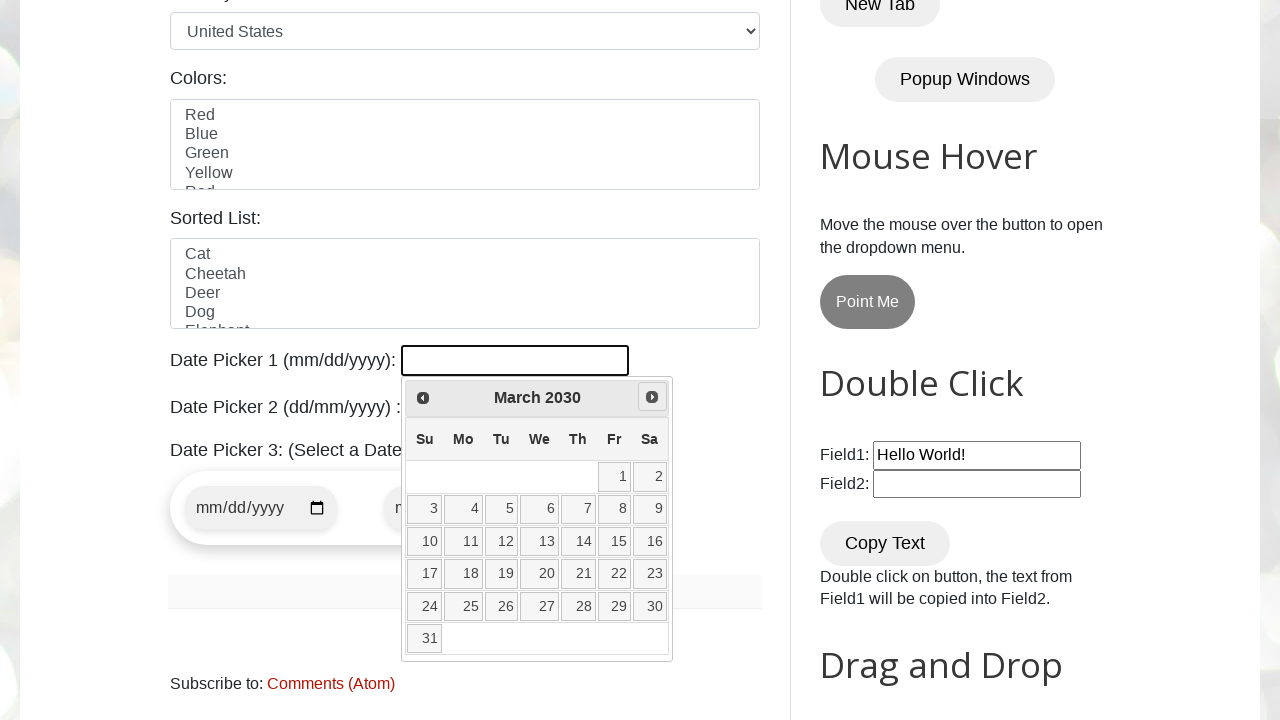

Navigated to next month (currently at March 2030) at (652, 397) on a[data-handler='next']
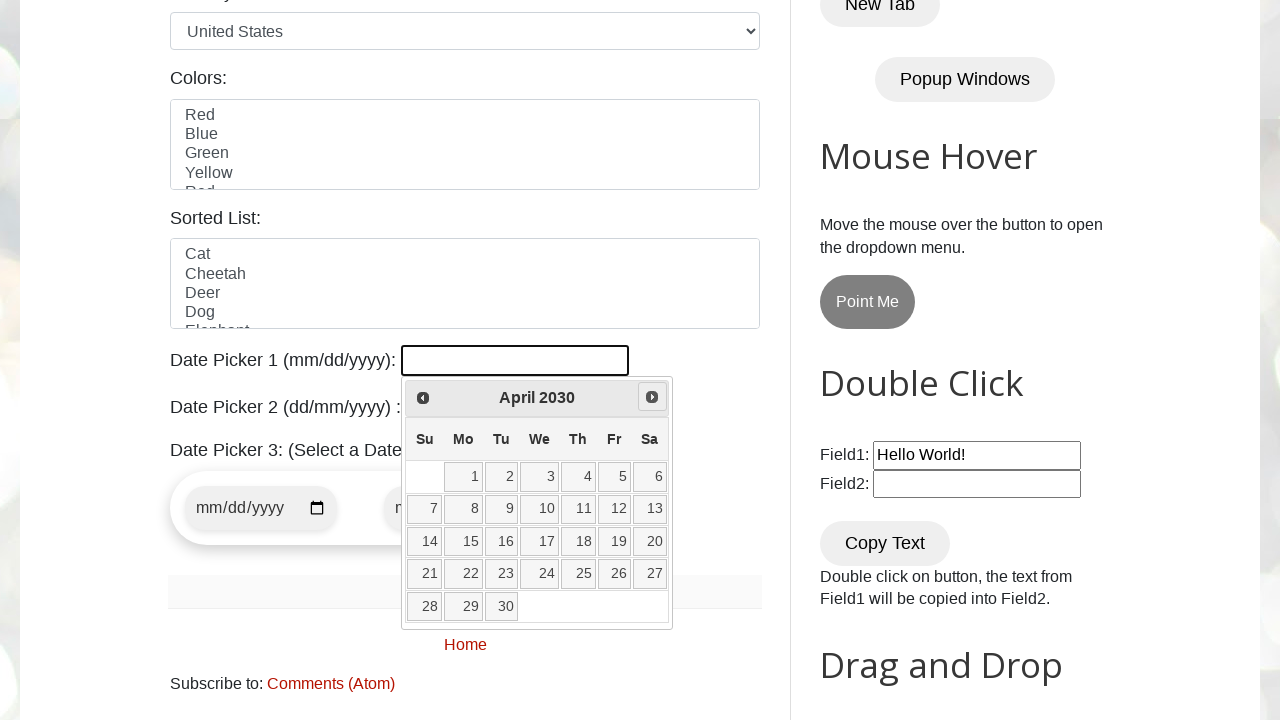

Navigated to next month (currently at April 2030) at (652, 397) on a[data-handler='next']
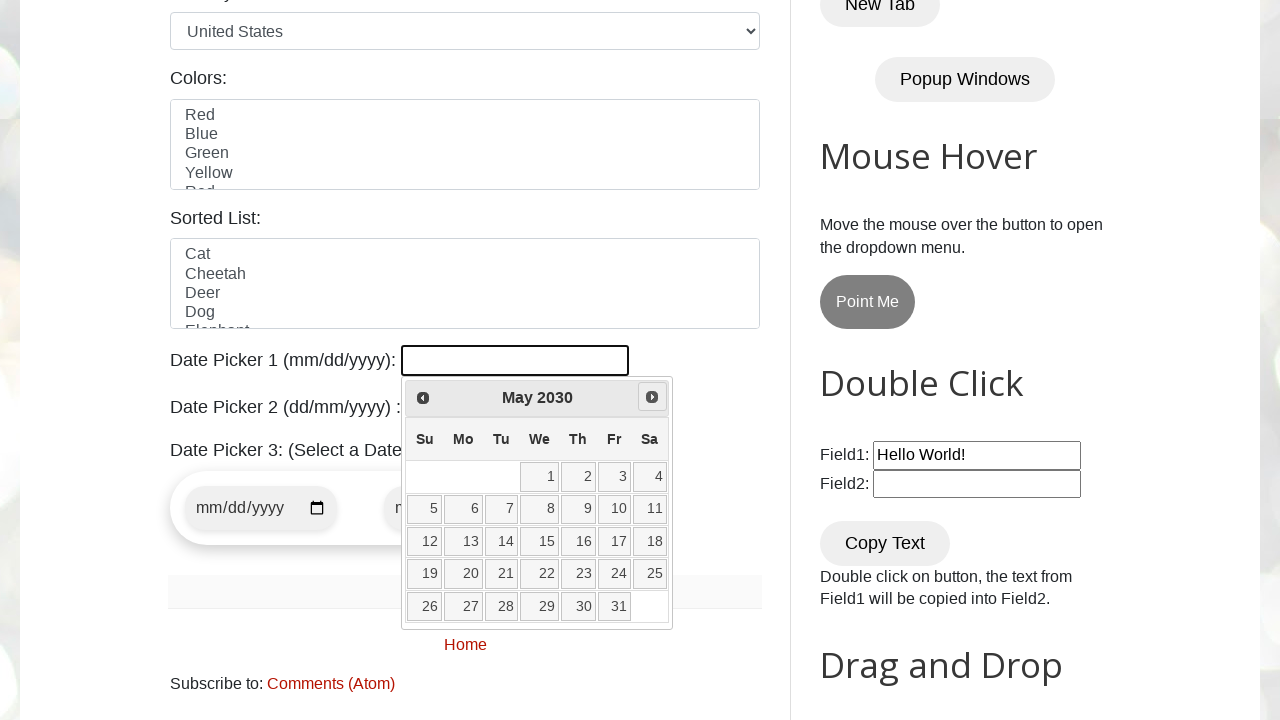

Navigated to next month (currently at May 2030) at (652, 397) on a[data-handler='next']
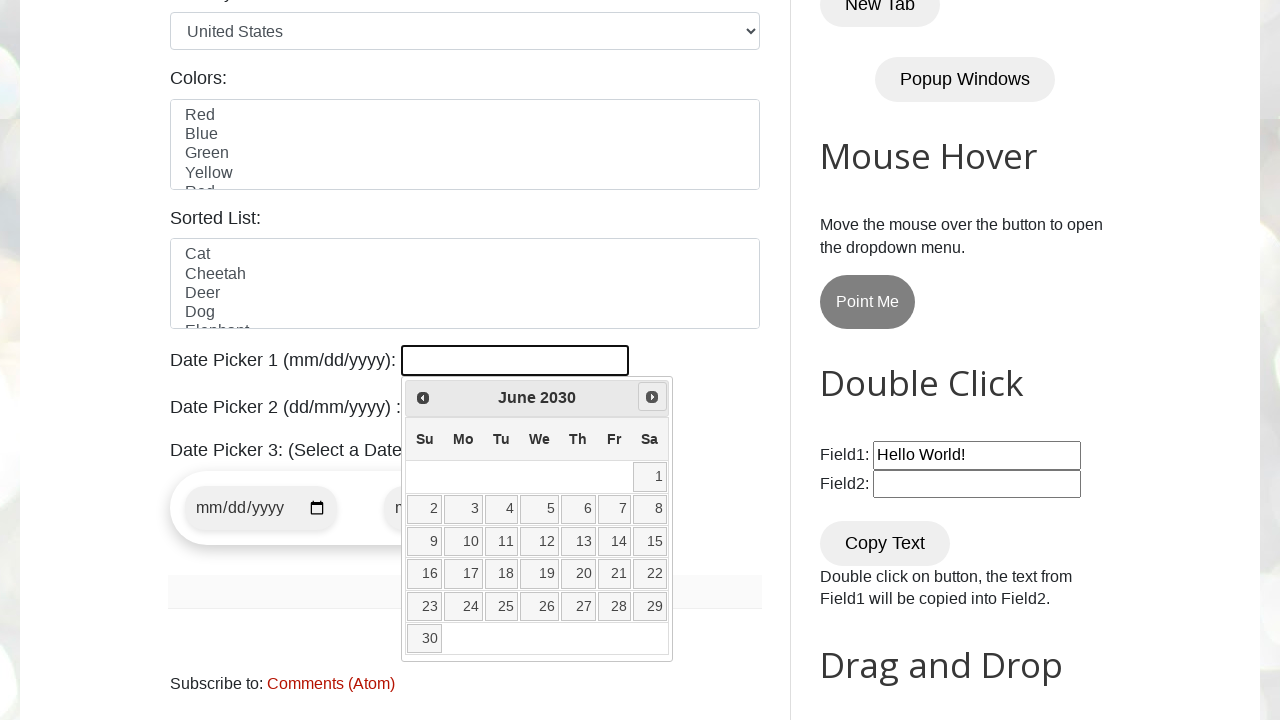

Navigated to next month (currently at June 2030) at (652, 397) on a[data-handler='next']
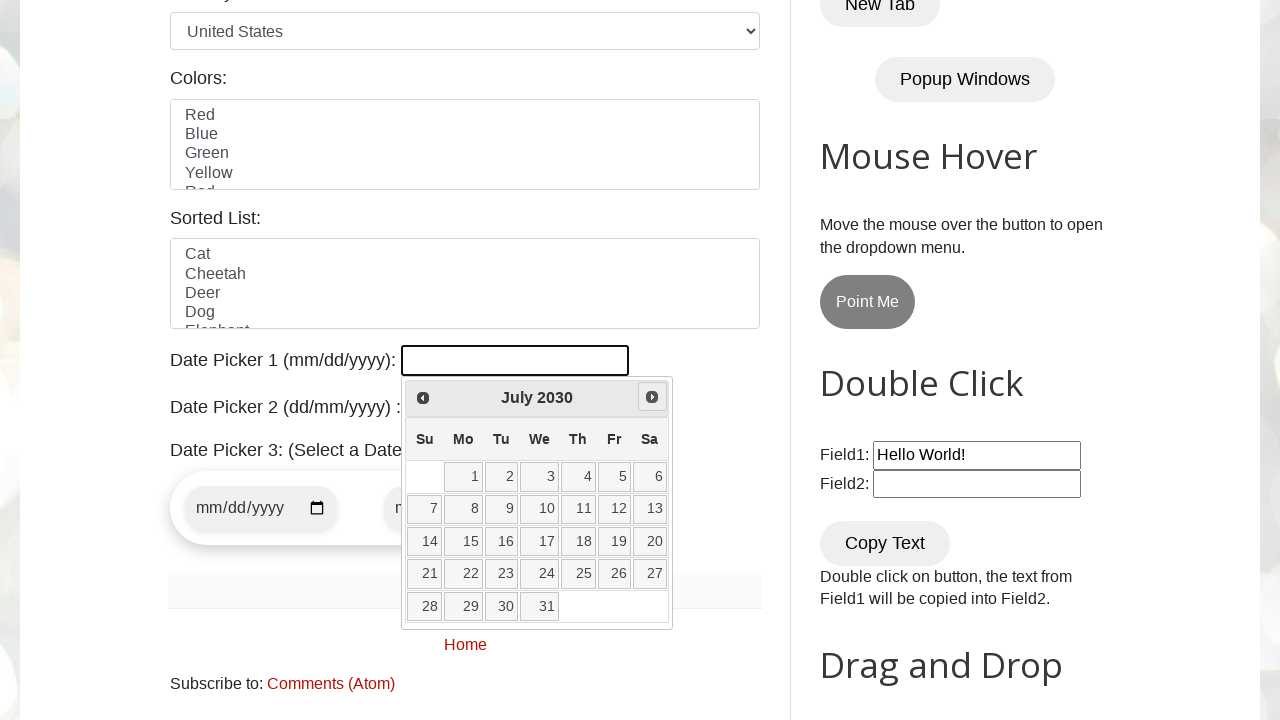

Navigated to next month (currently at July 2030) at (652, 397) on a[data-handler='next']
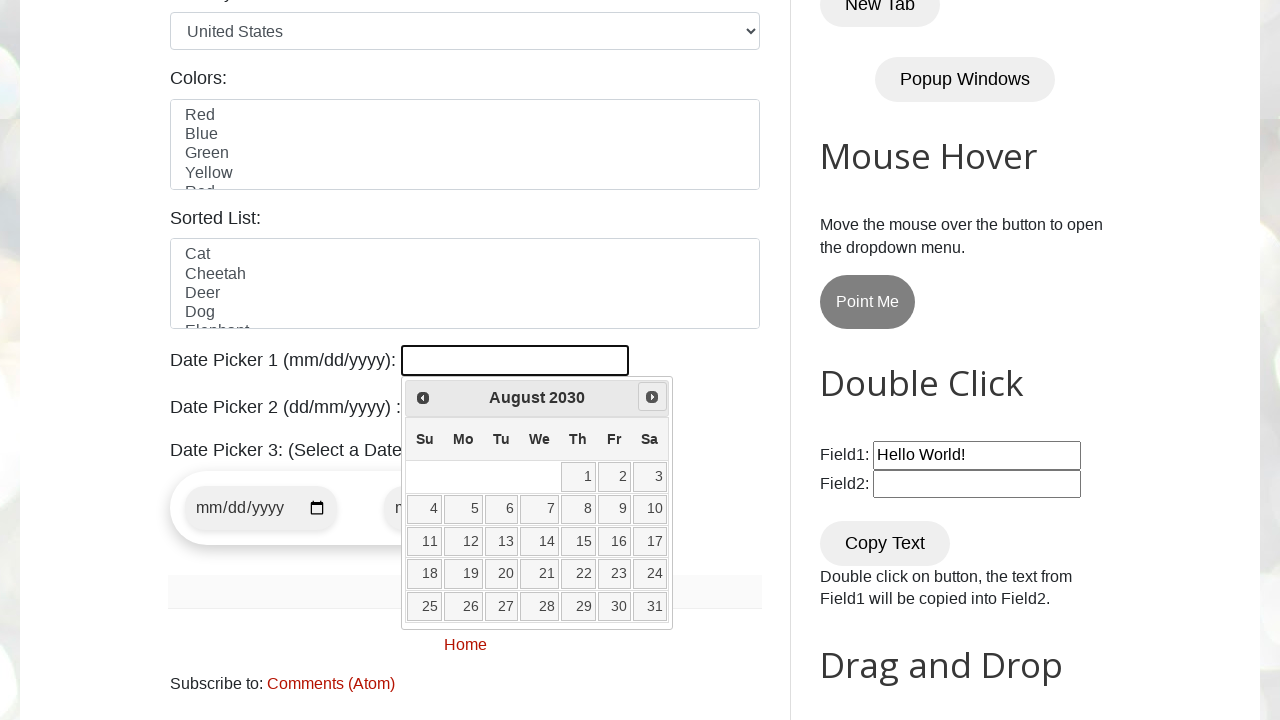

Navigated to next month (currently at August 2030) at (652, 397) on a[data-handler='next']
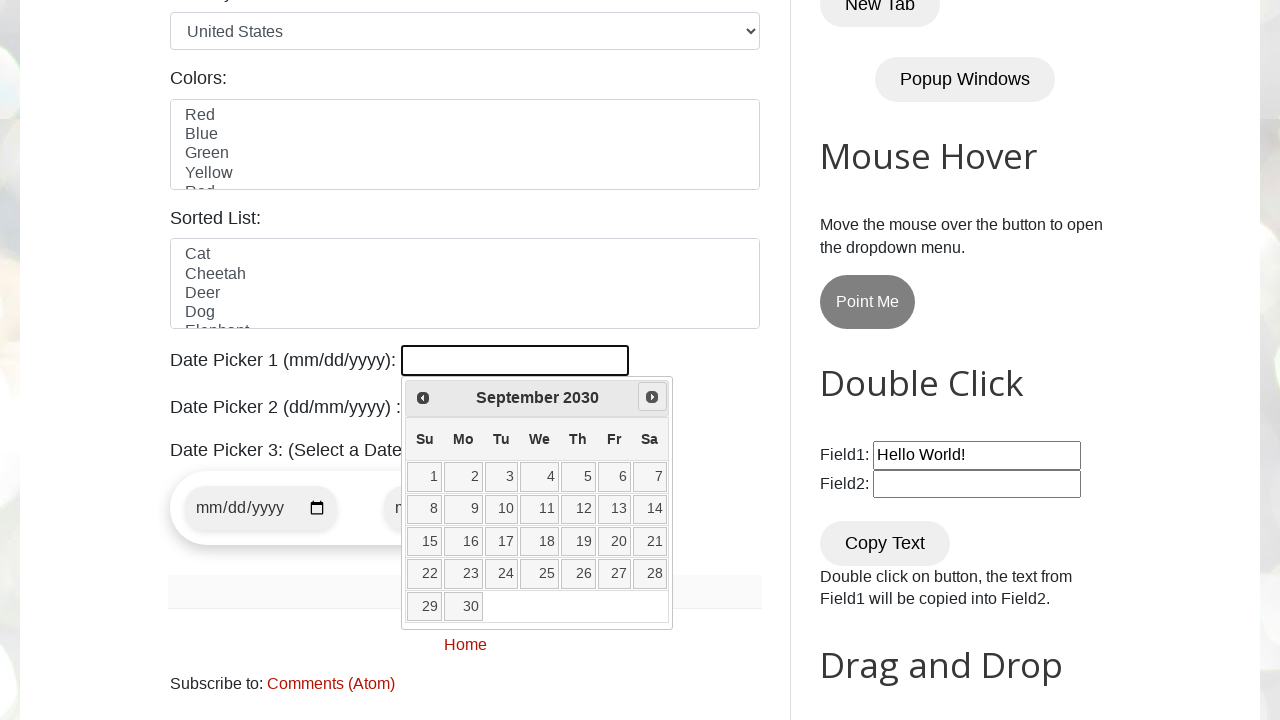

Navigated to next month (currently at September 2030) at (652, 397) on a[data-handler='next']
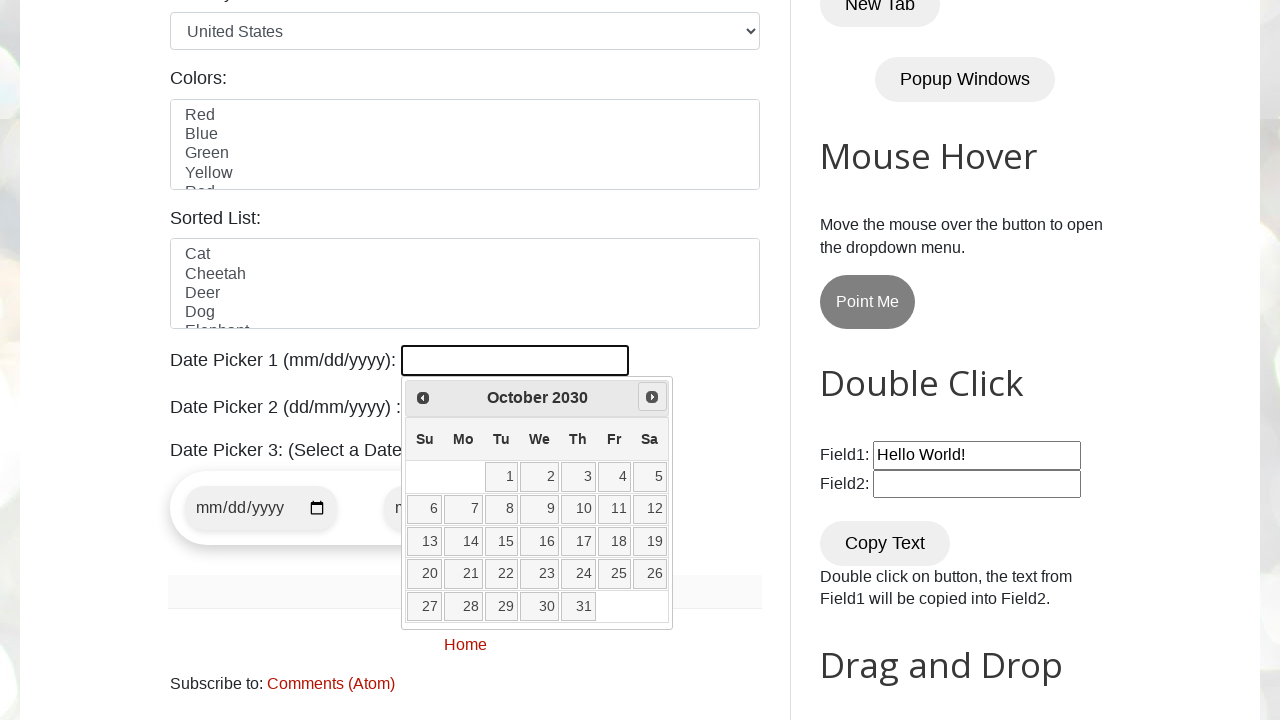

Navigated to next month (currently at October 2030) at (652, 397) on a[data-handler='next']
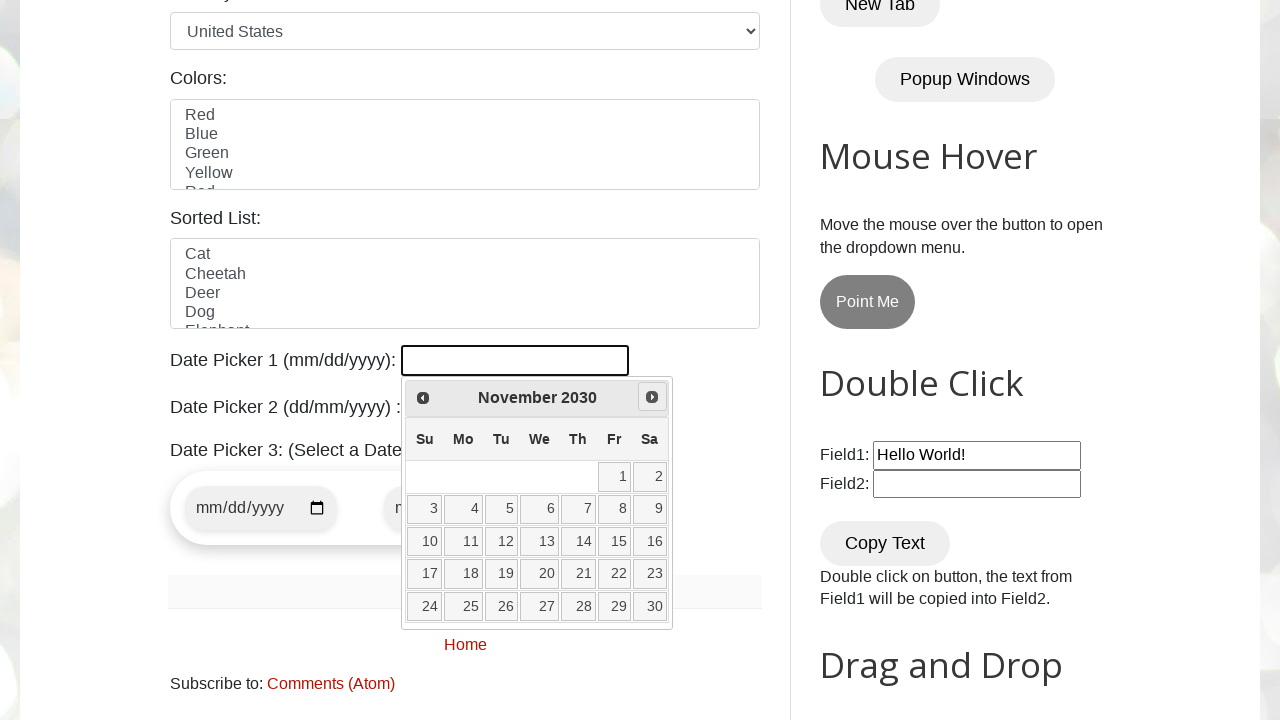

Navigated to next month (currently at November 2030) at (652, 397) on a[data-handler='next']
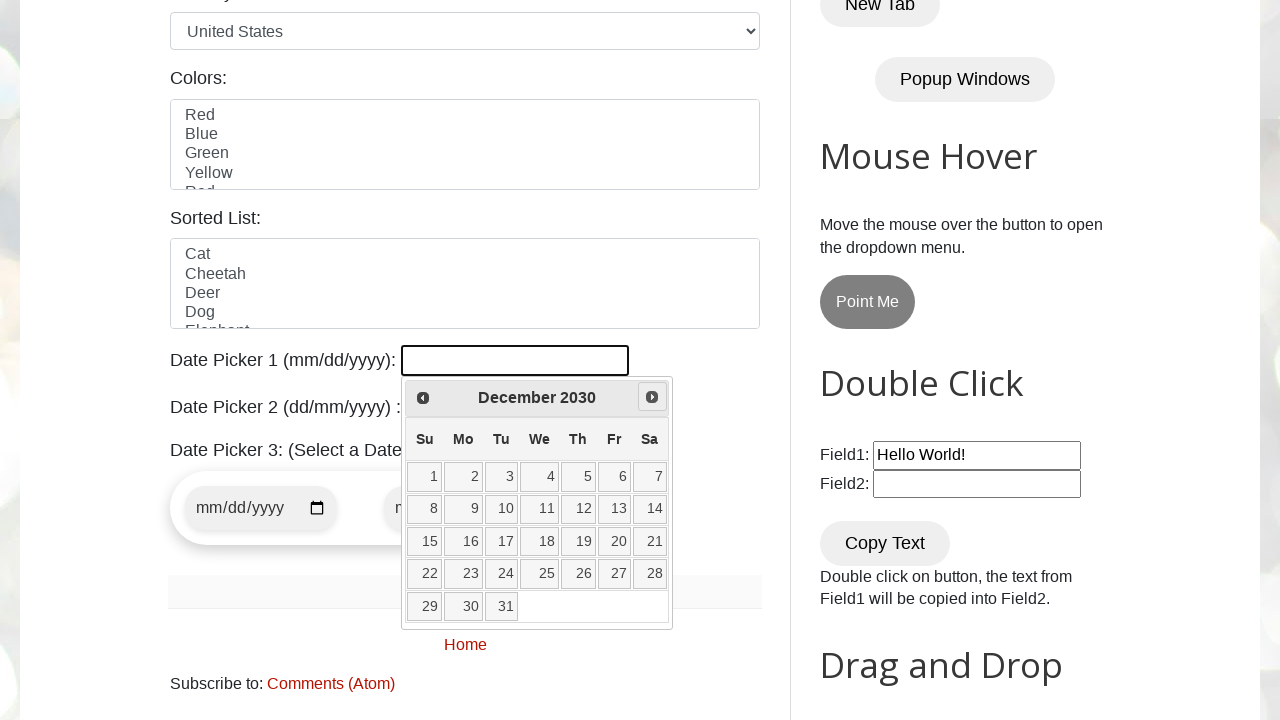

Navigated to next month (currently at December 2030) at (652, 397) on a[data-handler='next']
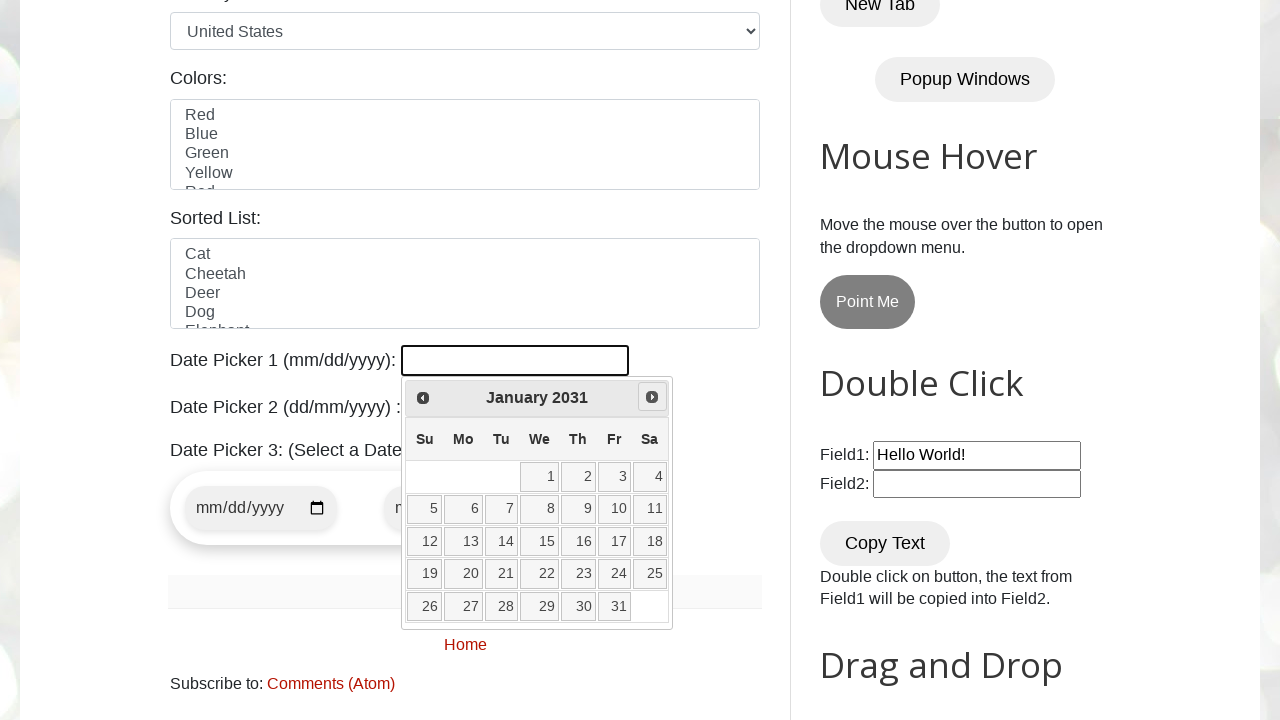

Navigated to next month (currently at January 2031) at (652, 397) on a[data-handler='next']
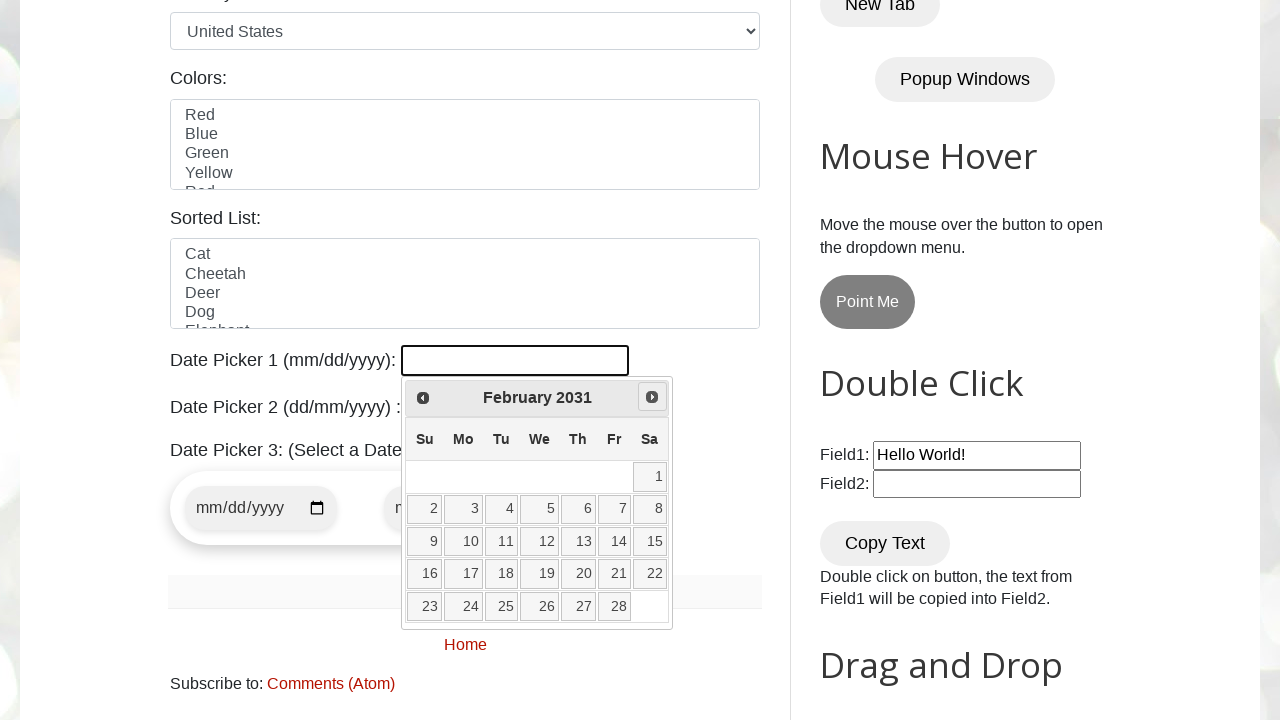

Navigated to next month (currently at February 2031) at (652, 397) on a[data-handler='next']
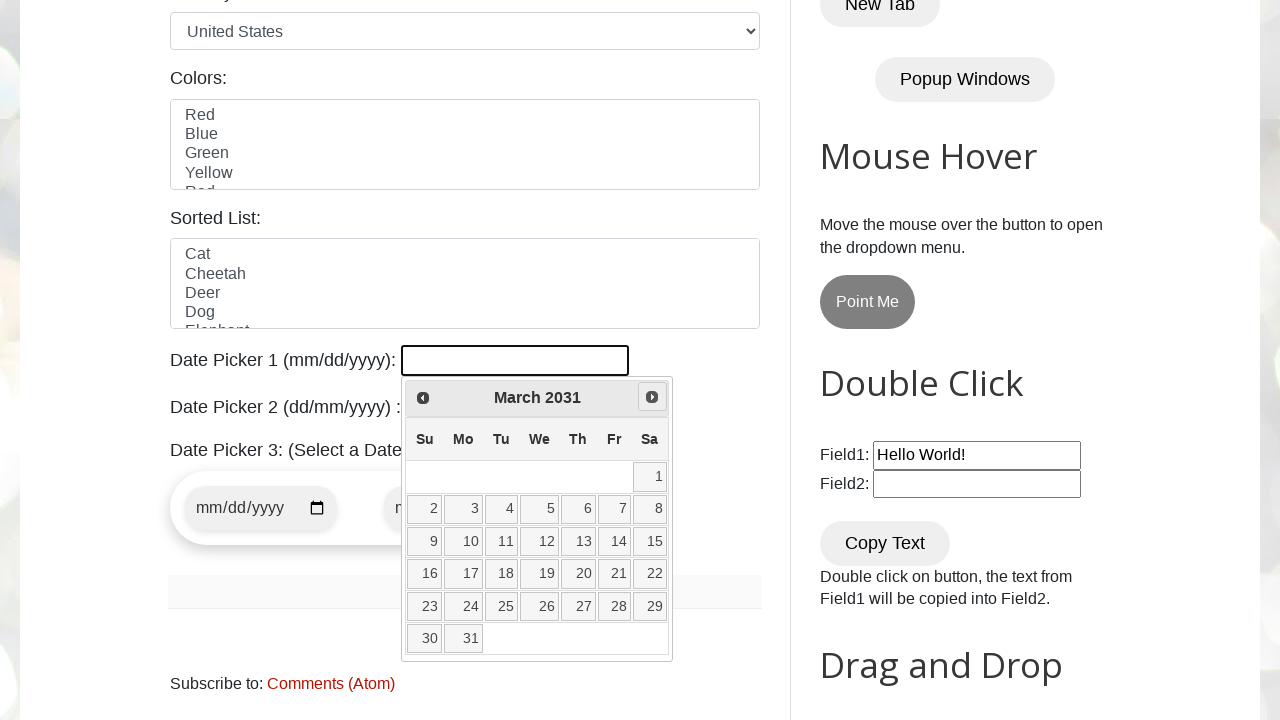

Navigated to next month (currently at March 2031) at (652, 397) on a[data-handler='next']
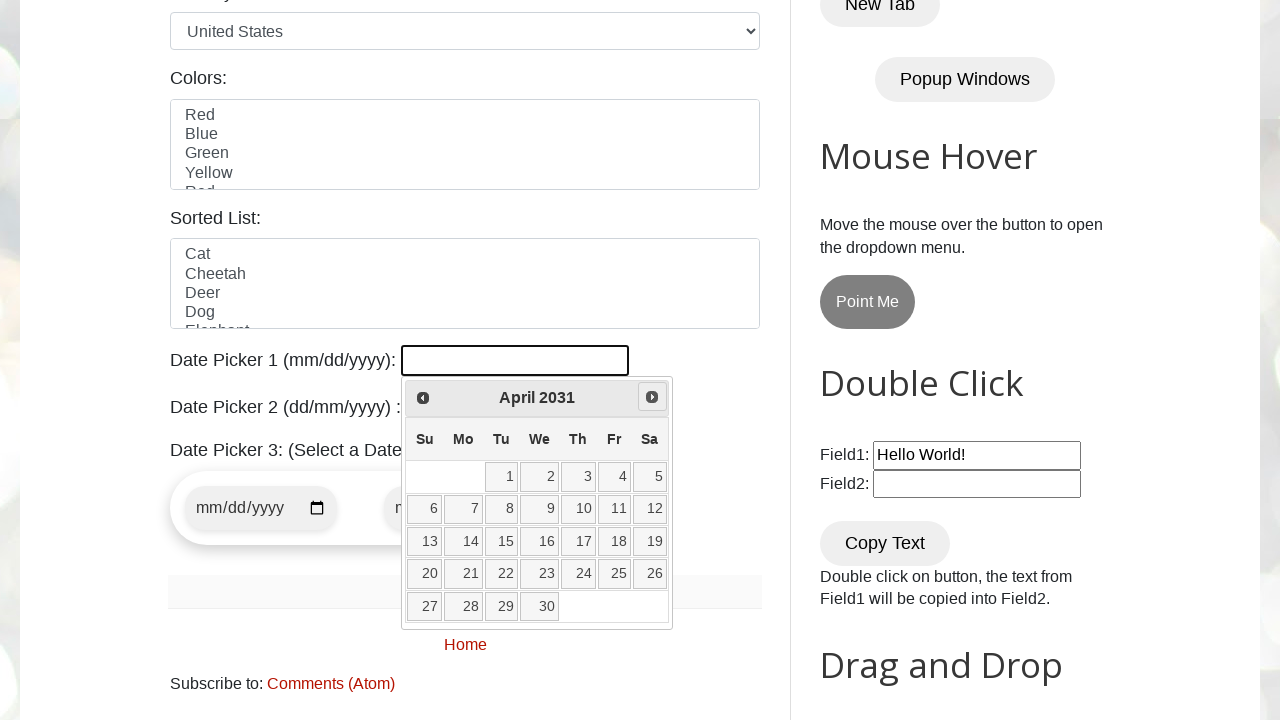

Navigated to next month (currently at April 2031) at (652, 397) on a[data-handler='next']
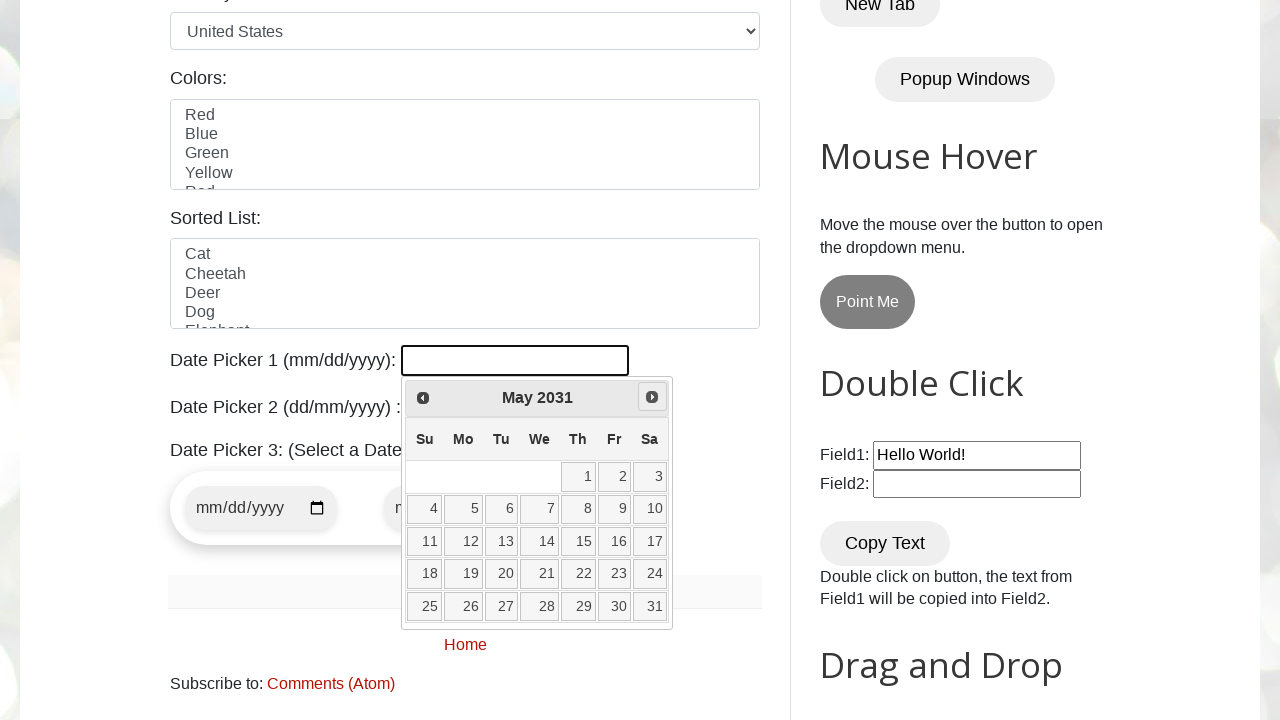

Navigated to next month (currently at May 2031) at (652, 397) on a[data-handler='next']
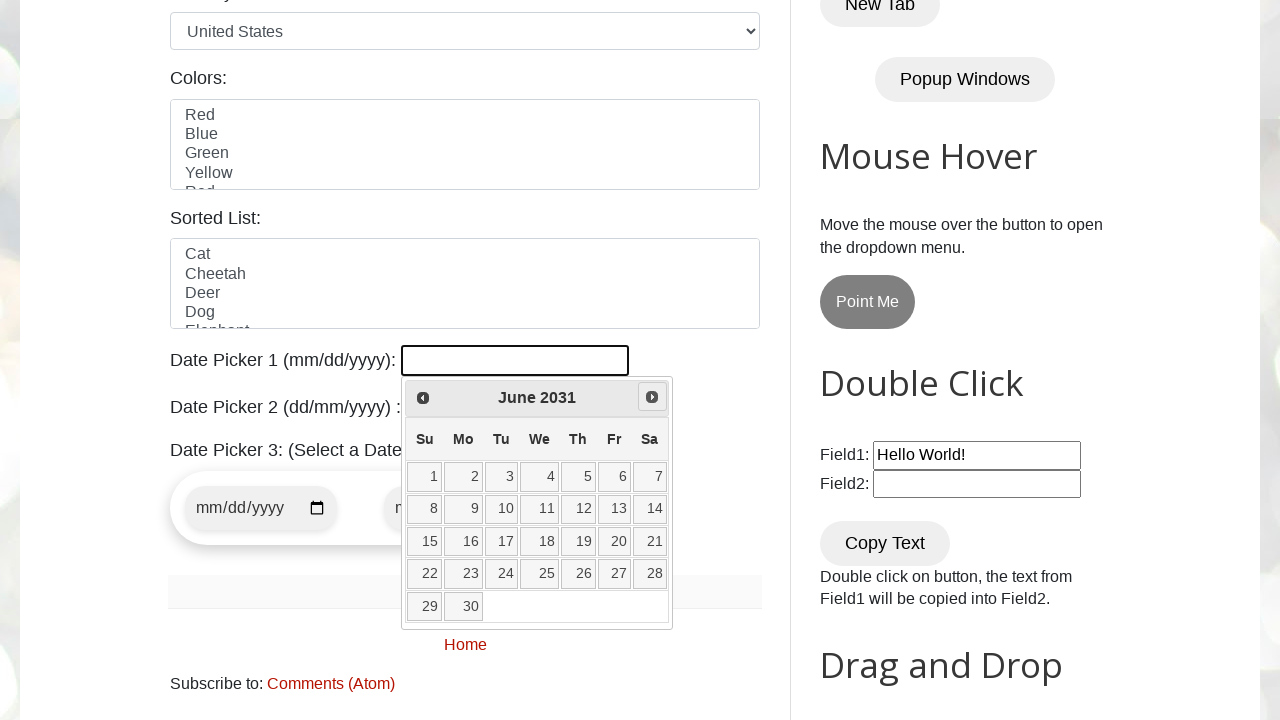

Navigated to next month (currently at June 2031) at (652, 397) on a[data-handler='next']
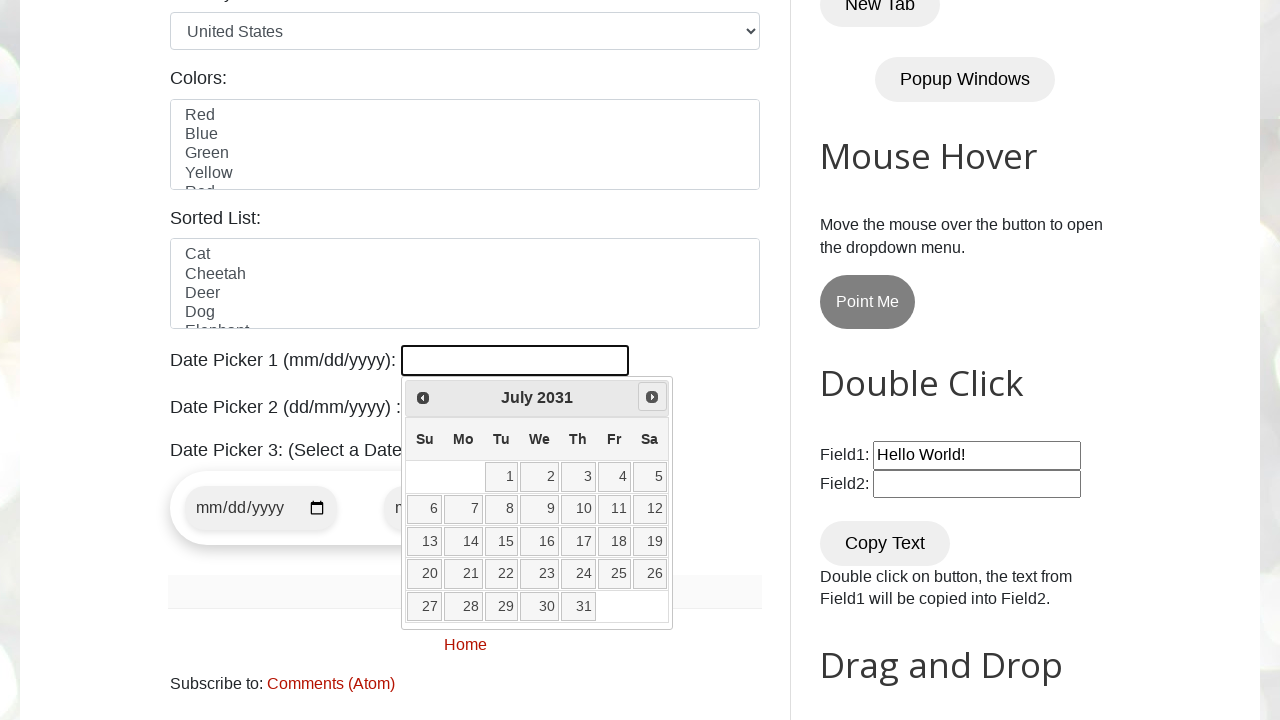

Navigated to next month (currently at July 2031) at (652, 397) on a[data-handler='next']
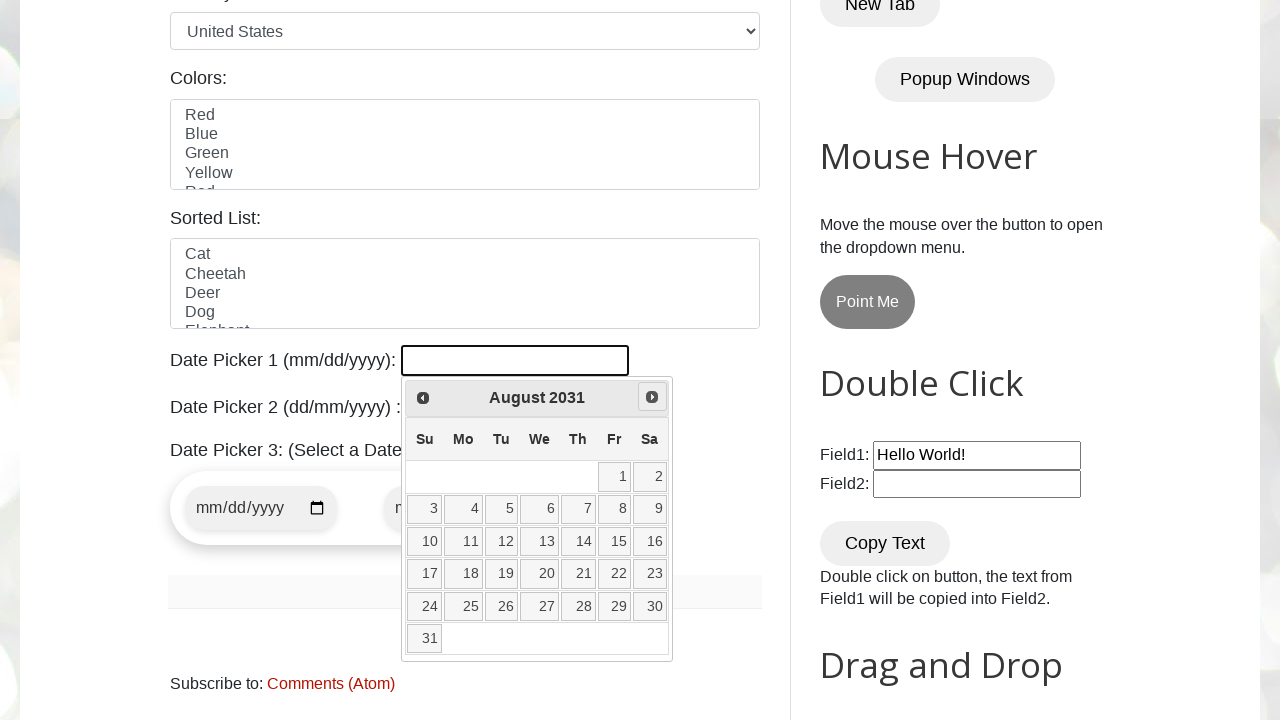

Navigated to next month (currently at August 2031) at (652, 397) on a[data-handler='next']
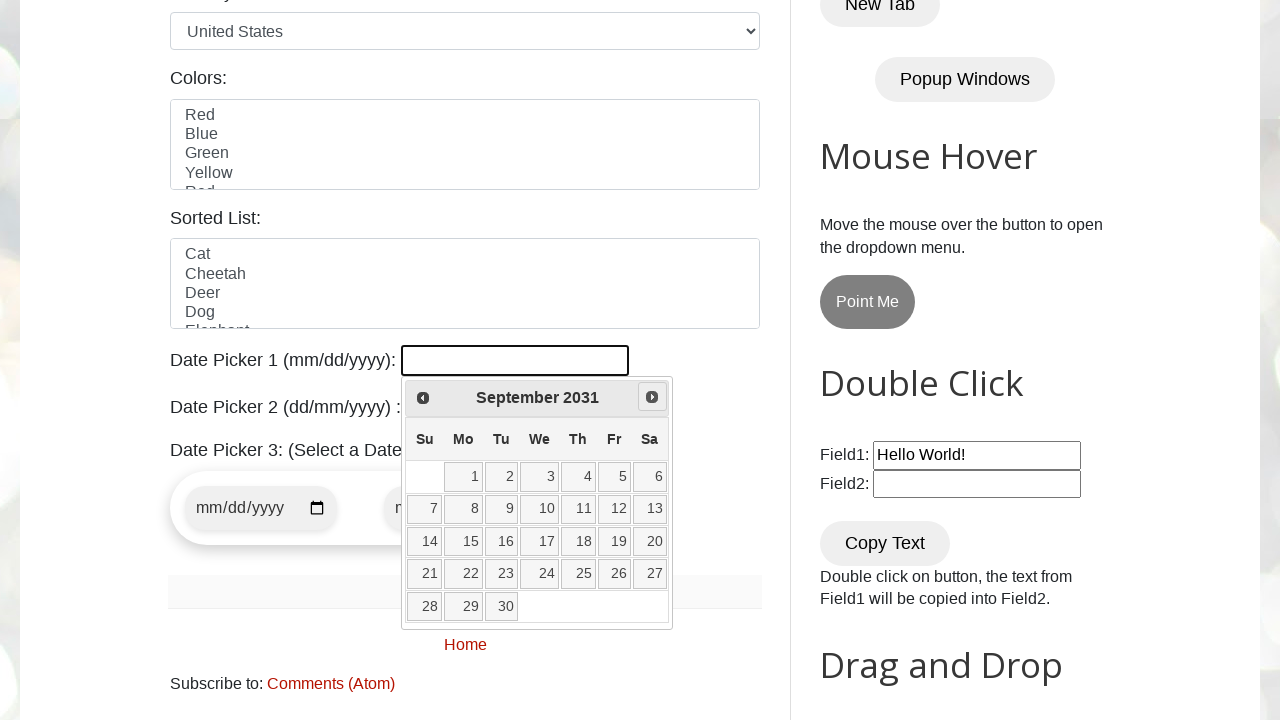

Navigated to next month (currently at September 2031) at (652, 397) on a[data-handler='next']
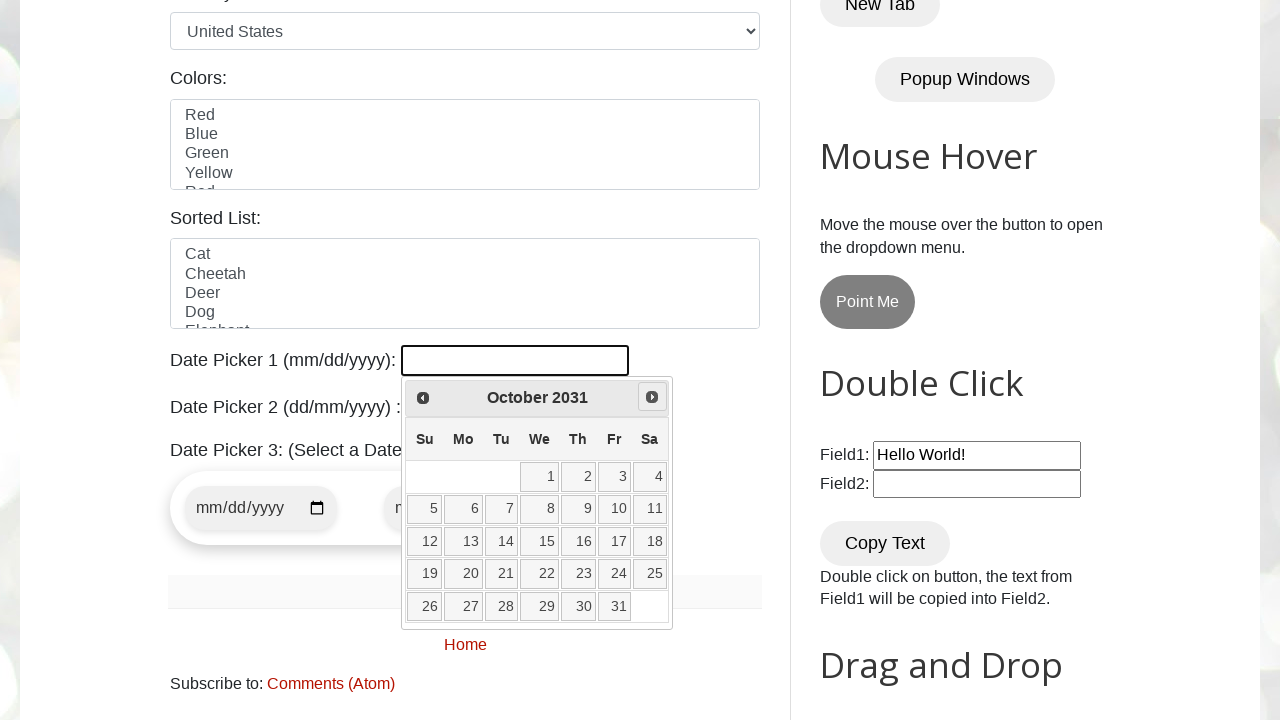

Navigated to next month (currently at October 2031) at (652, 397) on a[data-handler='next']
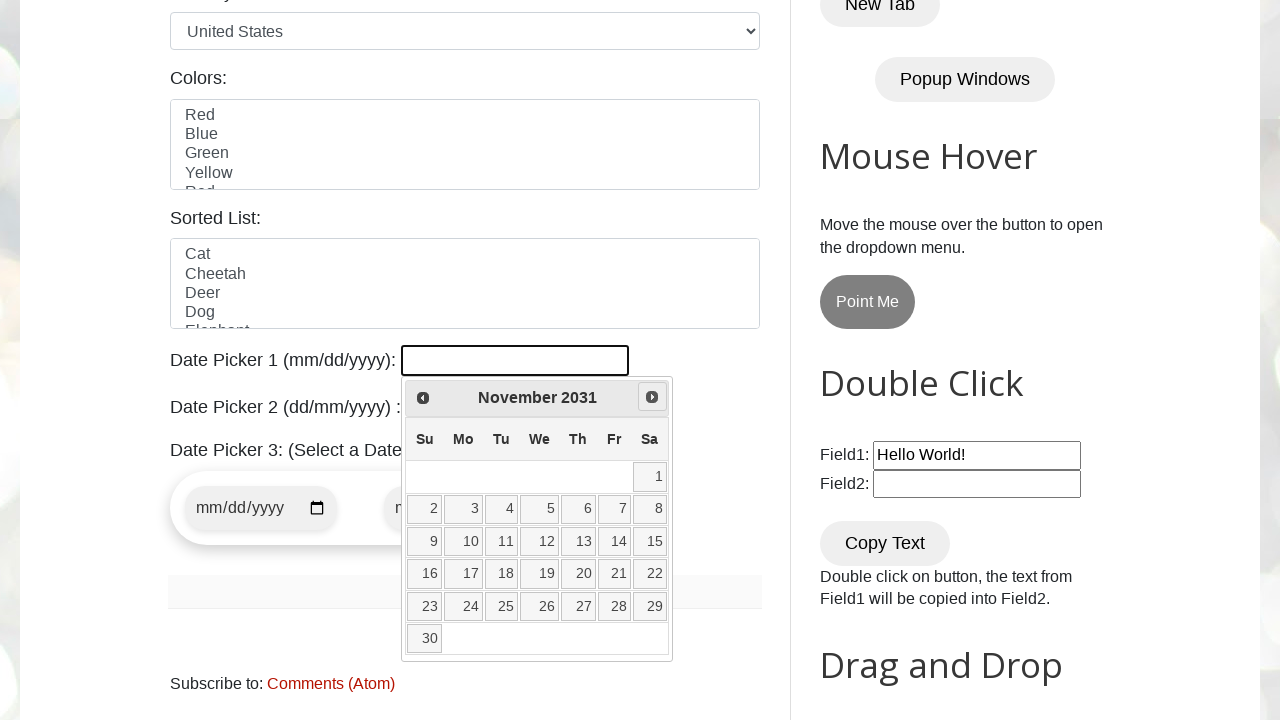

Navigated to next month (currently at November 2031) at (652, 397) on a[data-handler='next']
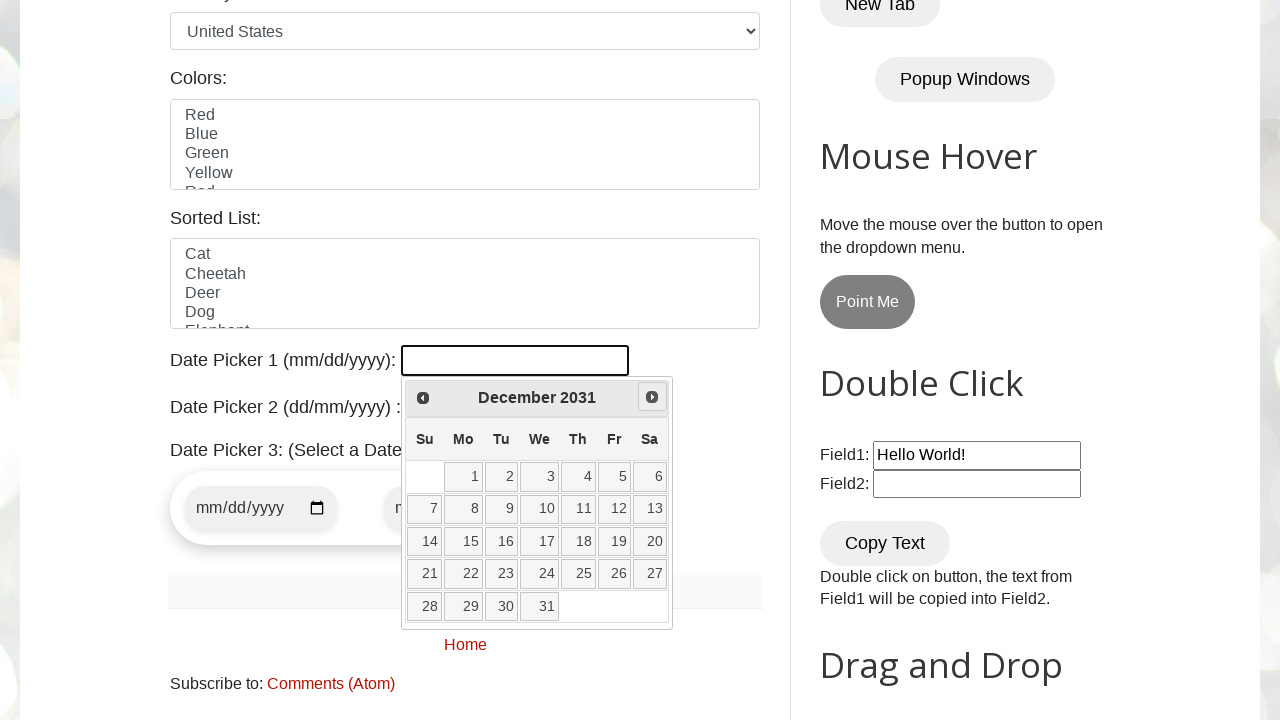

Navigated to next month (currently at December 2031) at (652, 397) on a[data-handler='next']
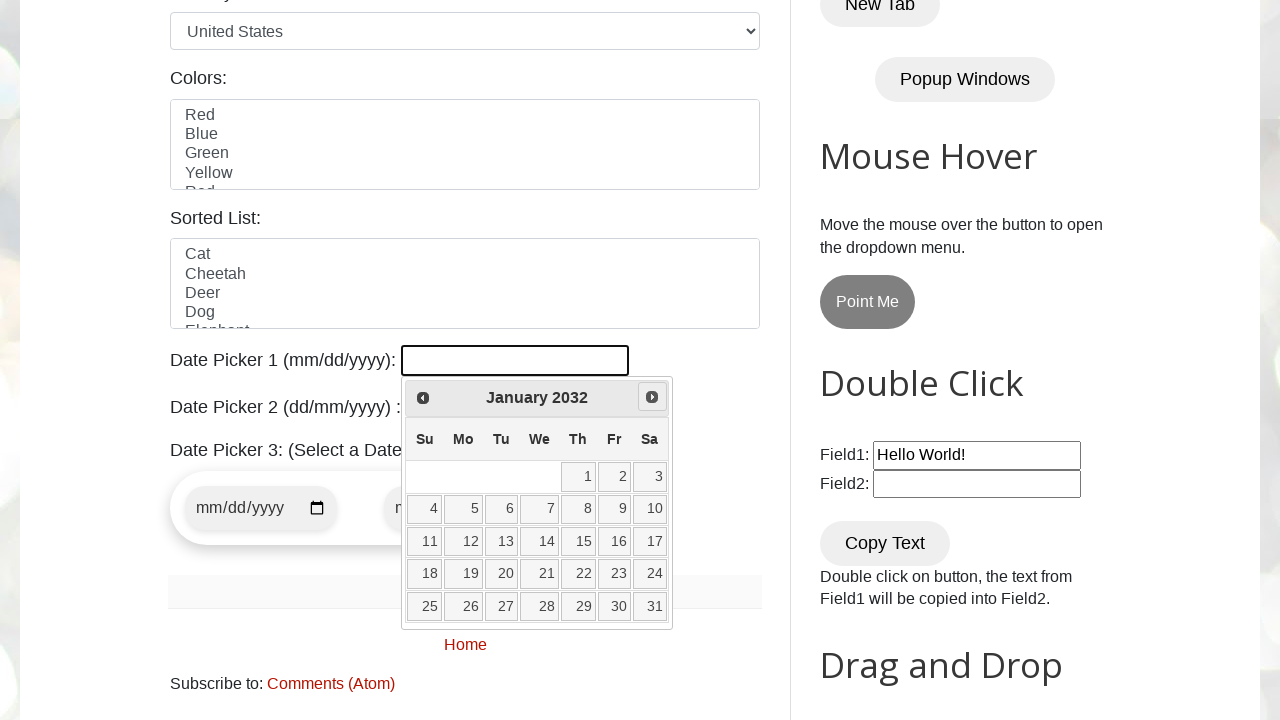

Navigated to next month (currently at January 2032) at (652, 397) on a[data-handler='next']
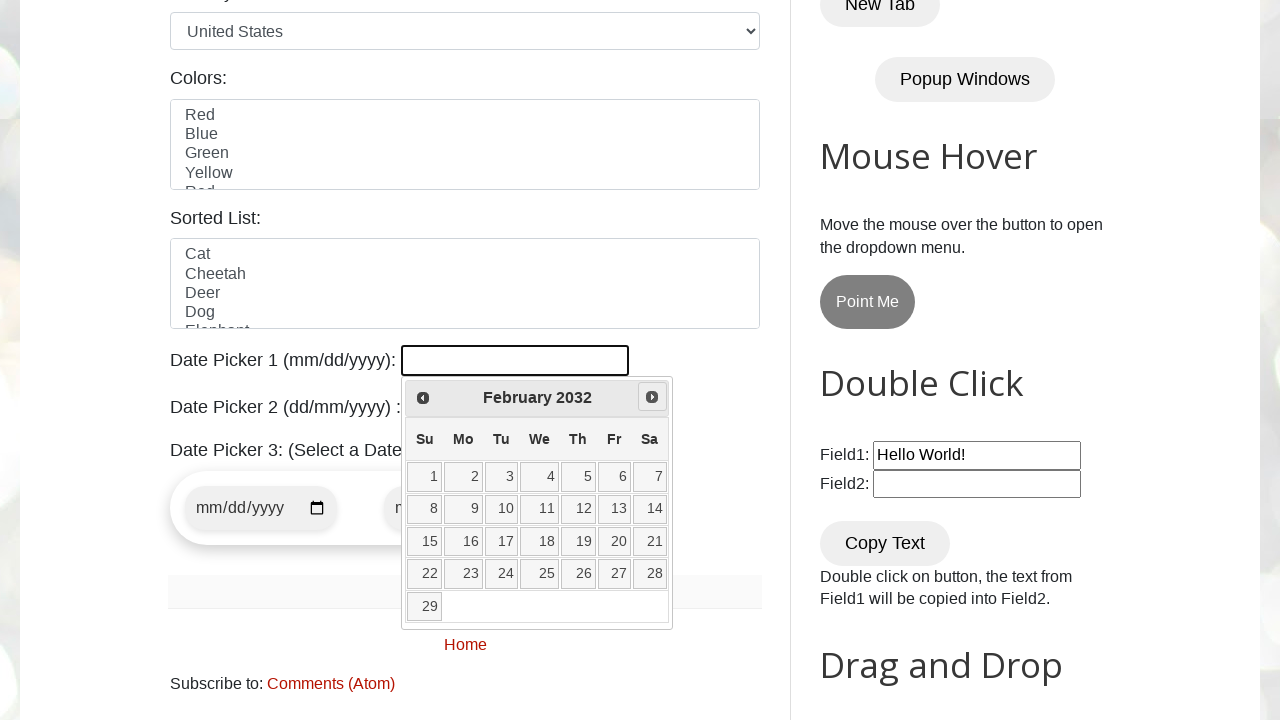

Navigated to next month (currently at February 2032) at (652, 397) on a[data-handler='next']
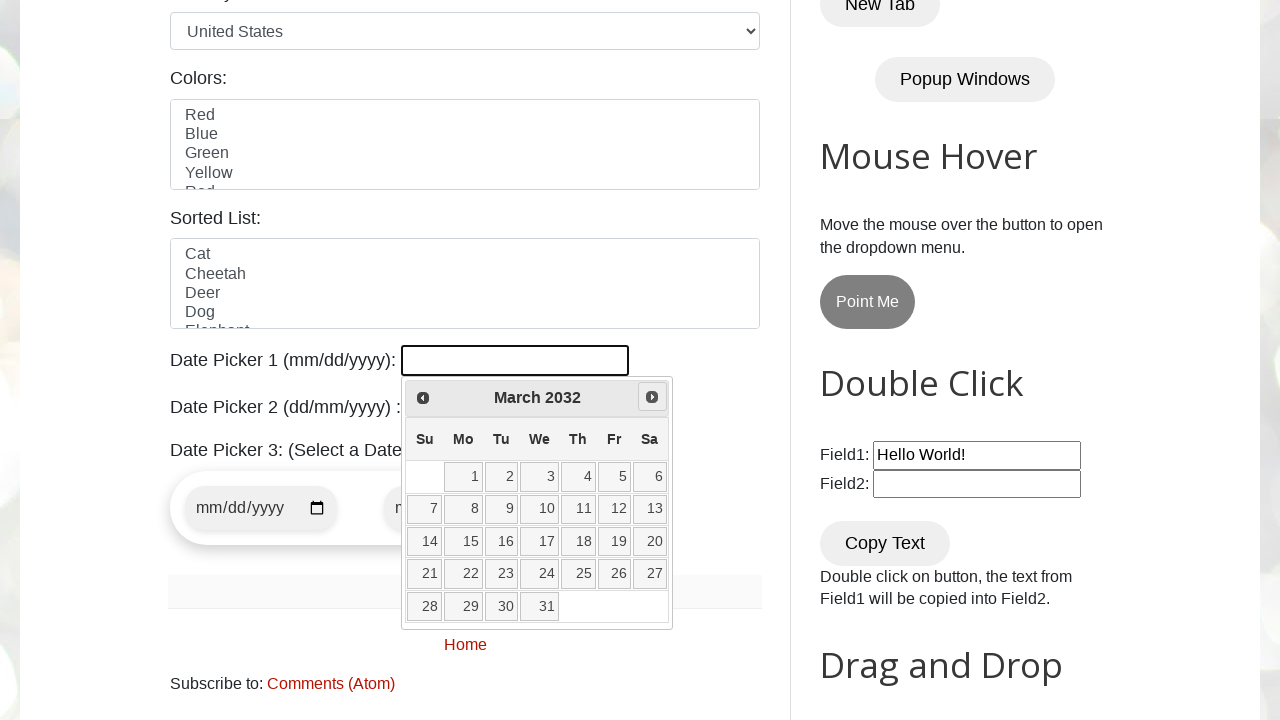

Navigated to next month (currently at March 2032) at (652, 397) on a[data-handler='next']
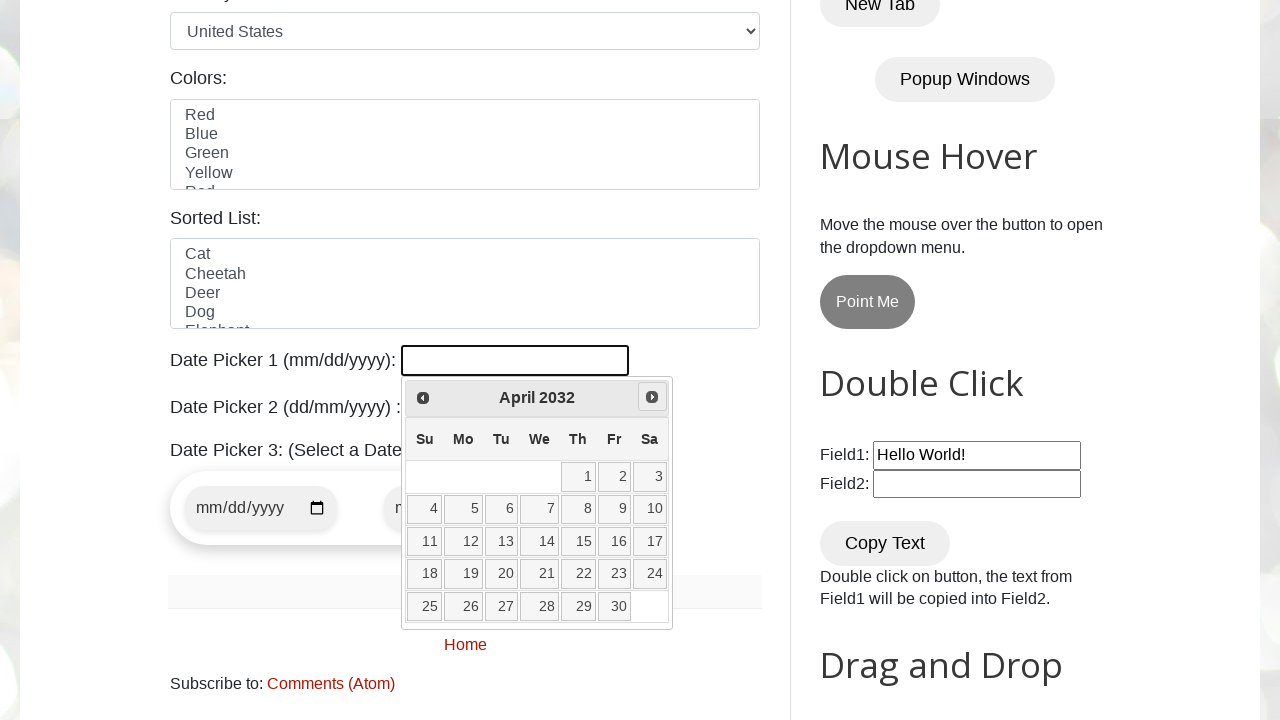

Navigated to next month (currently at April 2032) at (652, 397) on a[data-handler='next']
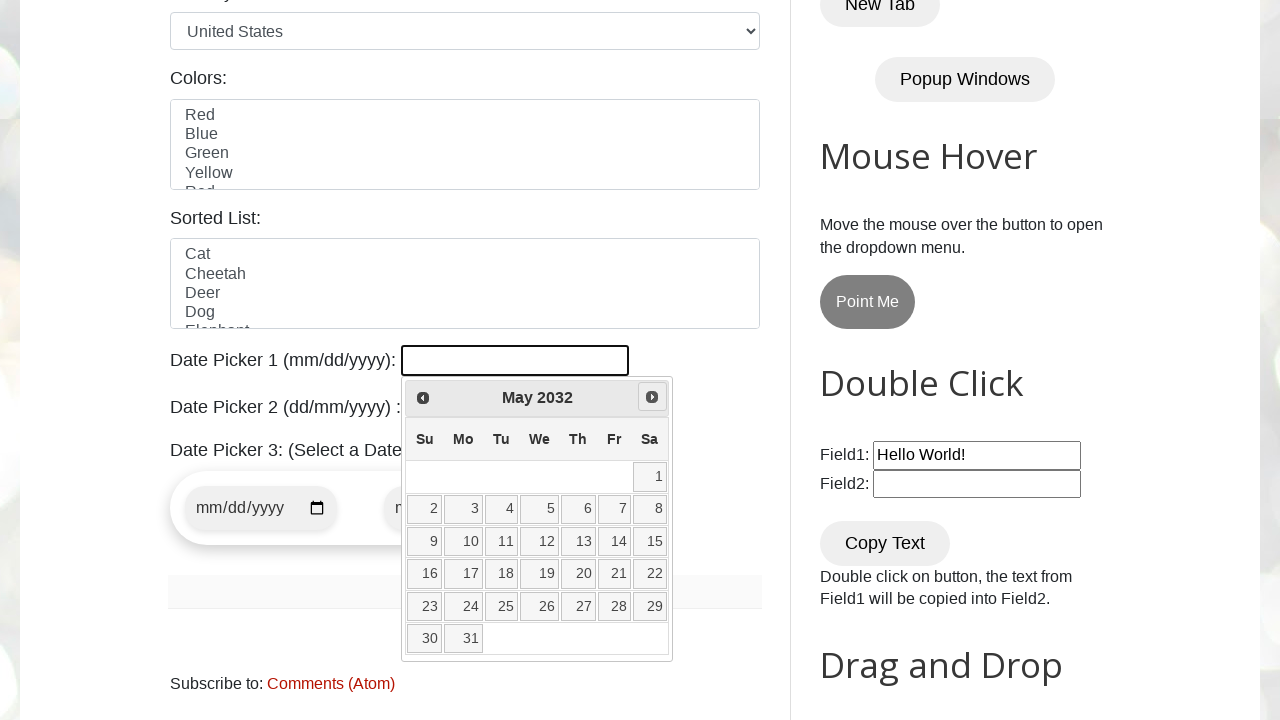

Navigated to next month (currently at May 2032) at (652, 397) on a[data-handler='next']
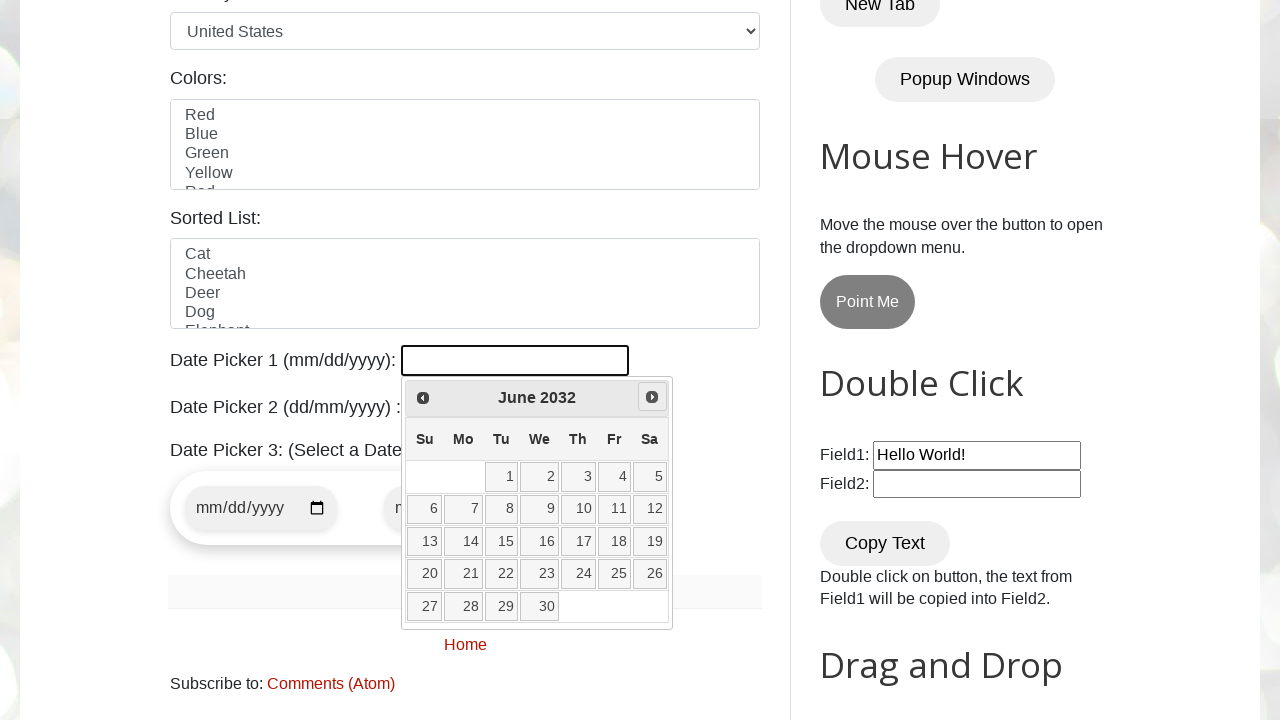

Navigated to next month (currently at June 2032) at (652, 397) on a[data-handler='next']
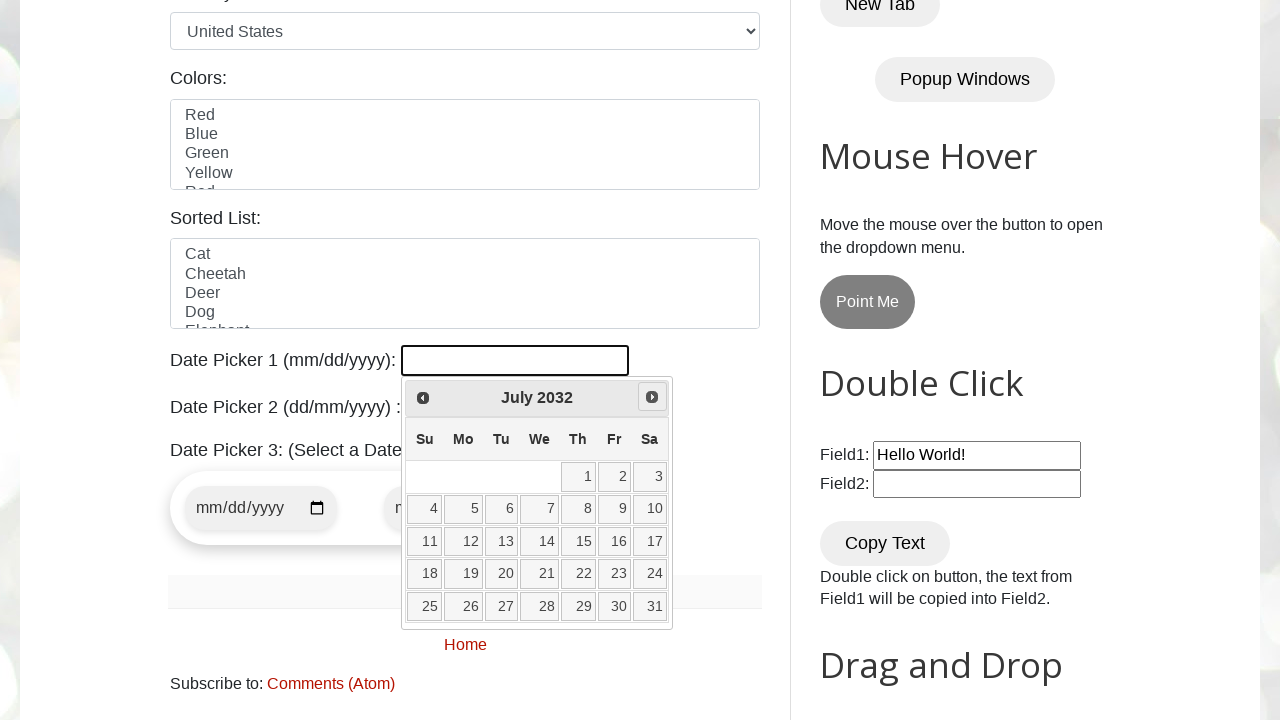

Navigated to next month (currently at July 2032) at (652, 397) on a[data-handler='next']
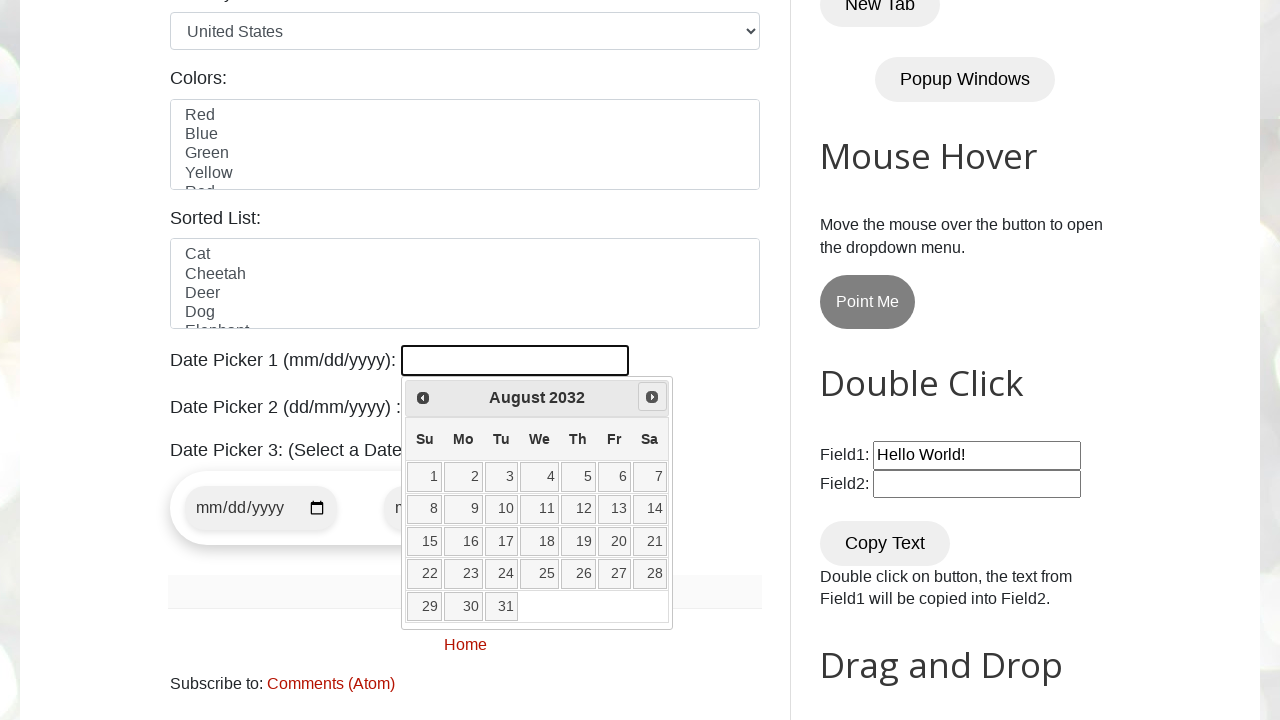

Navigated to next month (currently at August 2032) at (652, 397) on a[data-handler='next']
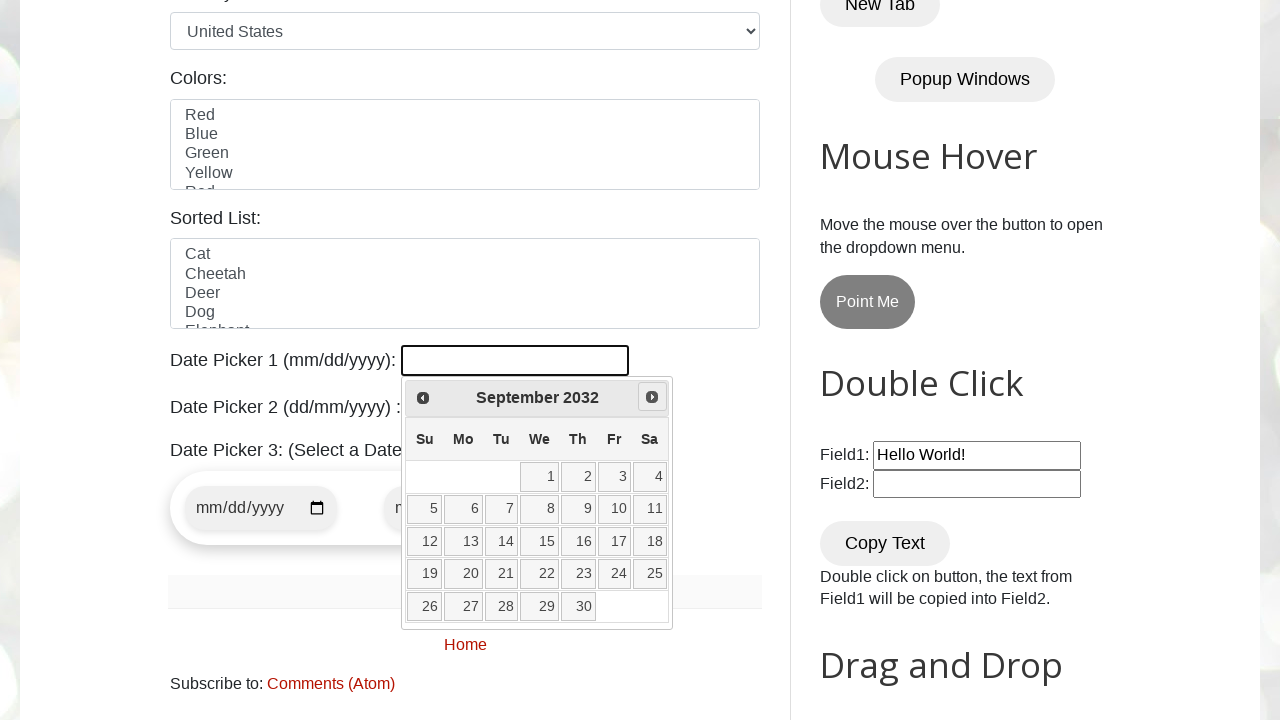

Navigated to next month (currently at September 2032) at (652, 397) on a[data-handler='next']
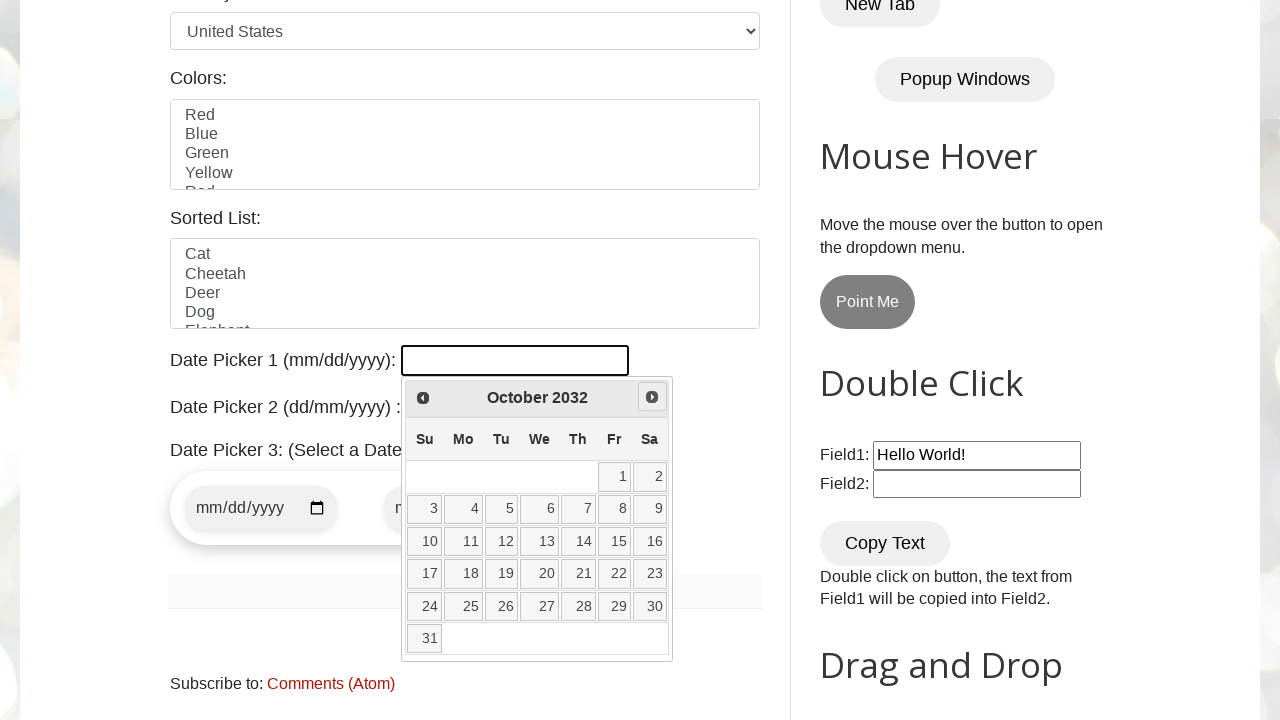

Navigated to next month (currently at October 2032) at (652, 397) on a[data-handler='next']
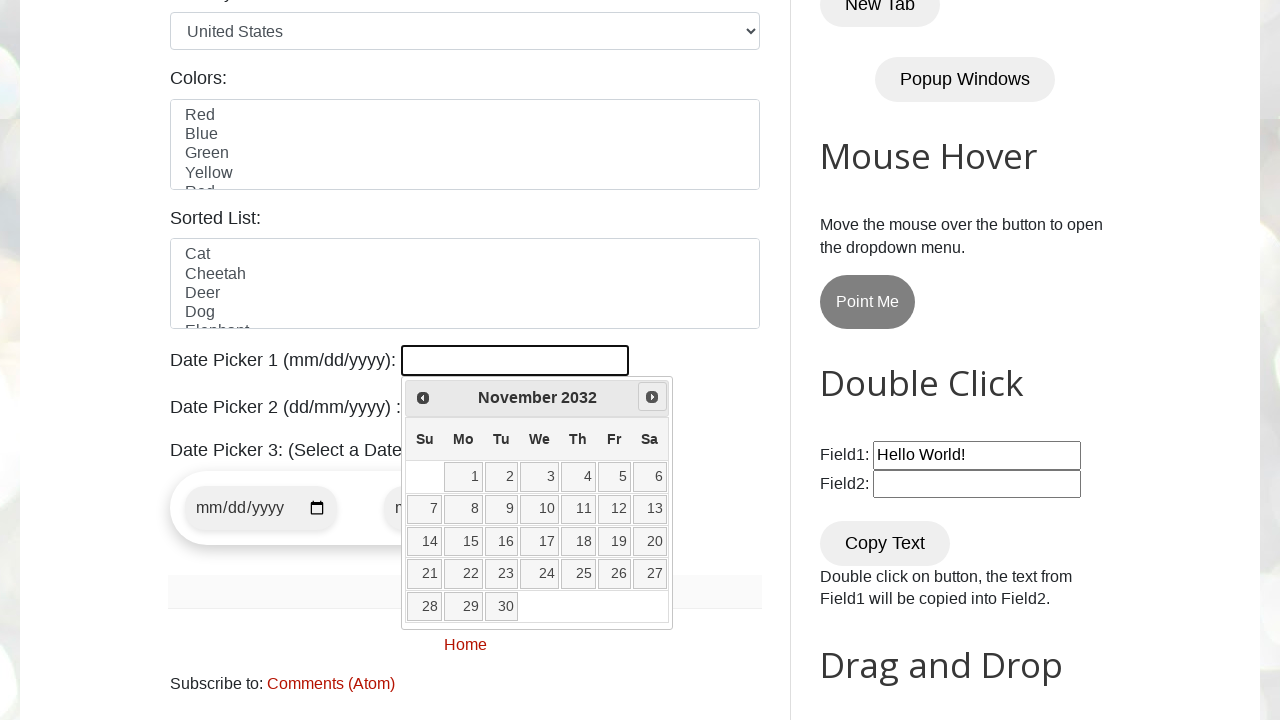

Navigated to next month (currently at November 2032) at (652, 397) on a[data-handler='next']
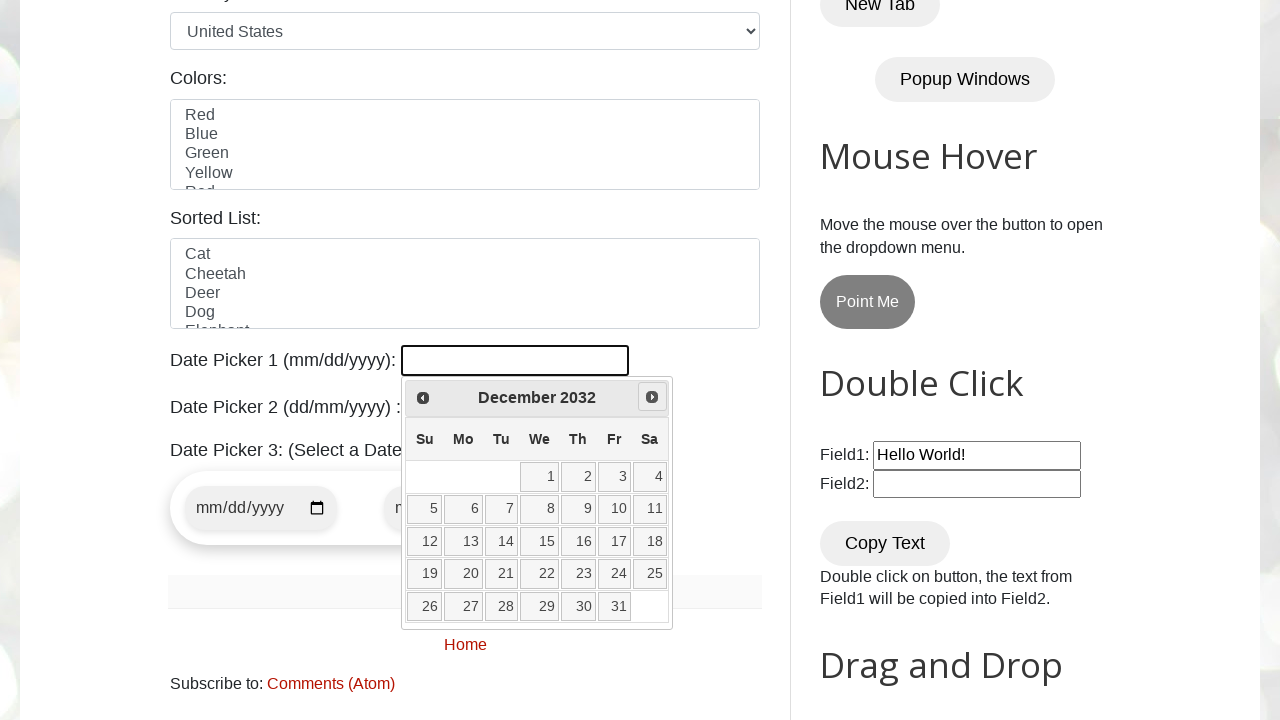

Navigated to next month (currently at December 2032) at (652, 397) on a[data-handler='next']
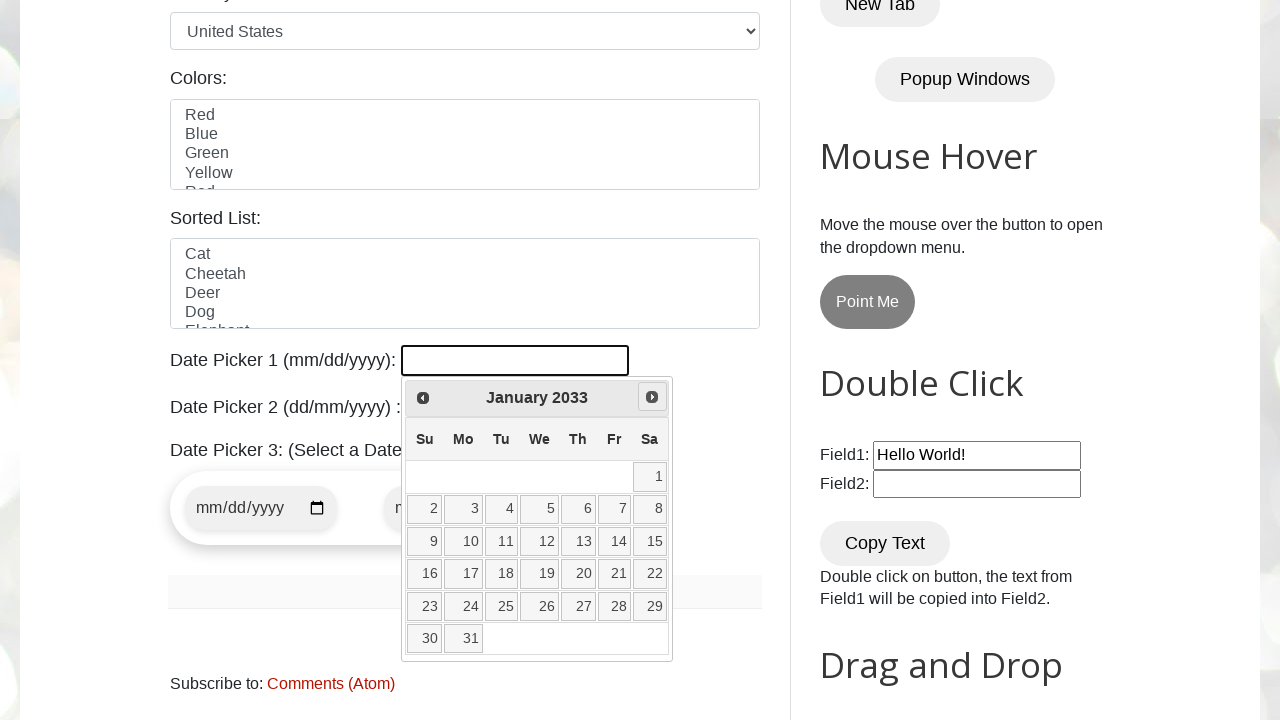

Navigated to next month (currently at January 2033) at (652, 397) on a[data-handler='next']
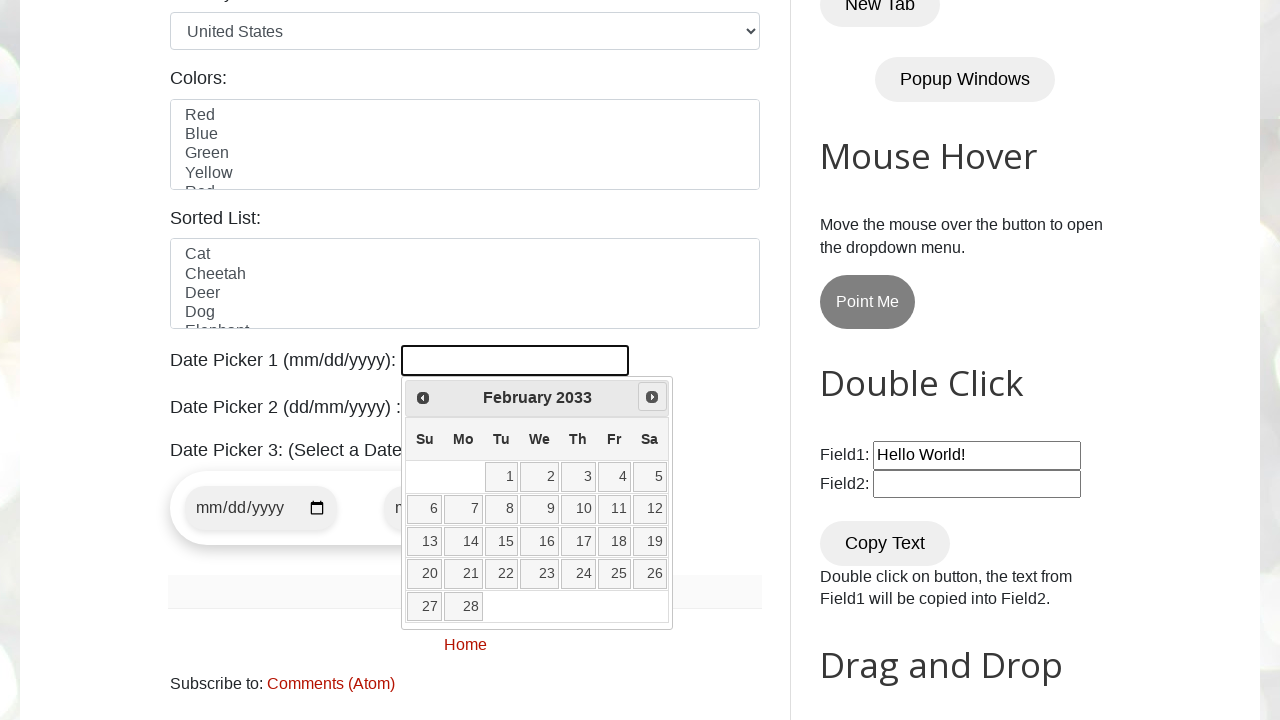

Navigated to next month (currently at February 2033) at (652, 397) on a[data-handler='next']
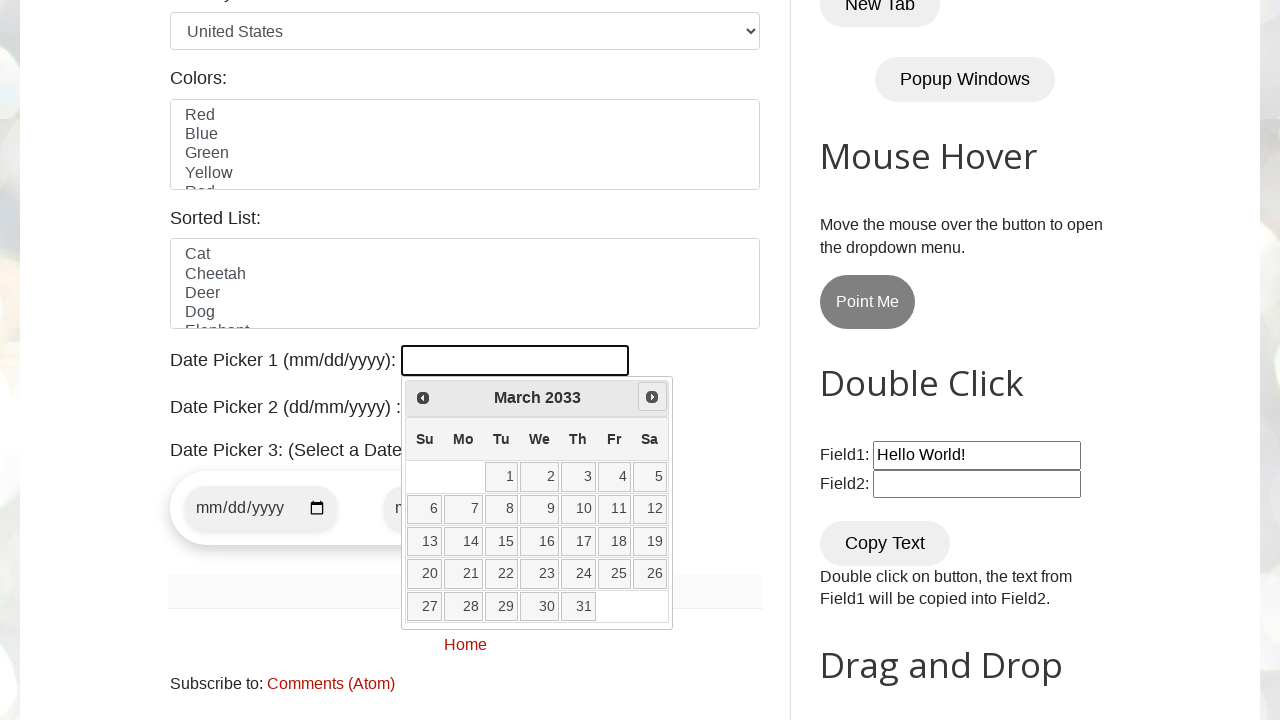

Navigated to next month (currently at March 2033) at (652, 397) on a[data-handler='next']
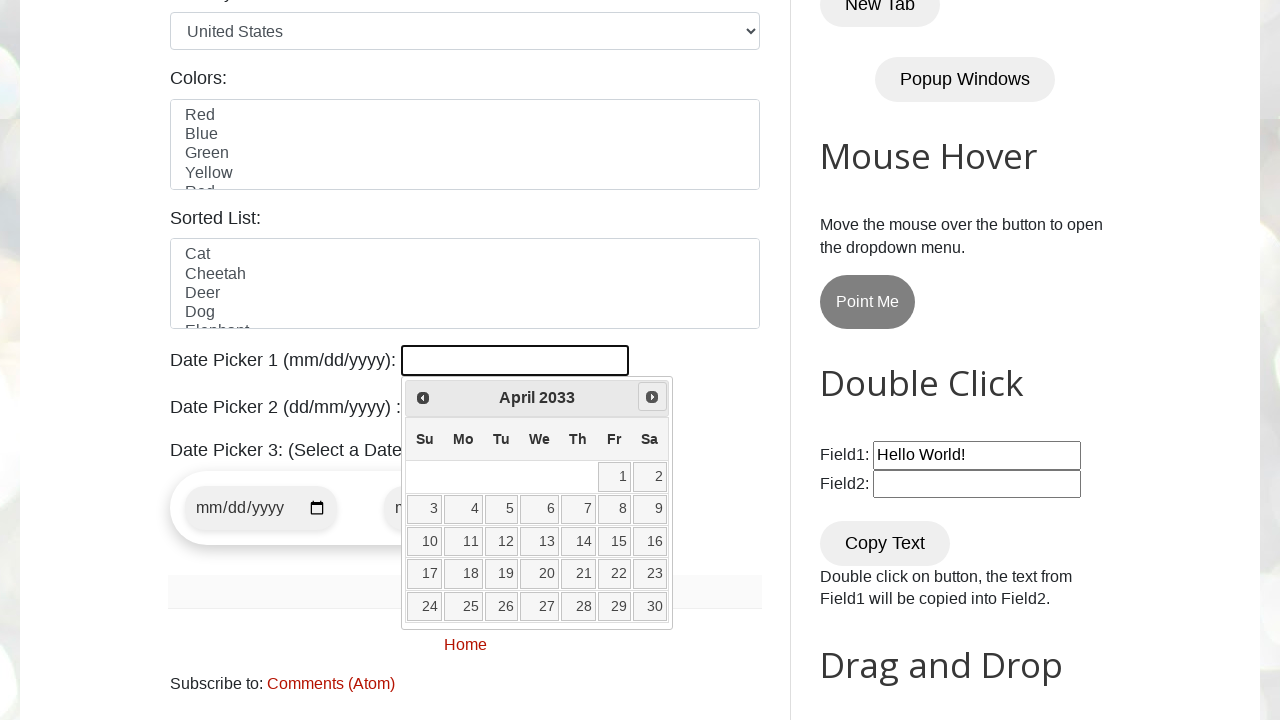

Navigated to next month (currently at April 2033) at (652, 397) on a[data-handler='next']
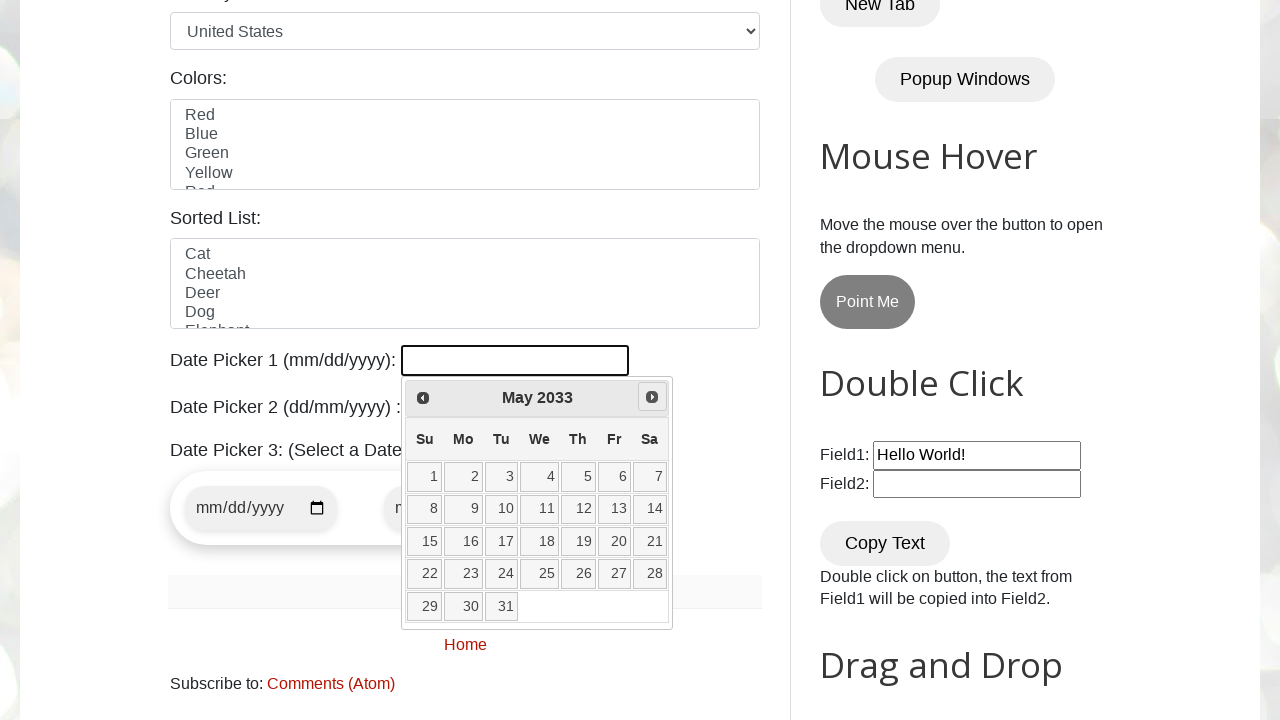

Navigated to next month (currently at May 2033) at (652, 397) on a[data-handler='next']
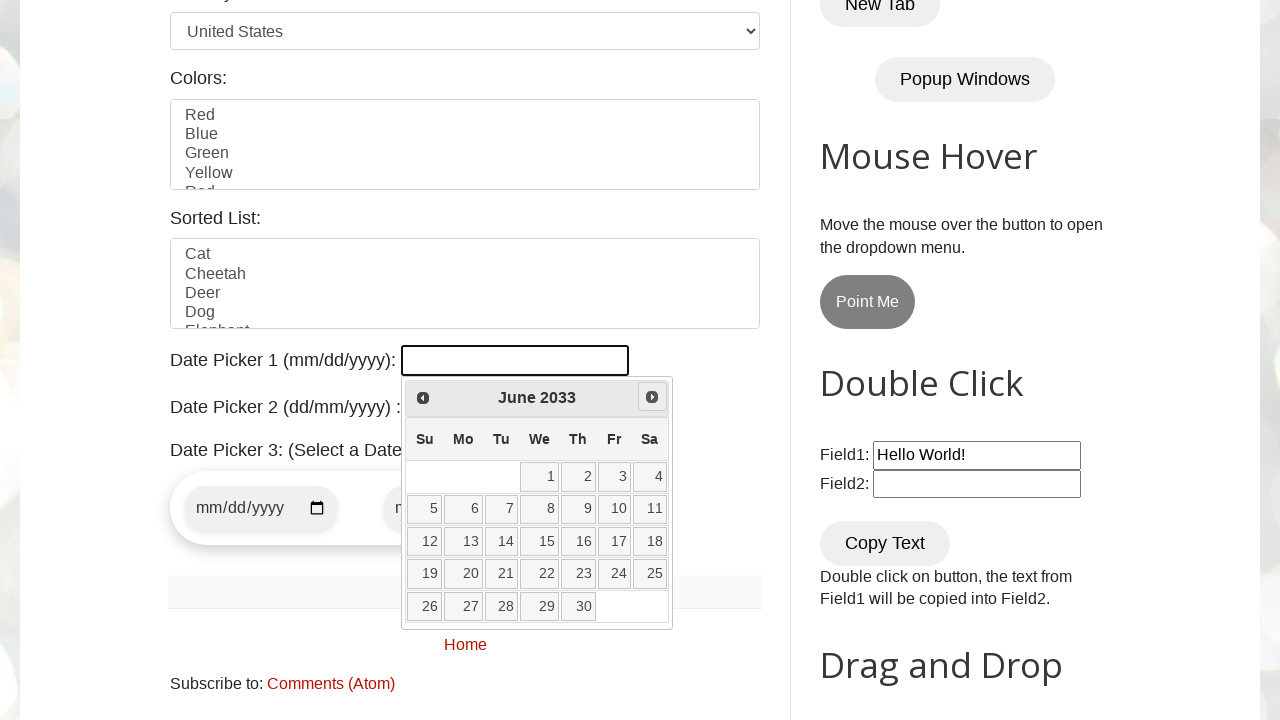

Navigated to next month (currently at June 2033) at (652, 397) on a[data-handler='next']
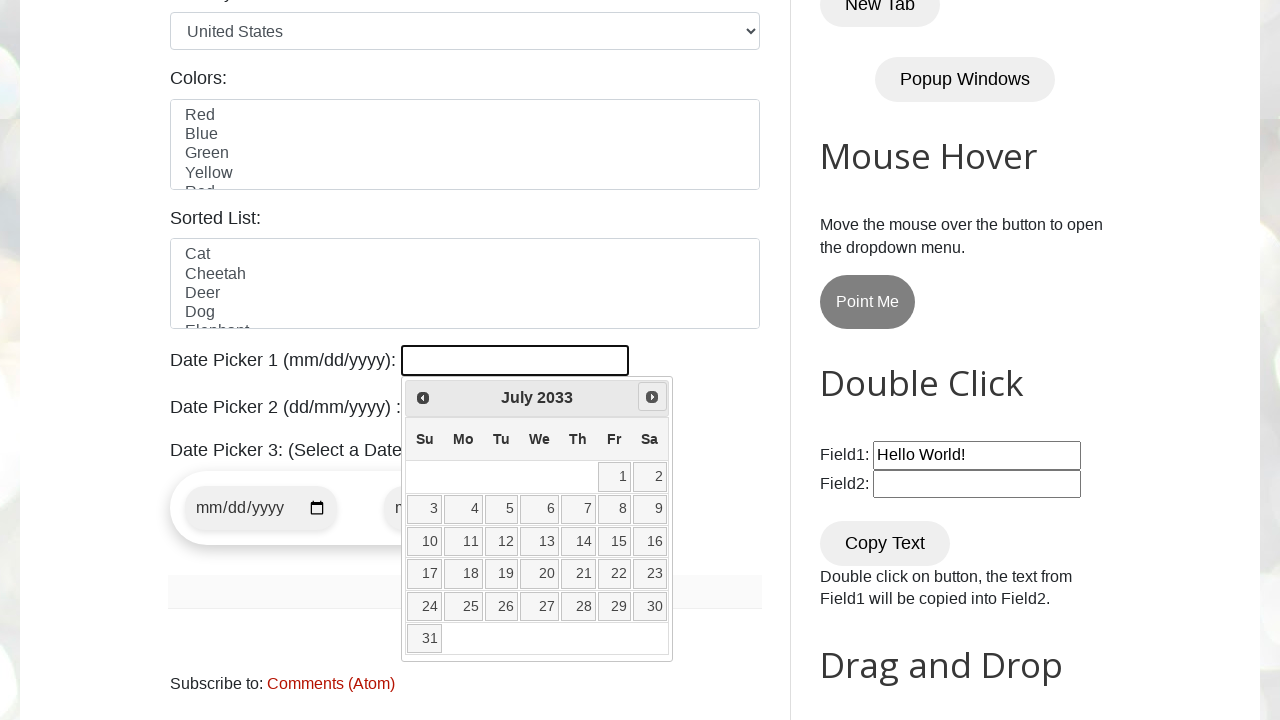

Navigated to next month (currently at July 2033) at (652, 397) on a[data-handler='next']
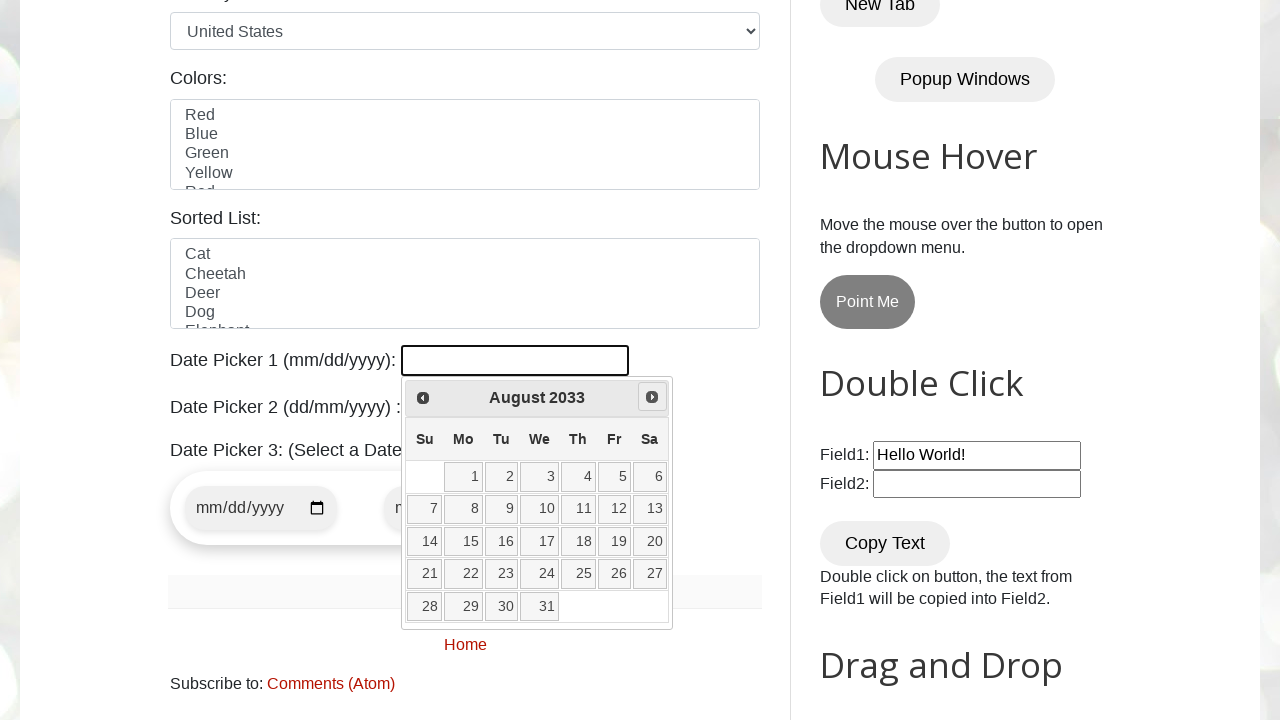

Navigated to next month (currently at August 2033) at (652, 397) on a[data-handler='next']
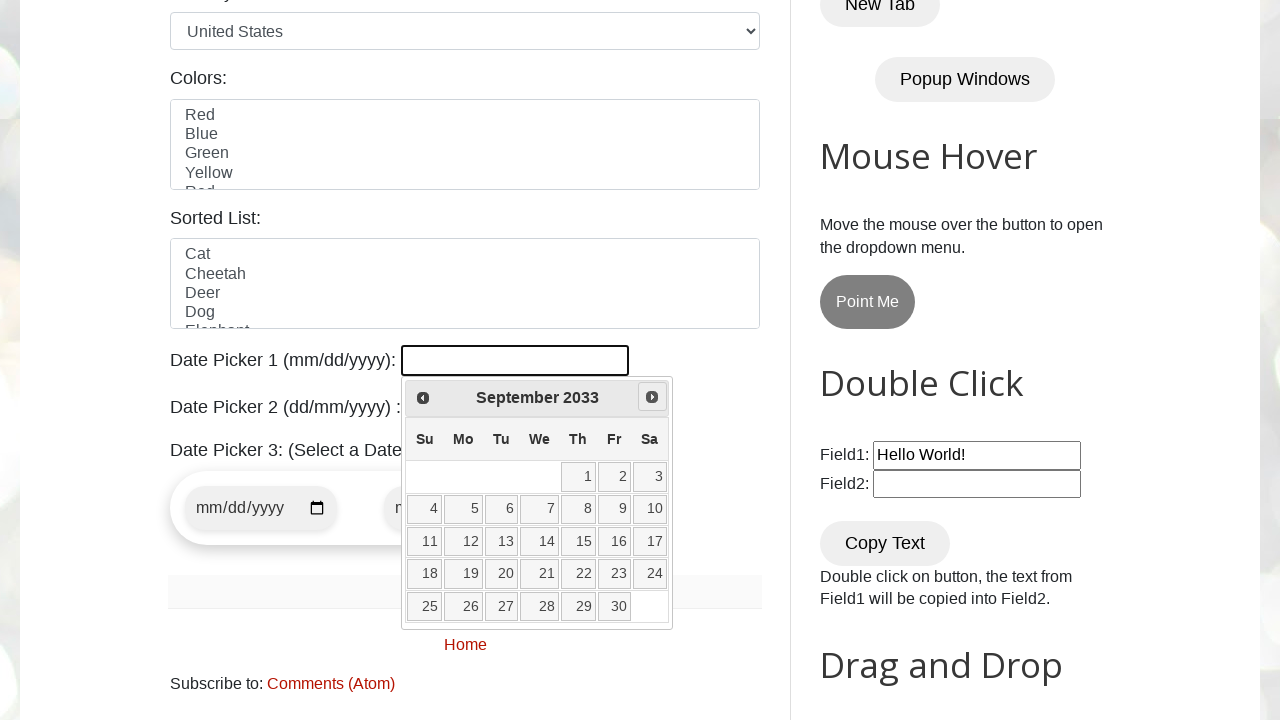

Navigated to next month (currently at September 2033) at (652, 397) on a[data-handler='next']
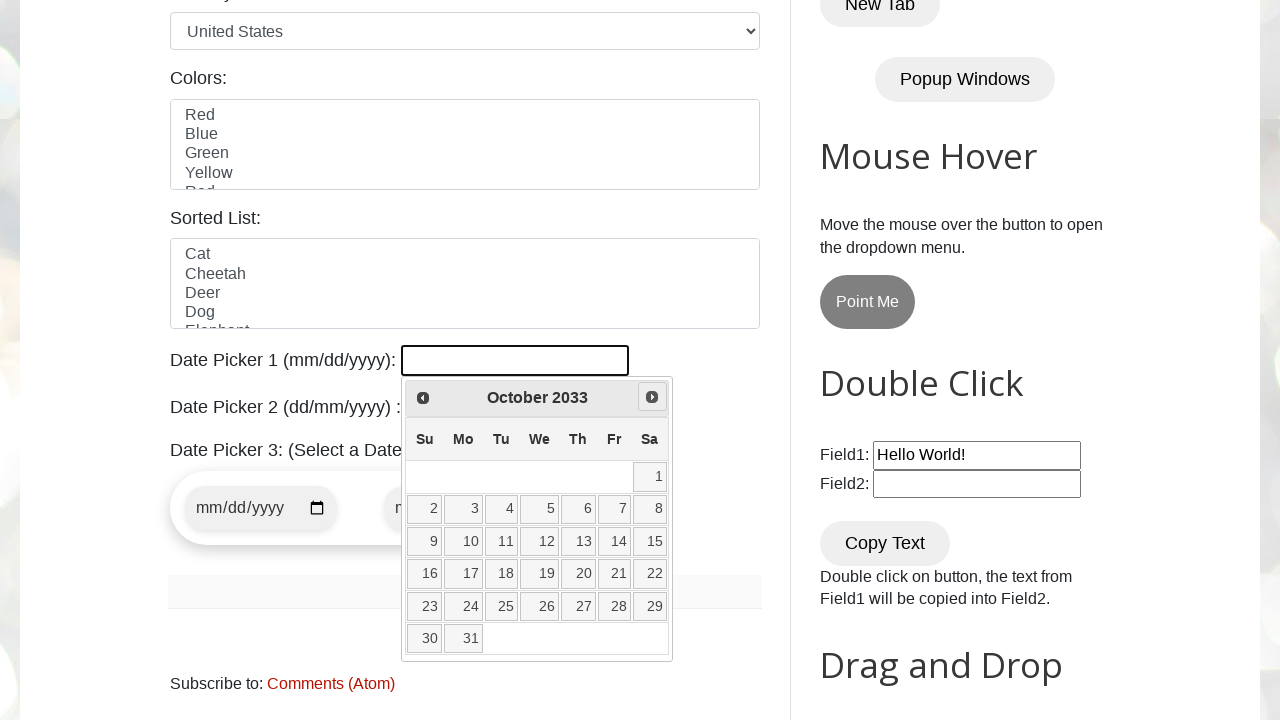

Navigated to next month (currently at October 2033) at (652, 397) on a[data-handler='next']
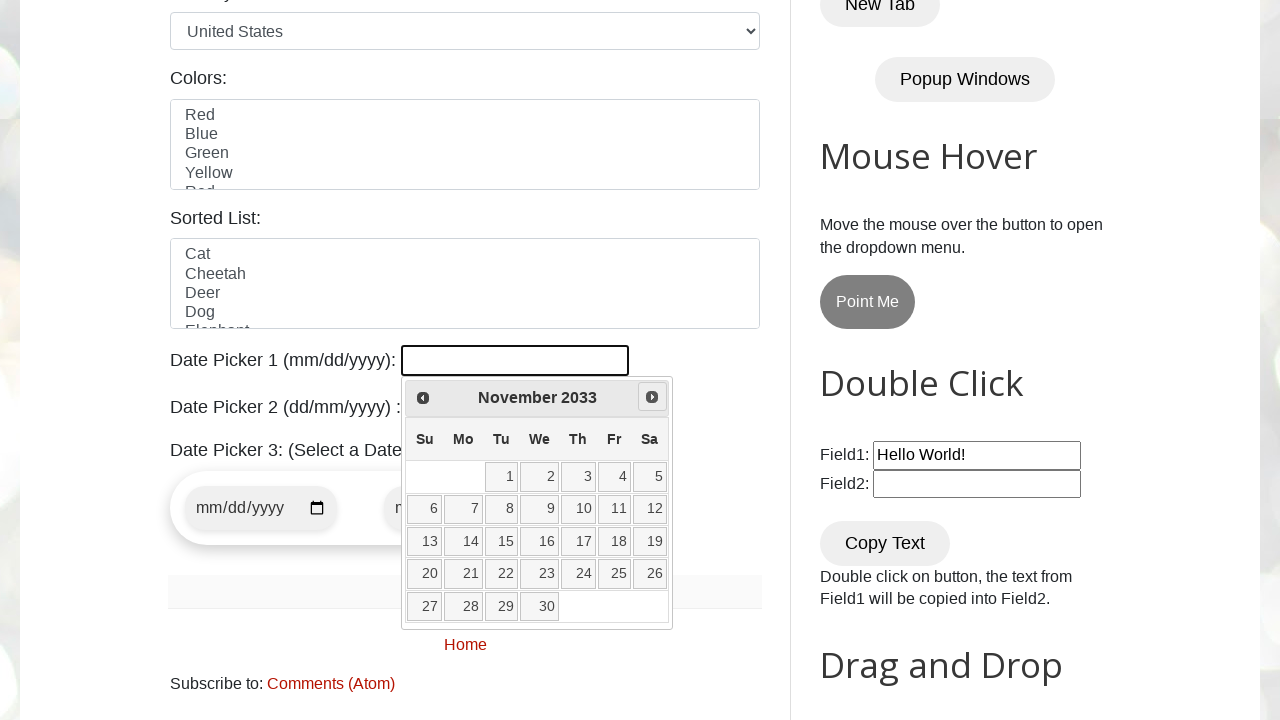

Navigated to next month (currently at November 2033) at (652, 397) on a[data-handler='next']
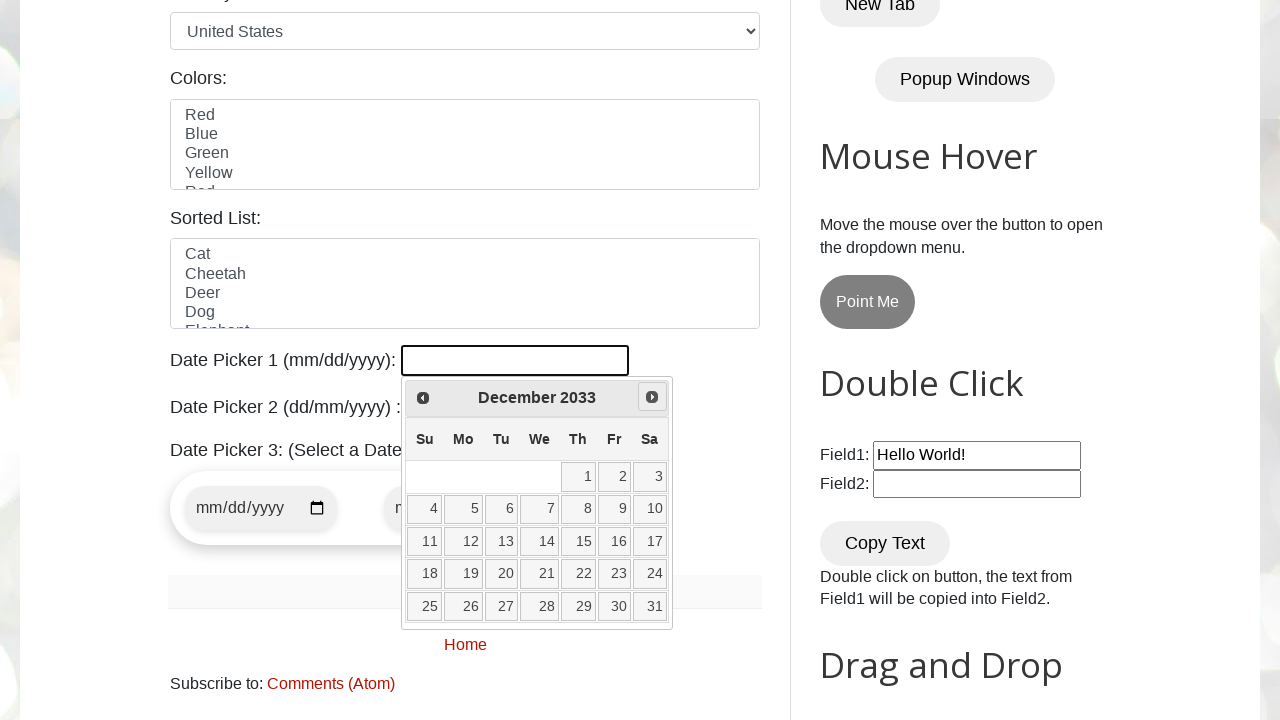

Navigated to next month (currently at December 2033) at (652, 397) on a[data-handler='next']
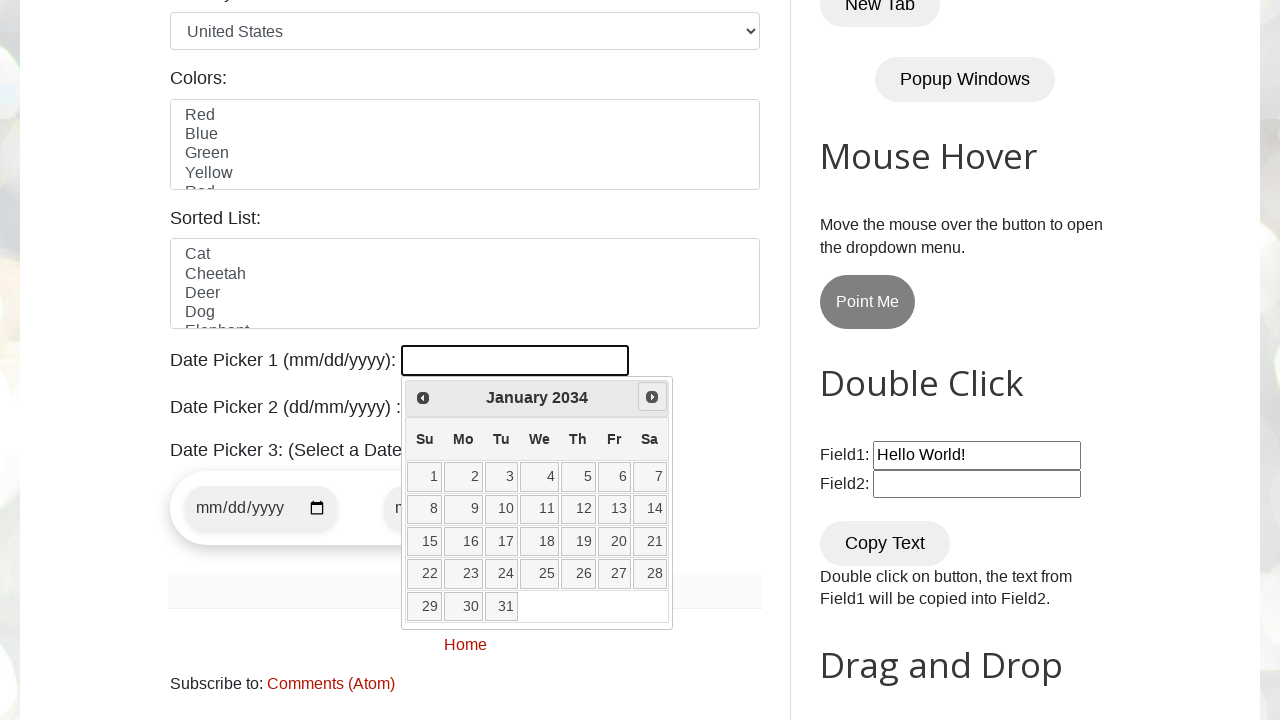

Navigated to next month (currently at January 2034) at (652, 397) on a[data-handler='next']
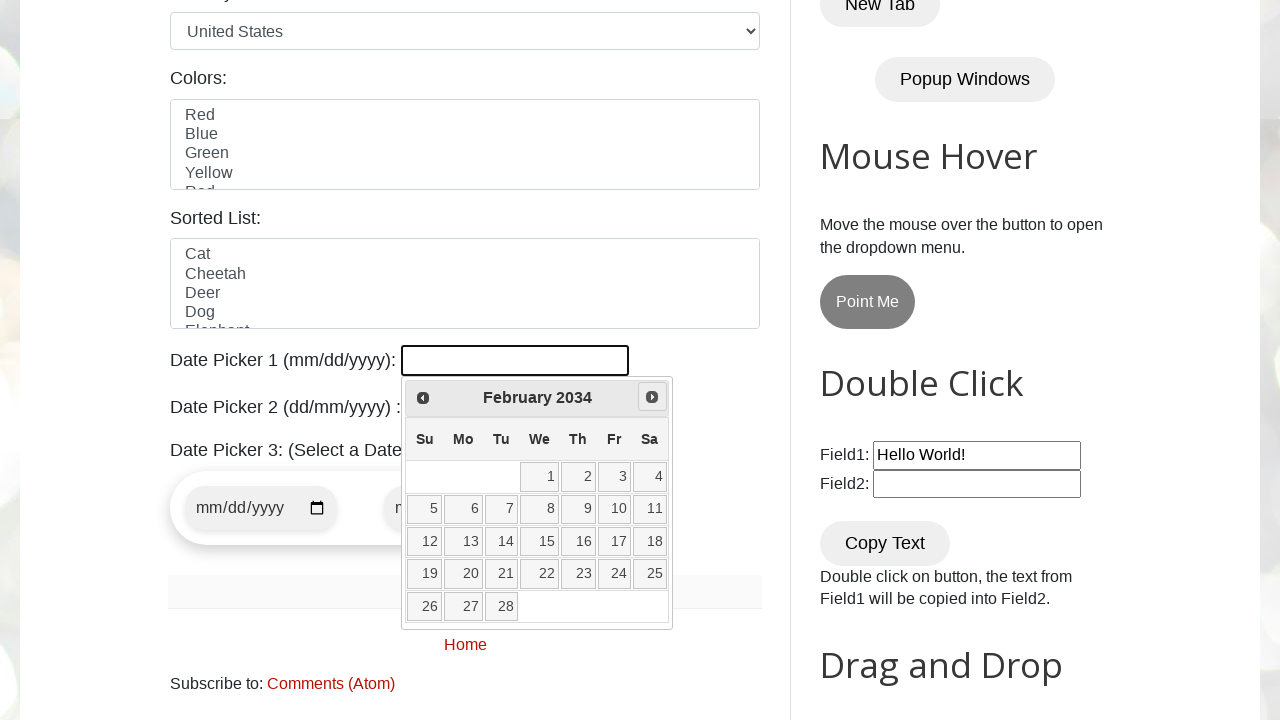

Navigated to next month (currently at February 2034) at (652, 397) on a[data-handler='next']
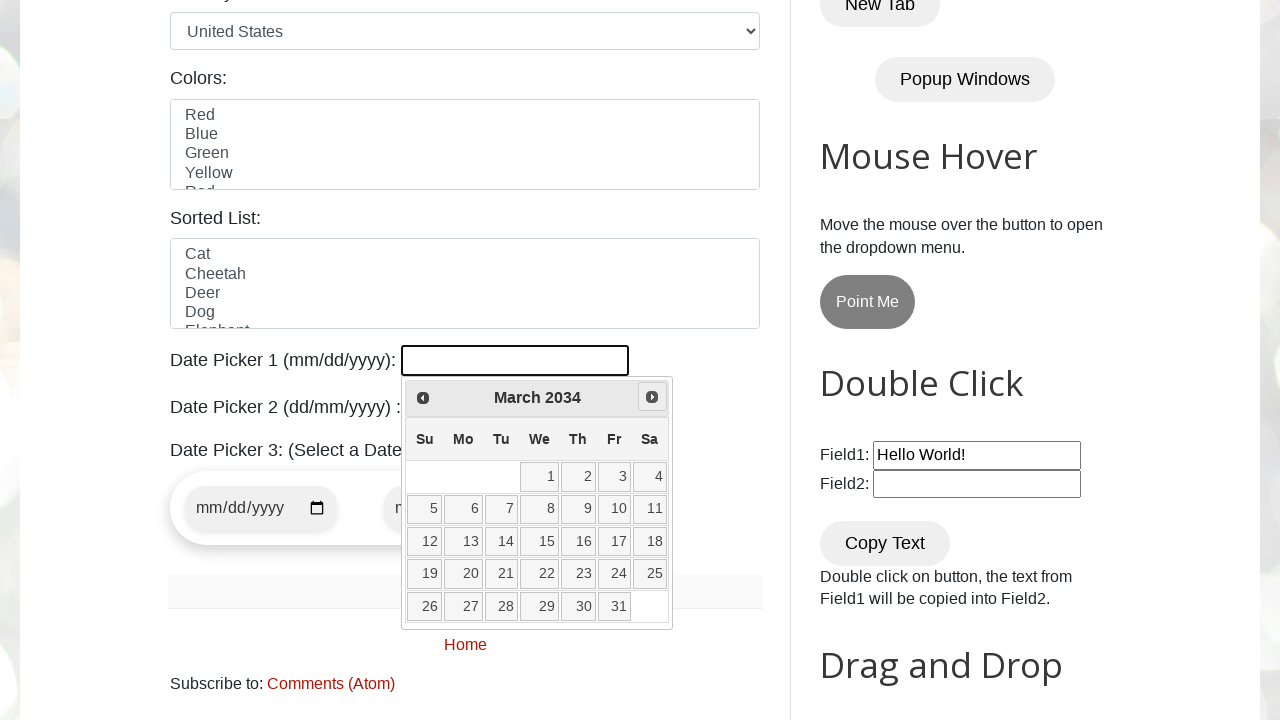

Navigated to next month (currently at March 2034) at (652, 397) on a[data-handler='next']
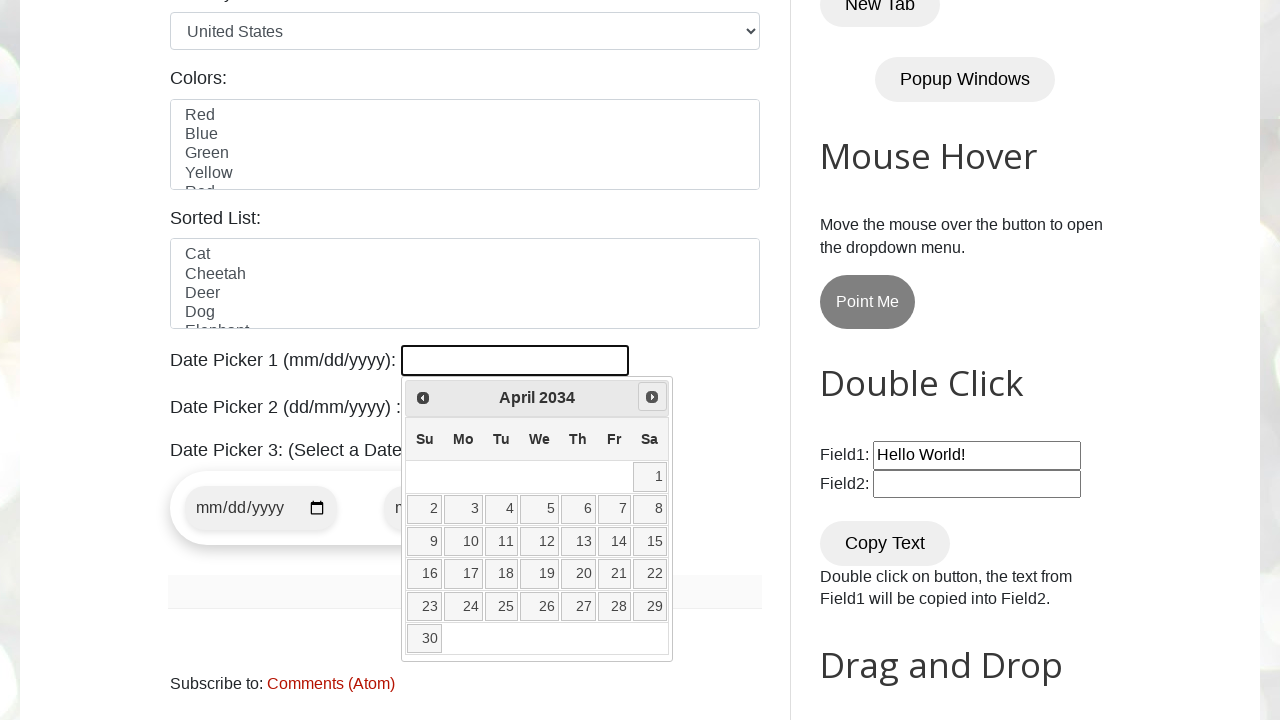

Navigated to next month (currently at April 2034) at (652, 397) on a[data-handler='next']
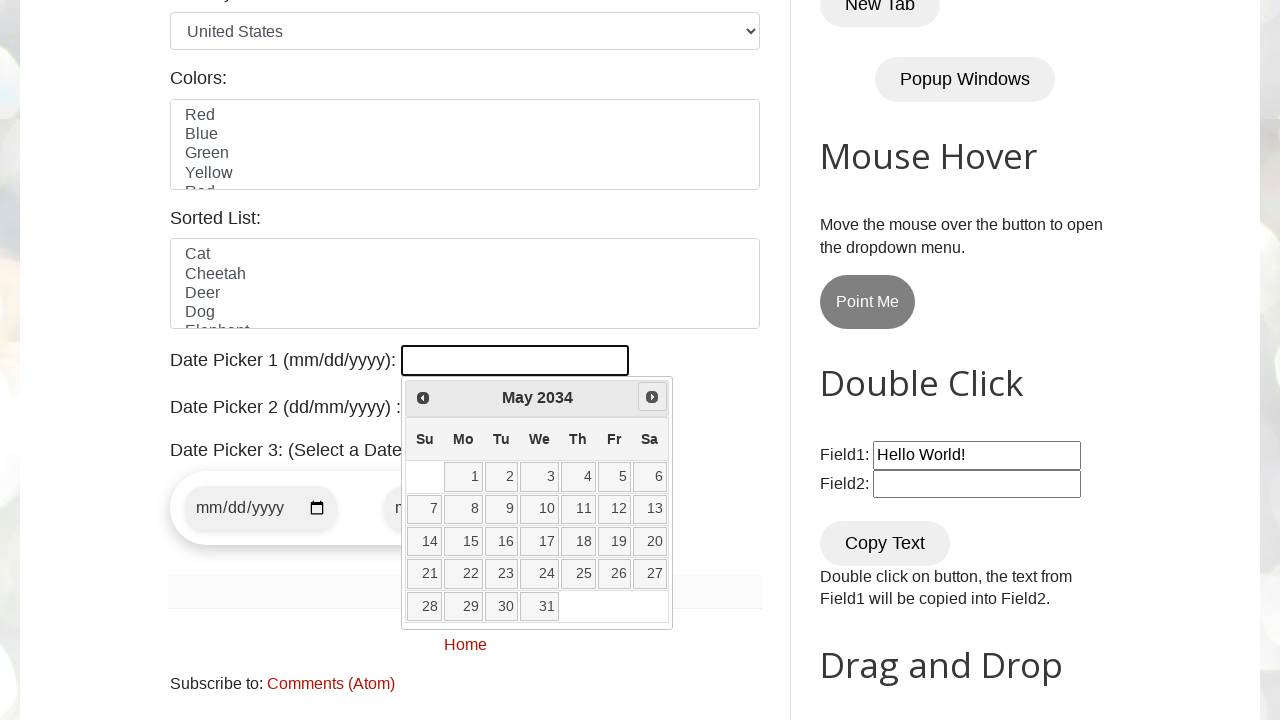

Navigated to next month (currently at May 2034) at (652, 397) on a[data-handler='next']
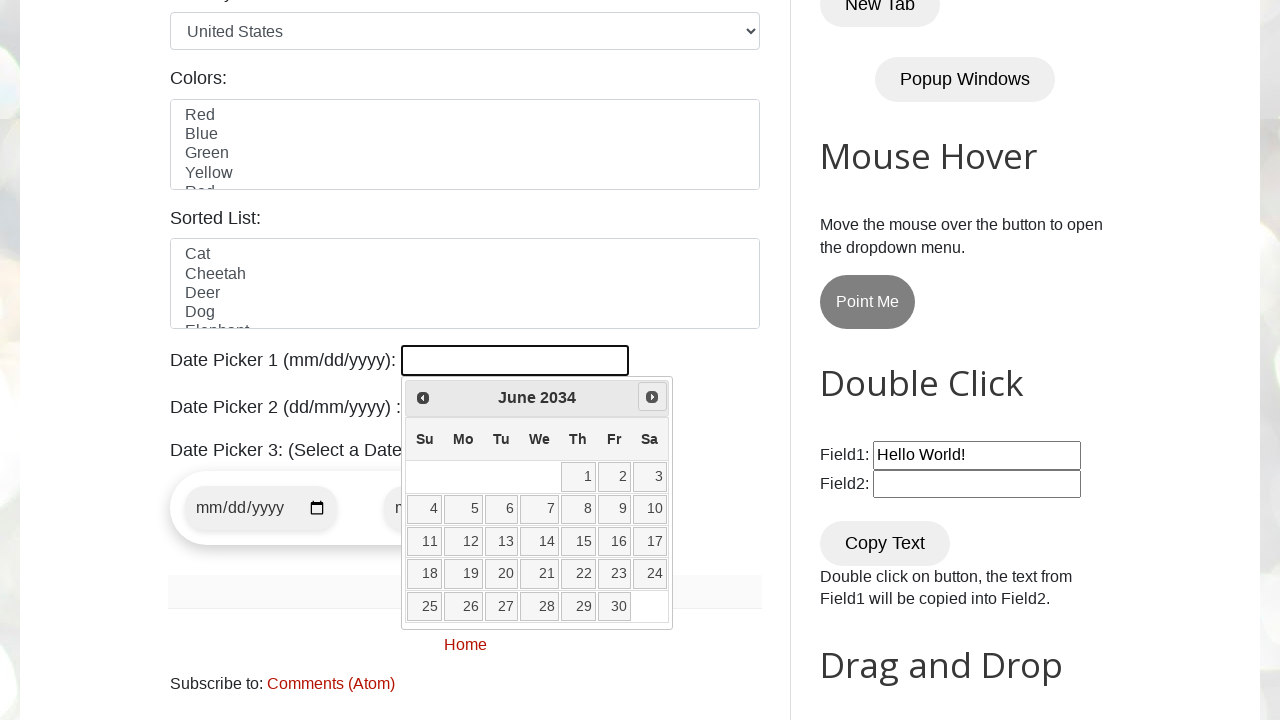

Navigated to next month (currently at June 2034) at (652, 397) on a[data-handler='next']
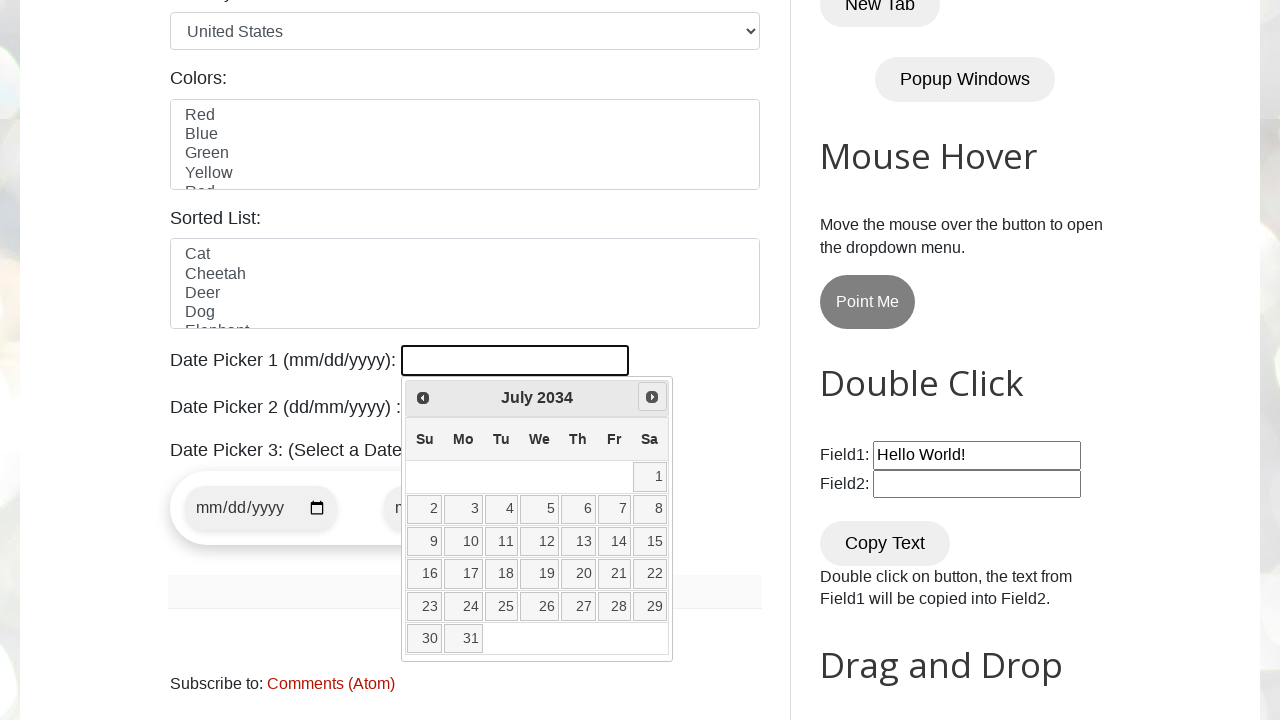

Navigated to next month (currently at July 2034) at (652, 397) on a[data-handler='next']
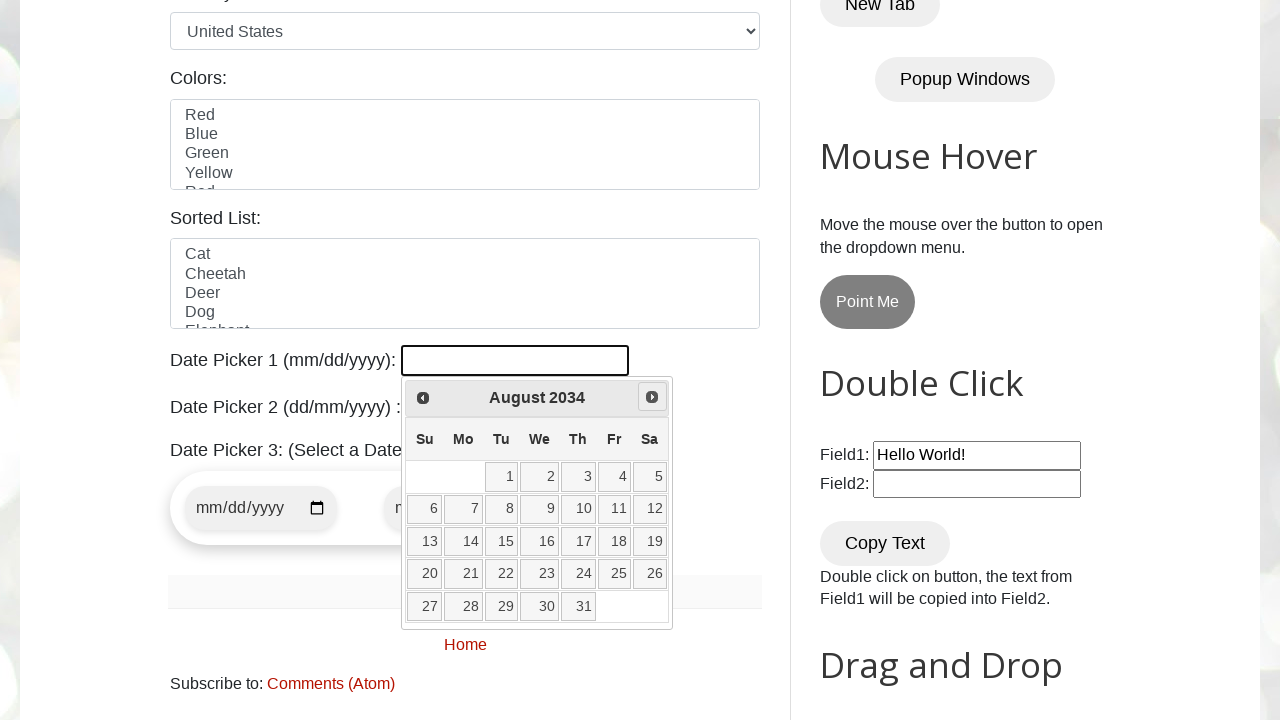

Navigated to next month (currently at August 2034) at (652, 397) on a[data-handler='next']
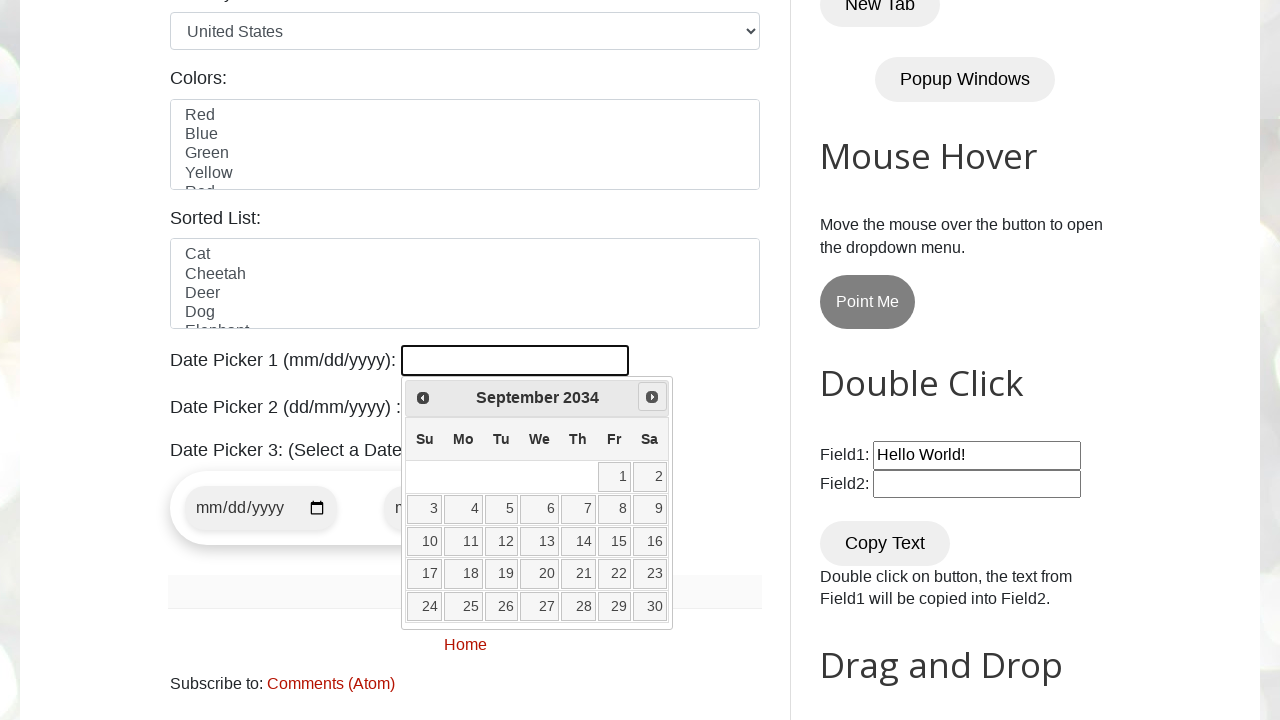

Navigated to next month (currently at September 2034) at (652, 397) on a[data-handler='next']
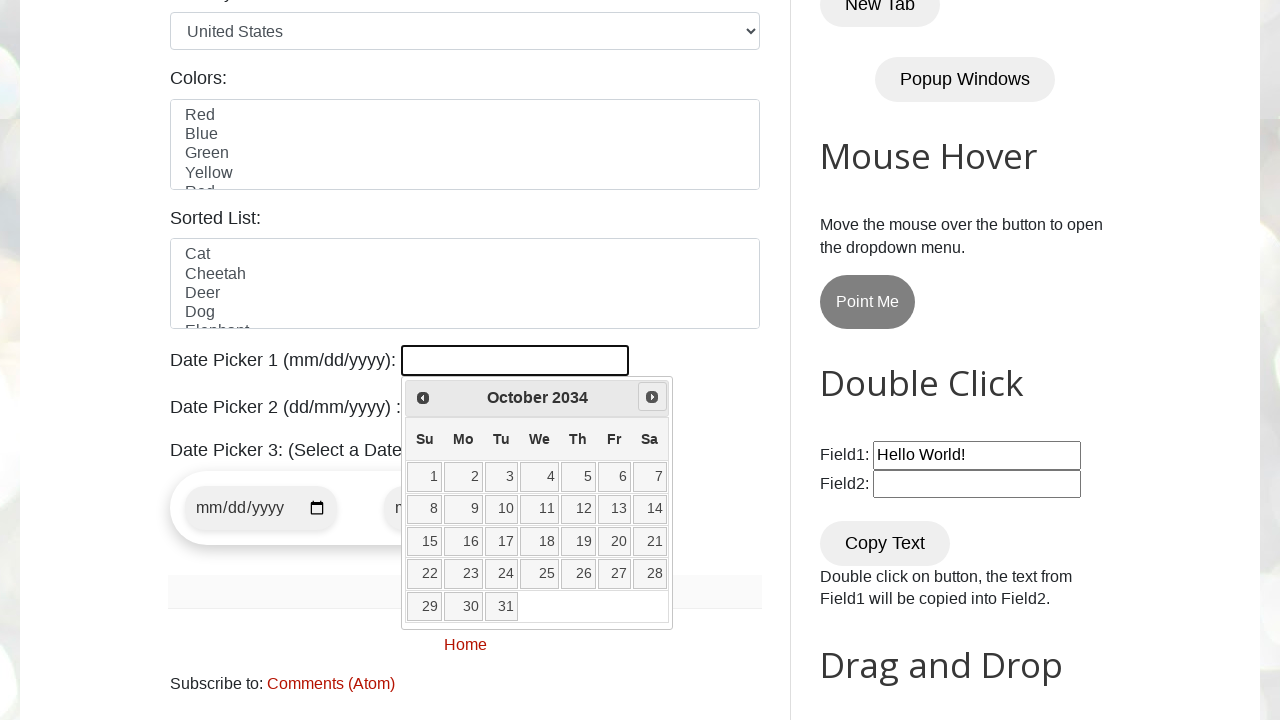

Navigated to next month (currently at October 2034) at (652, 397) on a[data-handler='next']
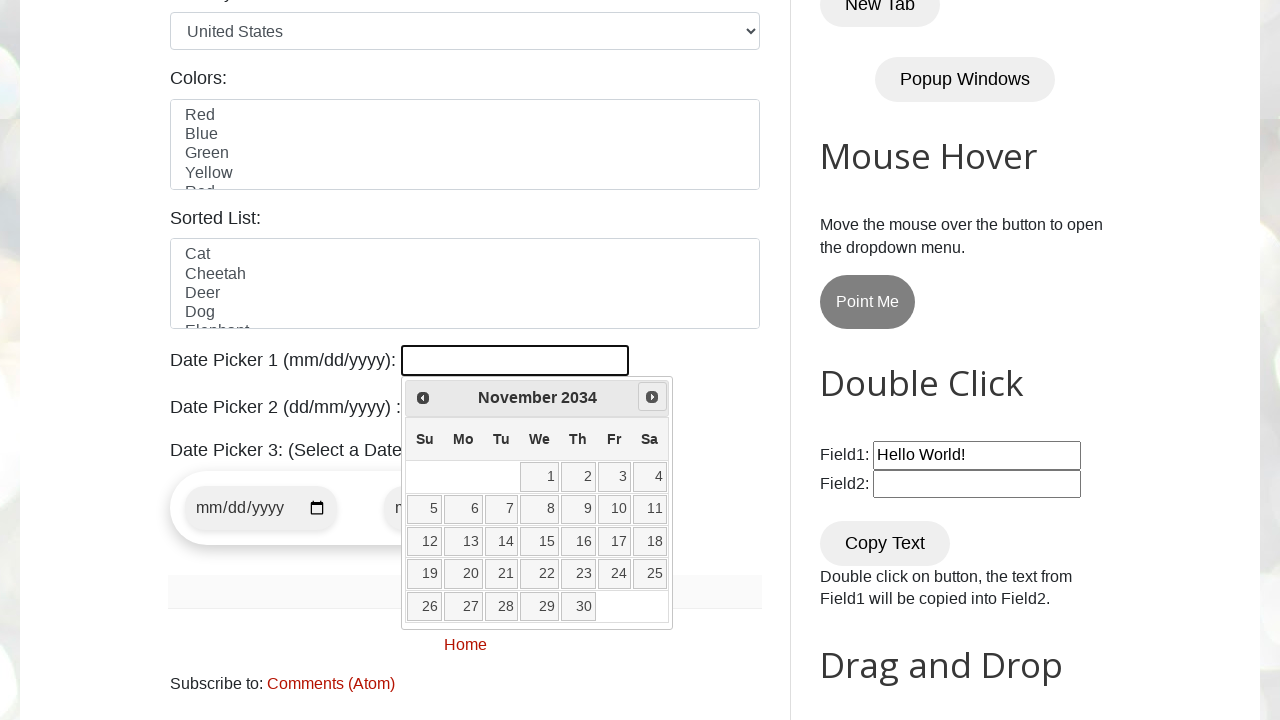

Navigated to next month (currently at November 2034) at (652, 397) on a[data-handler='next']
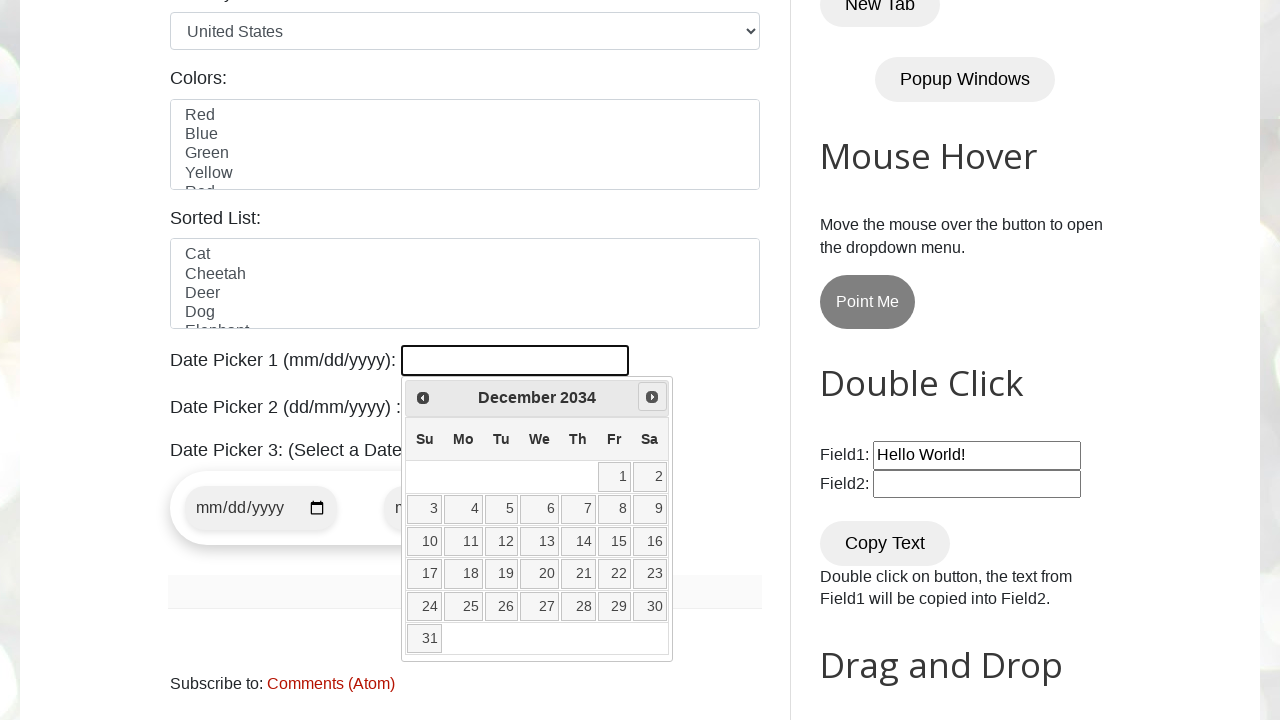

Navigated to next month (currently at December 2034) at (652, 397) on a[data-handler='next']
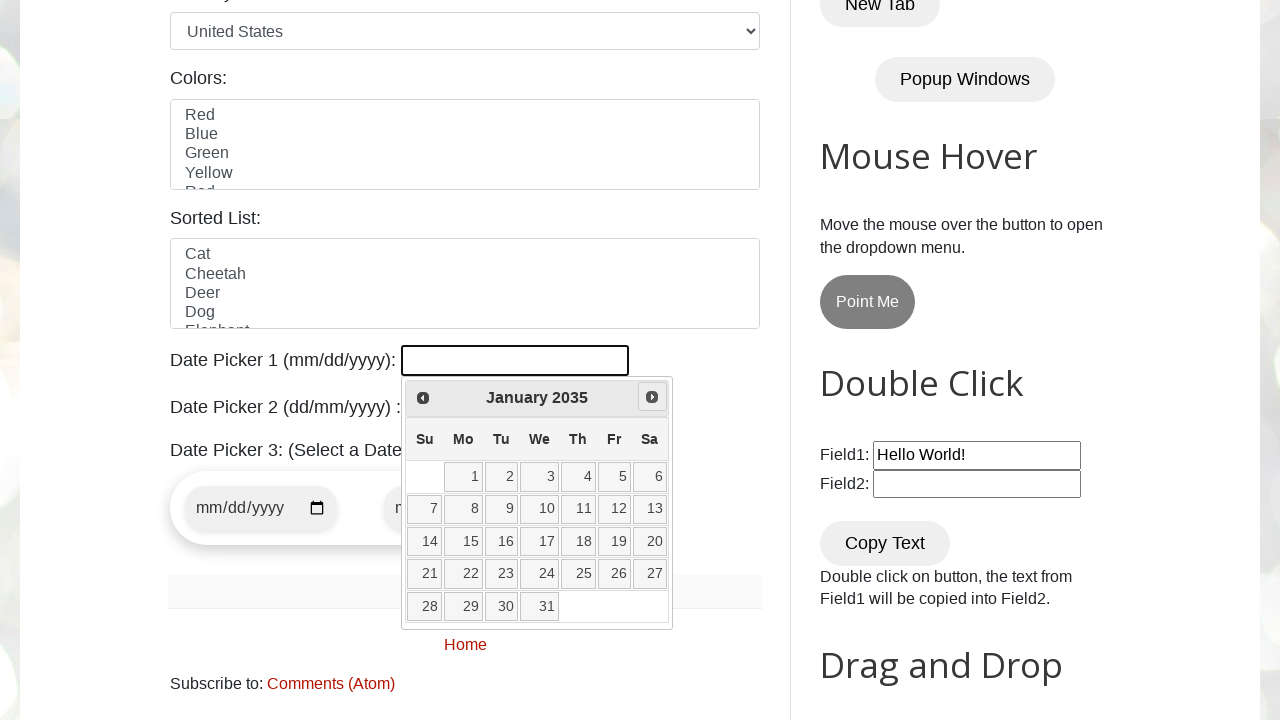

Navigated to next month (currently at January 2035) at (652, 397) on a[data-handler='next']
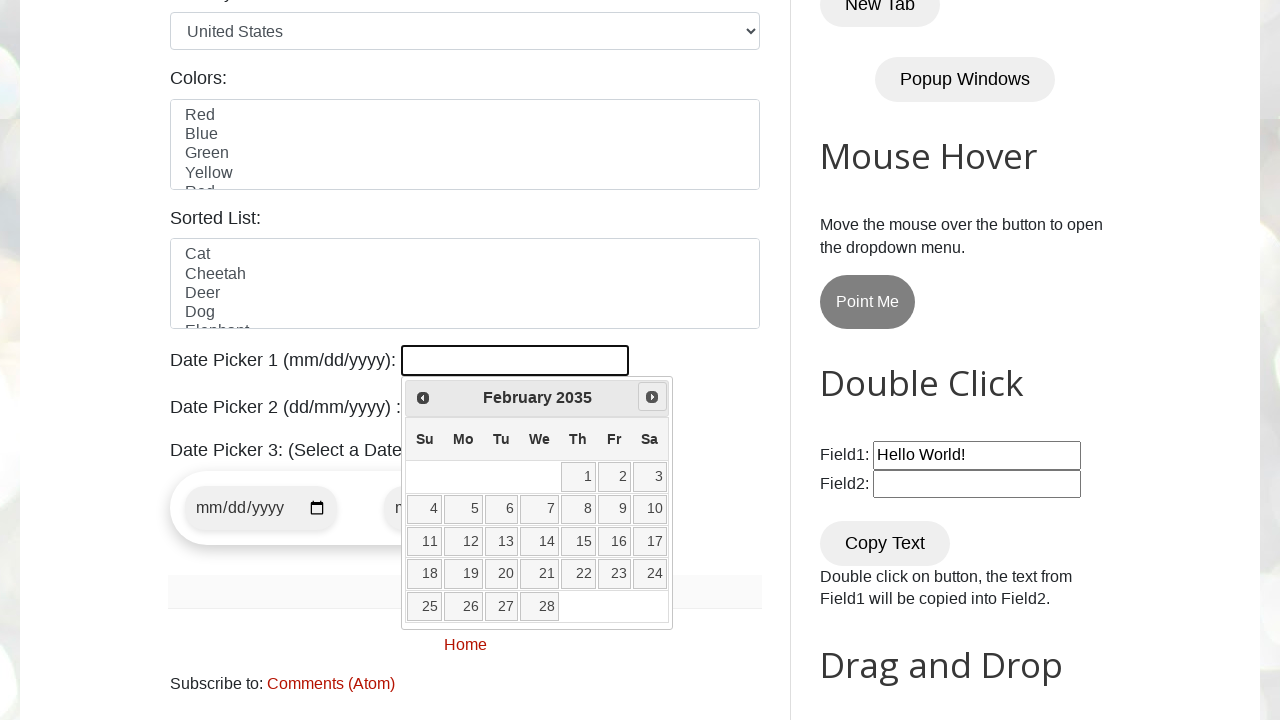

Navigated to next month (currently at February 2035) at (652, 397) on a[data-handler='next']
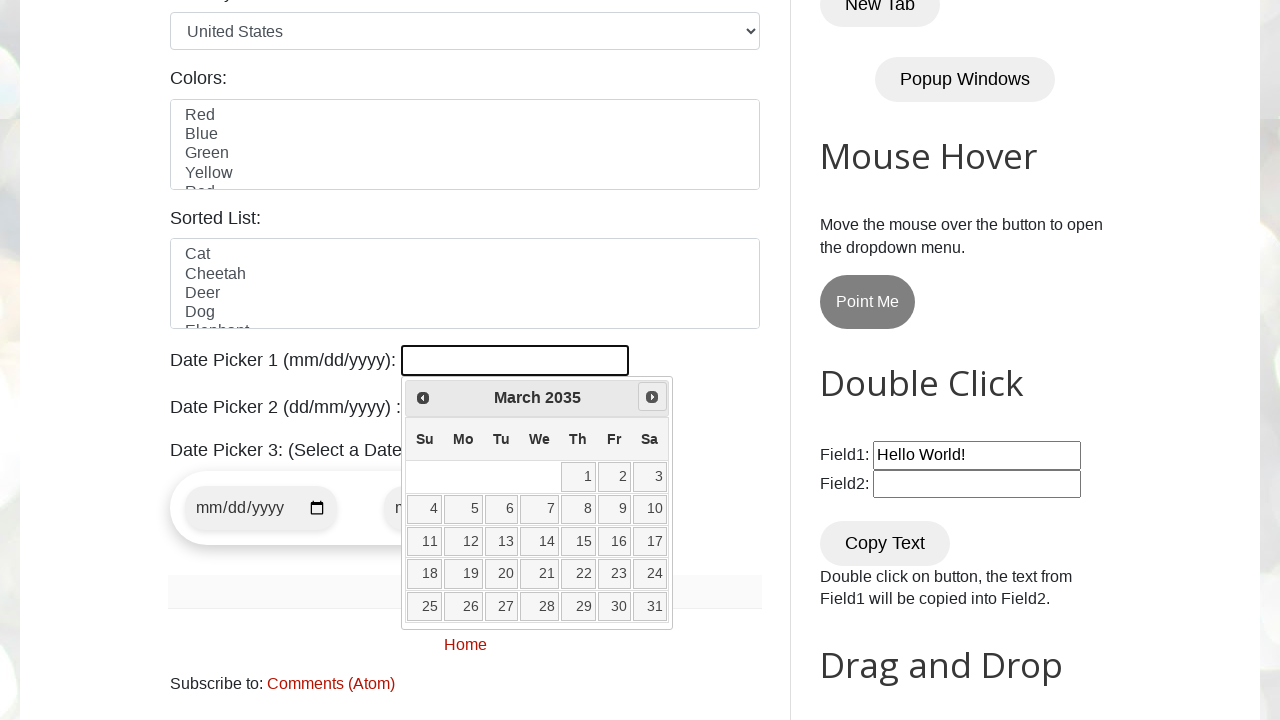

Navigated to next month (currently at March 2035) at (652, 397) on a[data-handler='next']
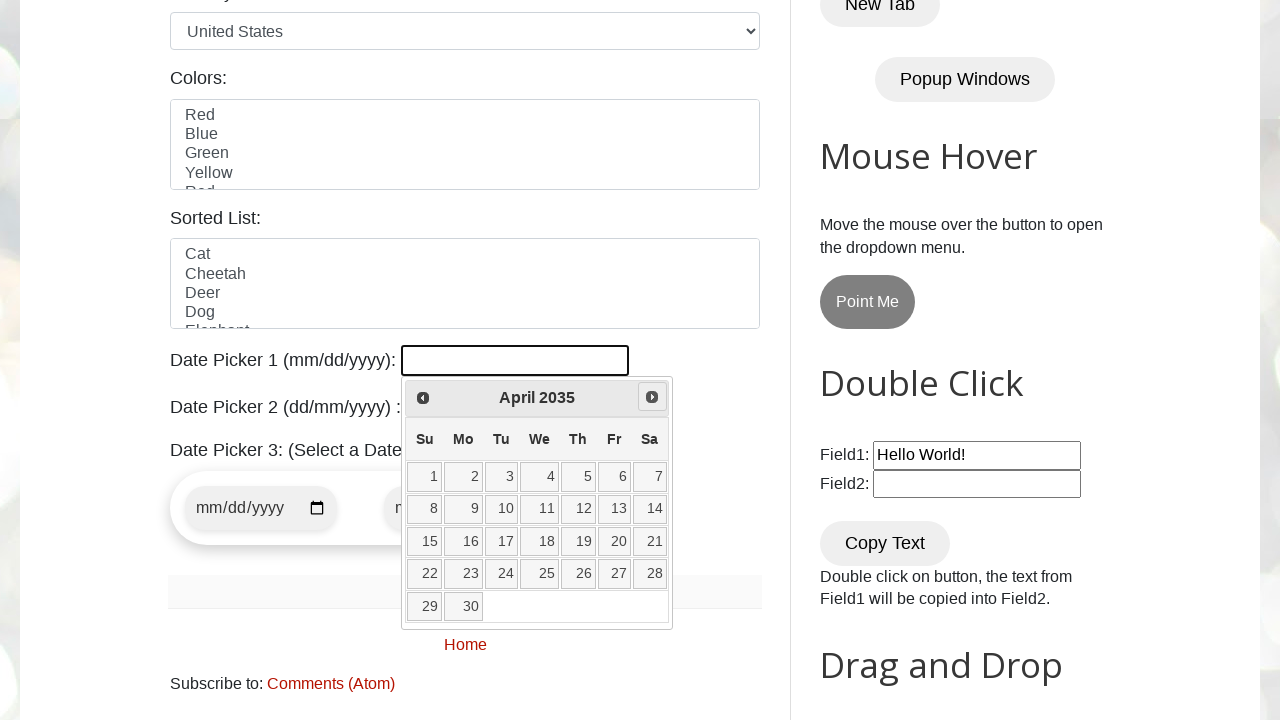

Navigated to next month (currently at April 2035) at (652, 397) on a[data-handler='next']
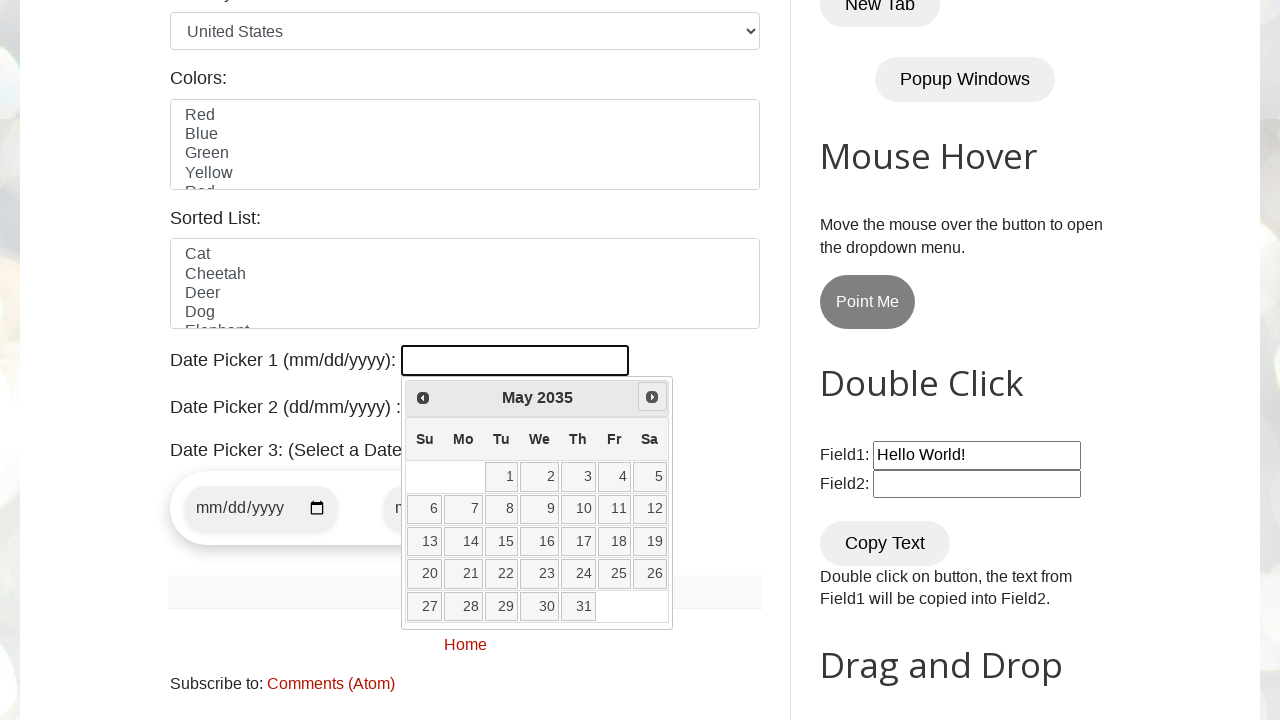

Navigated to next month (currently at May 2035) at (652, 397) on a[data-handler='next']
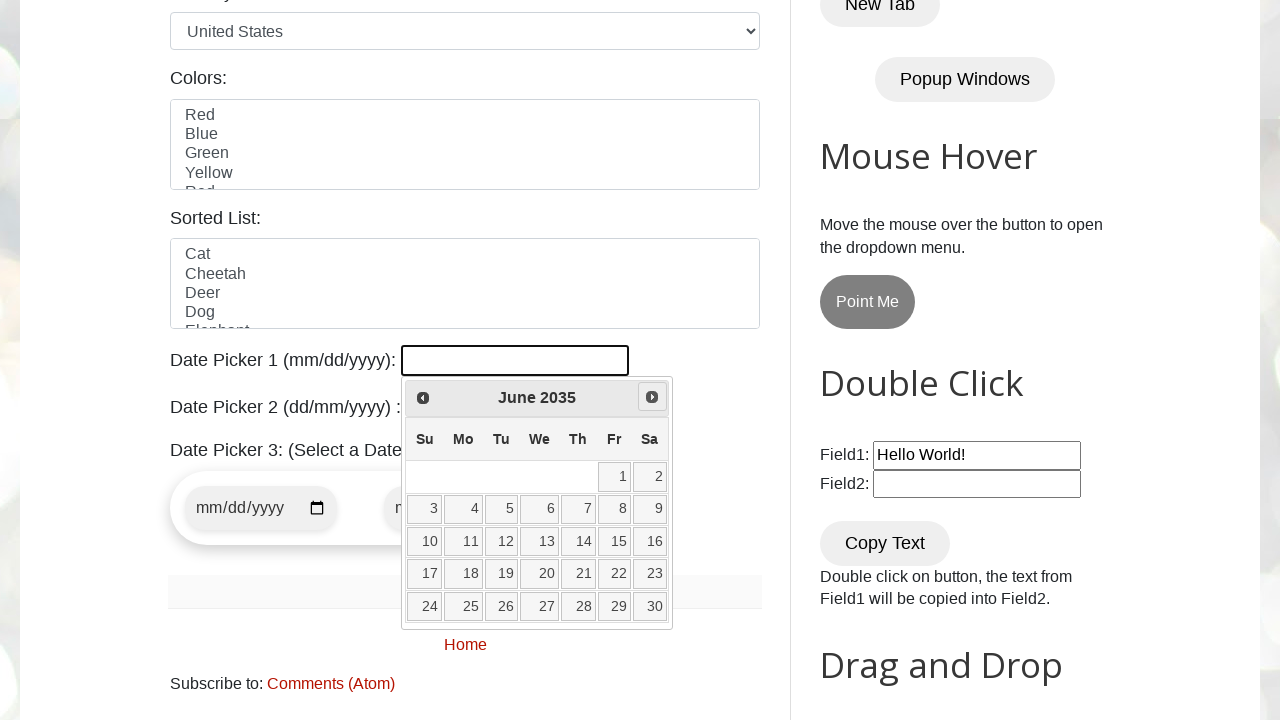

Selected the 15th day in June 2035 at (614, 542) on xpath=//td[@data-handler='selectDay']/a[text()='15']
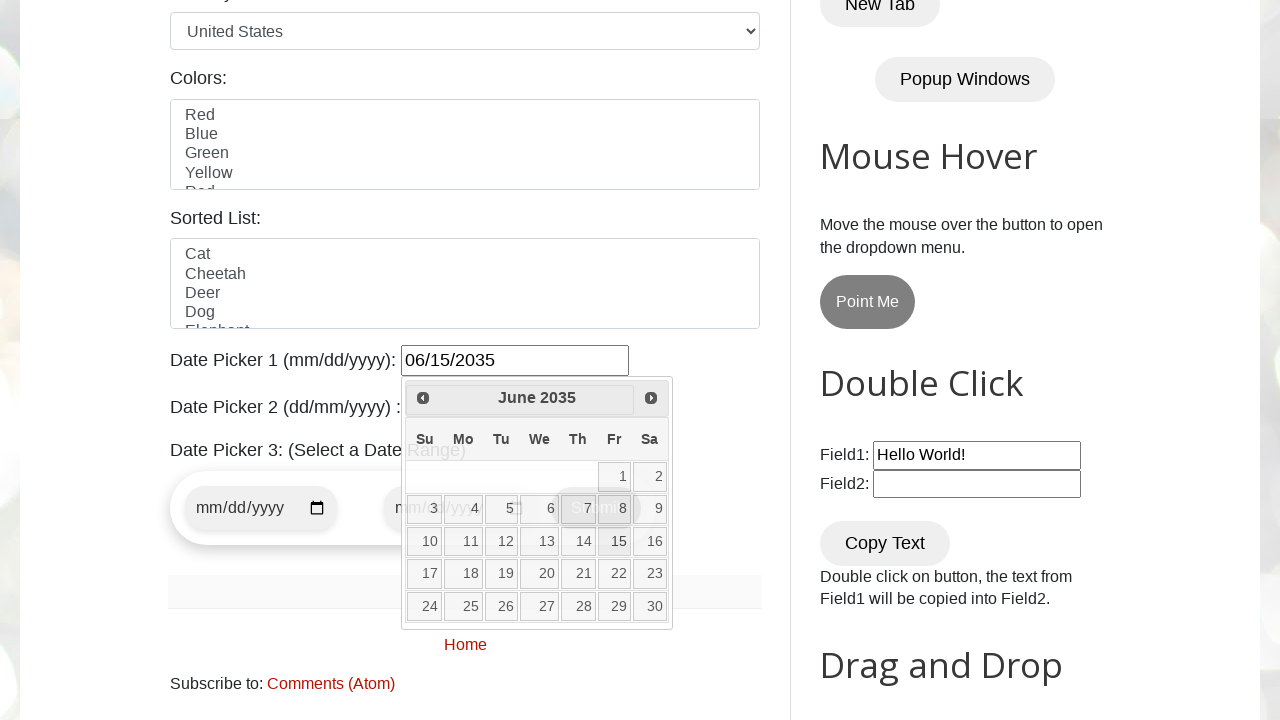

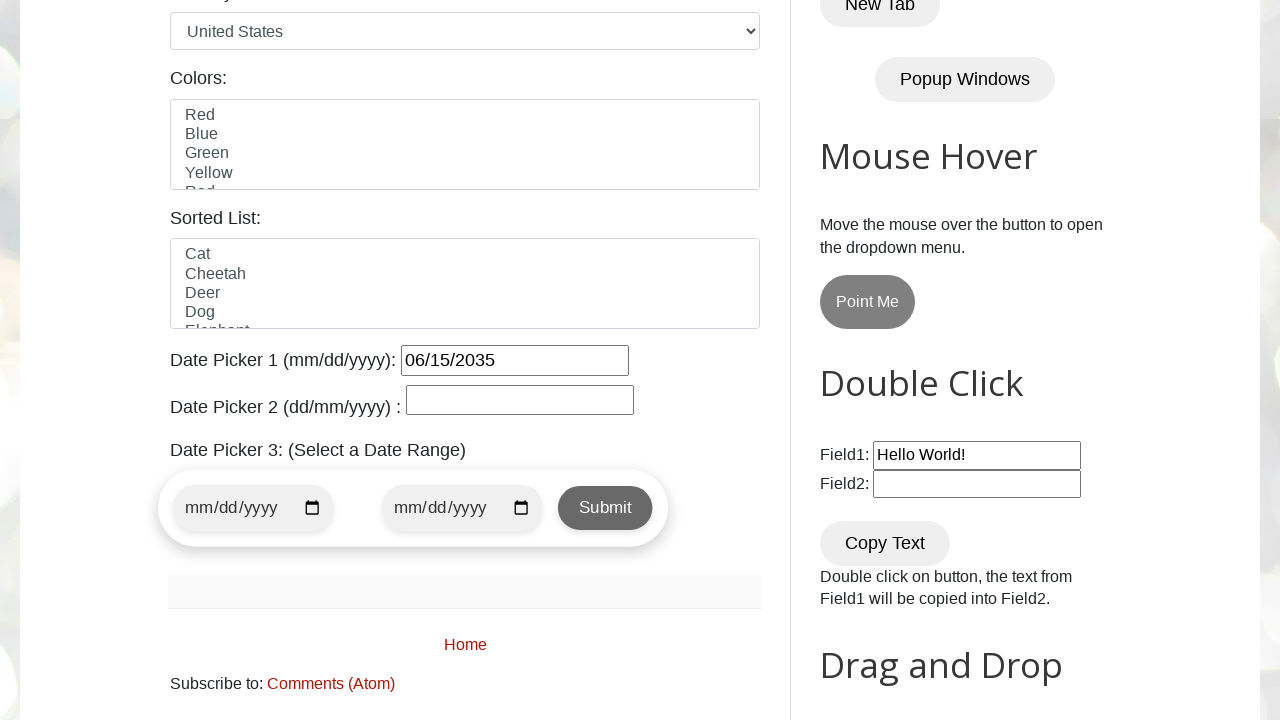